Automates the RPA Challenge by clicking the Start button and filling out multiple forms with sample data (First Name, Last Name, Company Name, Role, Address, Email, Phone Number) then submitting each form.

Starting URL: https://www.rpachallenge.com/

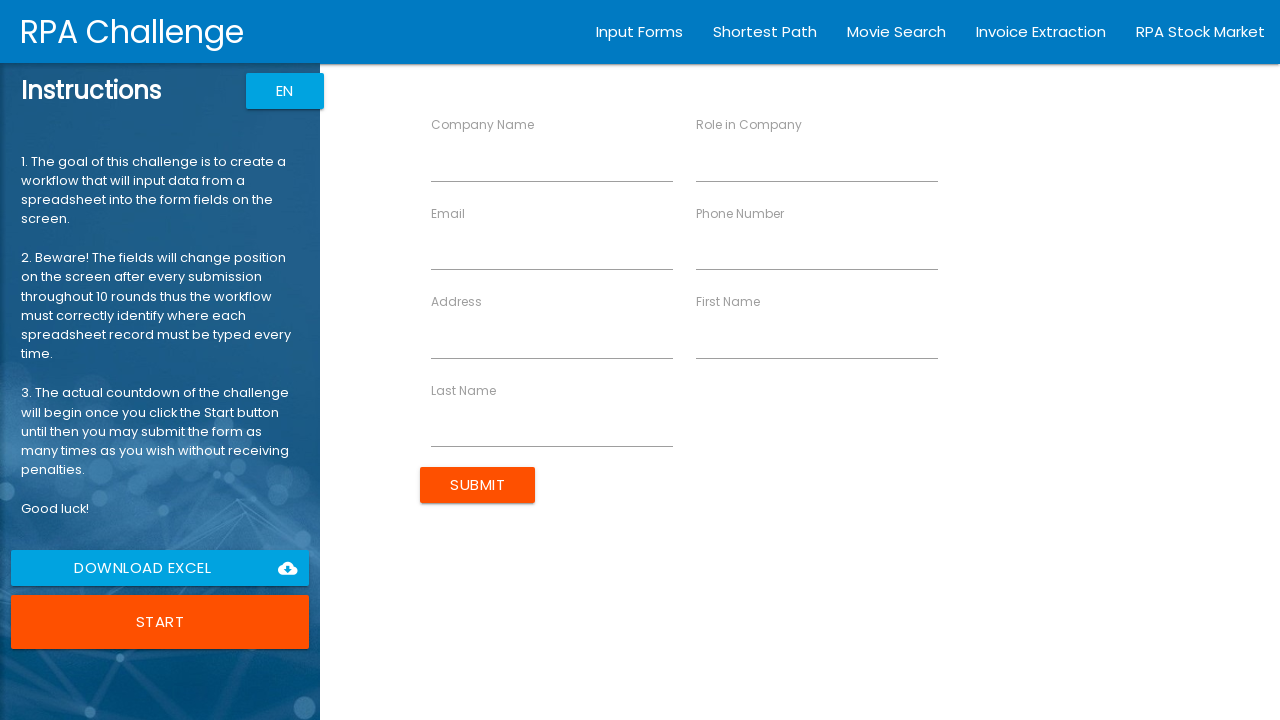

Waited for page body to load
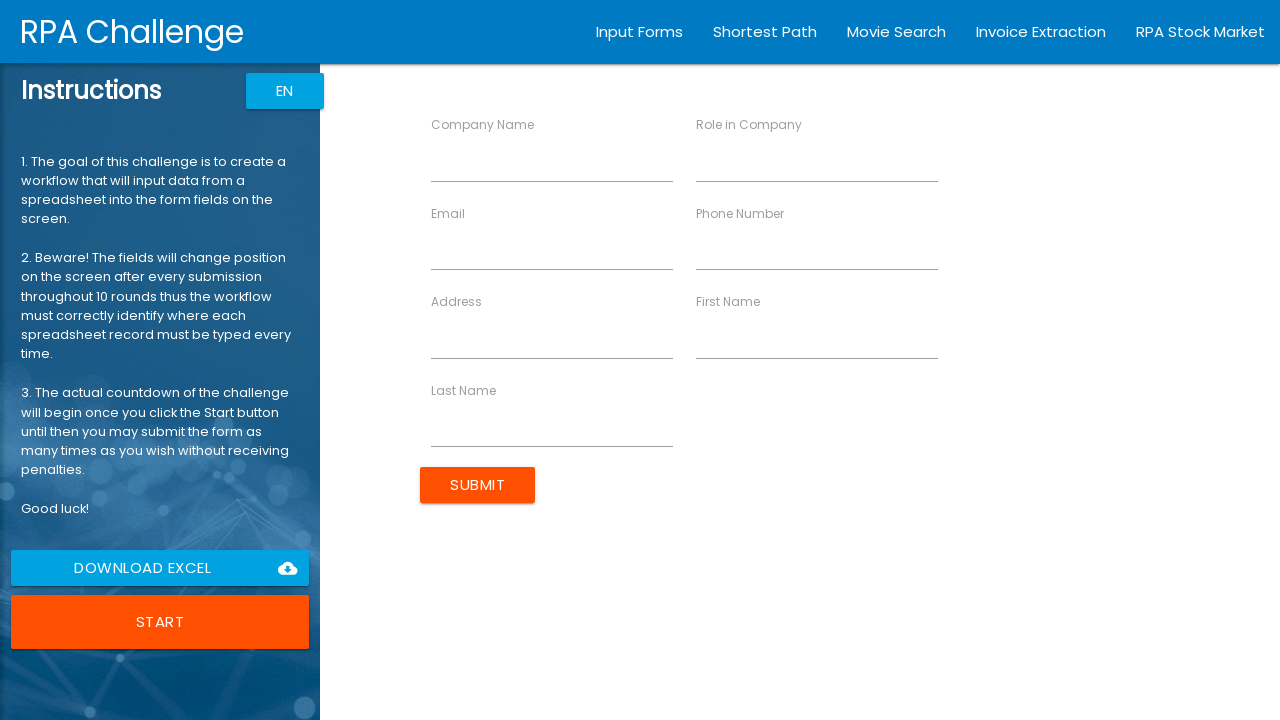

Waited 1000ms for page to fully render
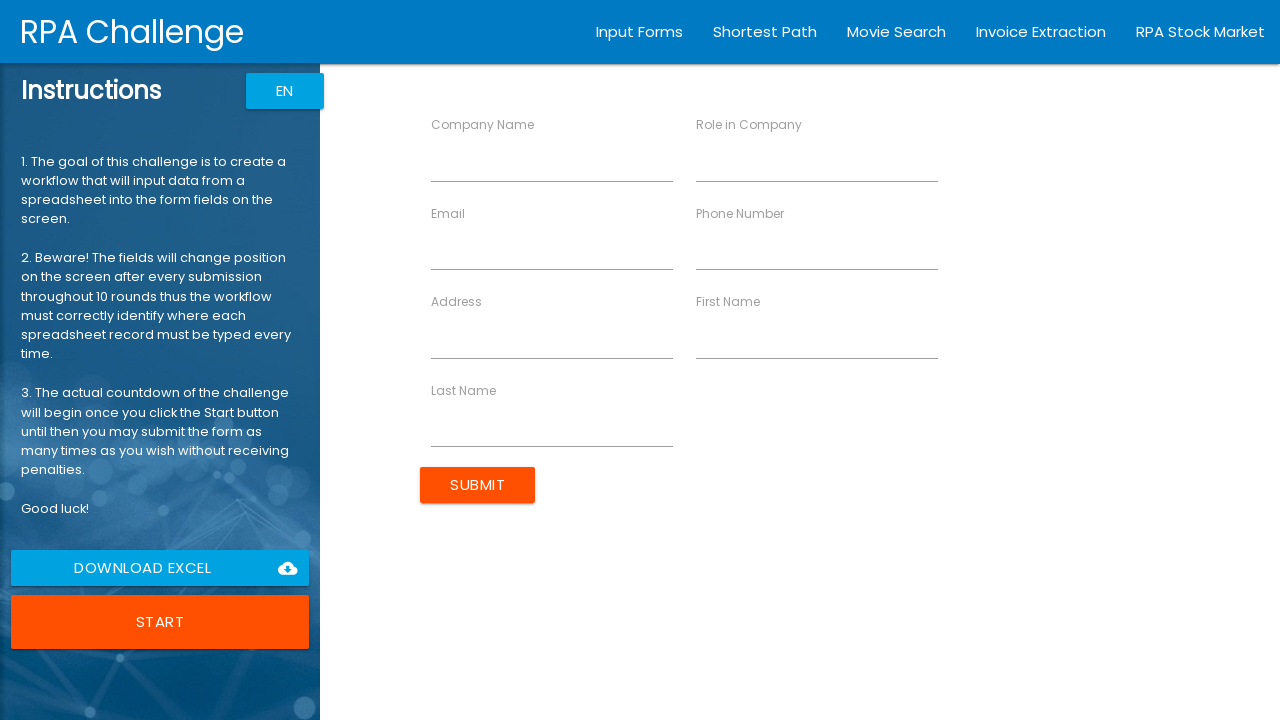

Clicked Start button to begin RPA Challenge at (160, 622) on button:has-text('Start')
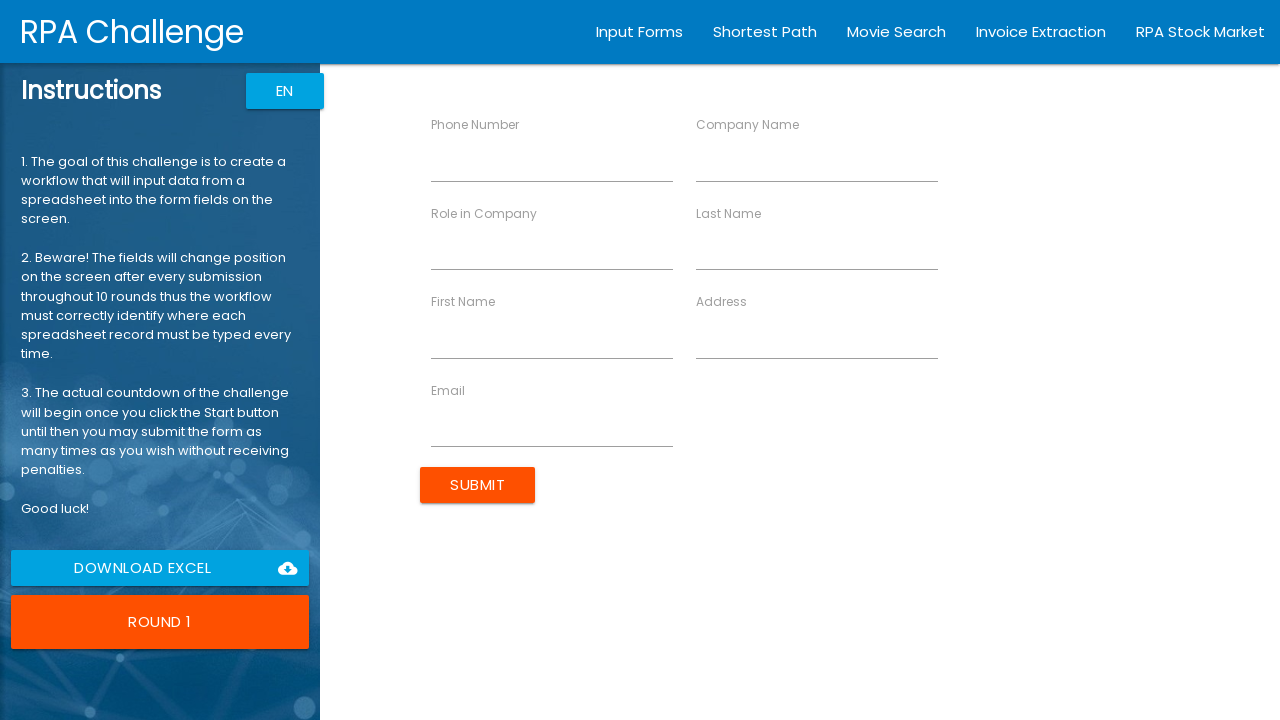

Waited 500ms for first form to appear
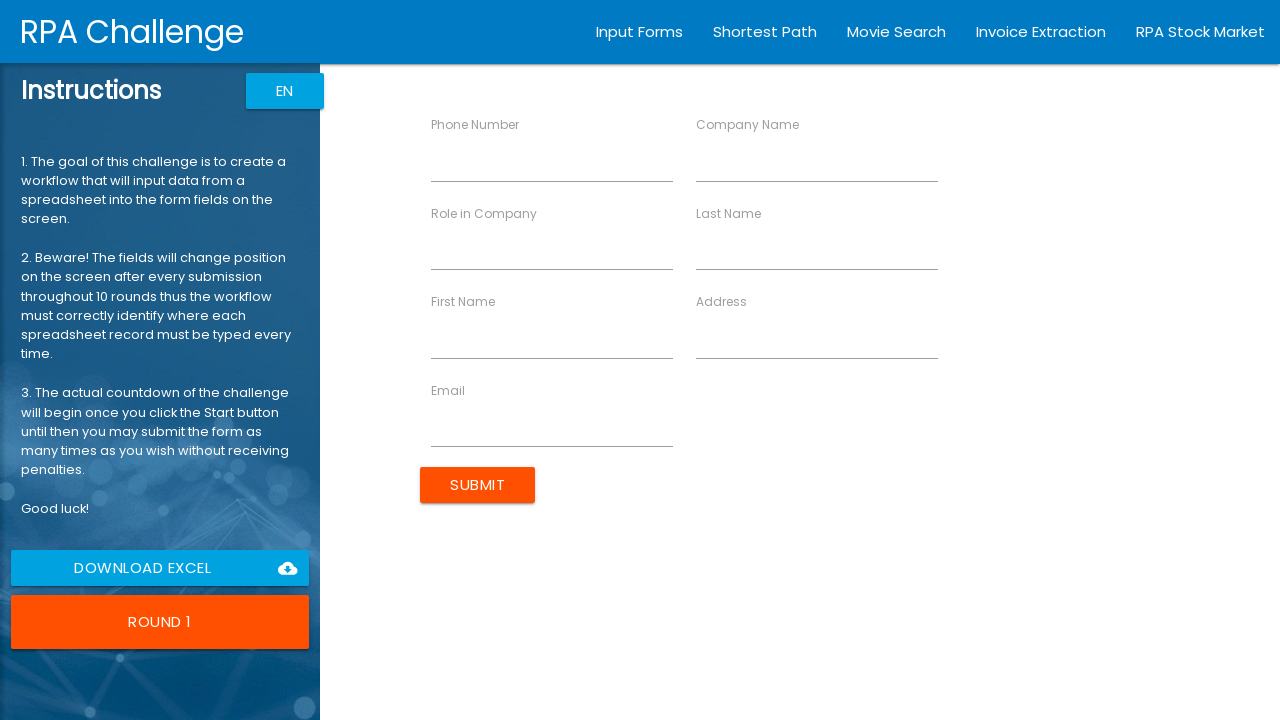

Filled First Name field with 'Michael' (row 1) on input[ng-reflect-name='labelFirstName']
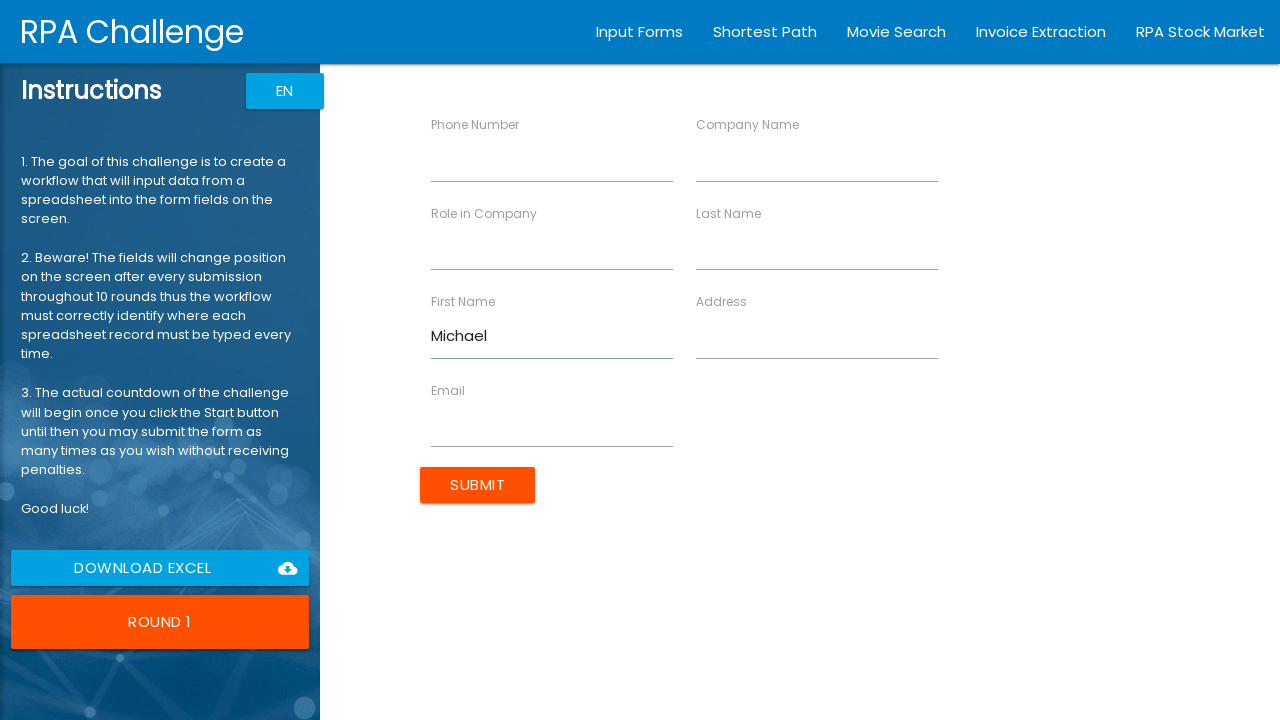

Filled Last Name field with 'Johnson' (row 1) on input[ng-reflect-name='labelLastName']
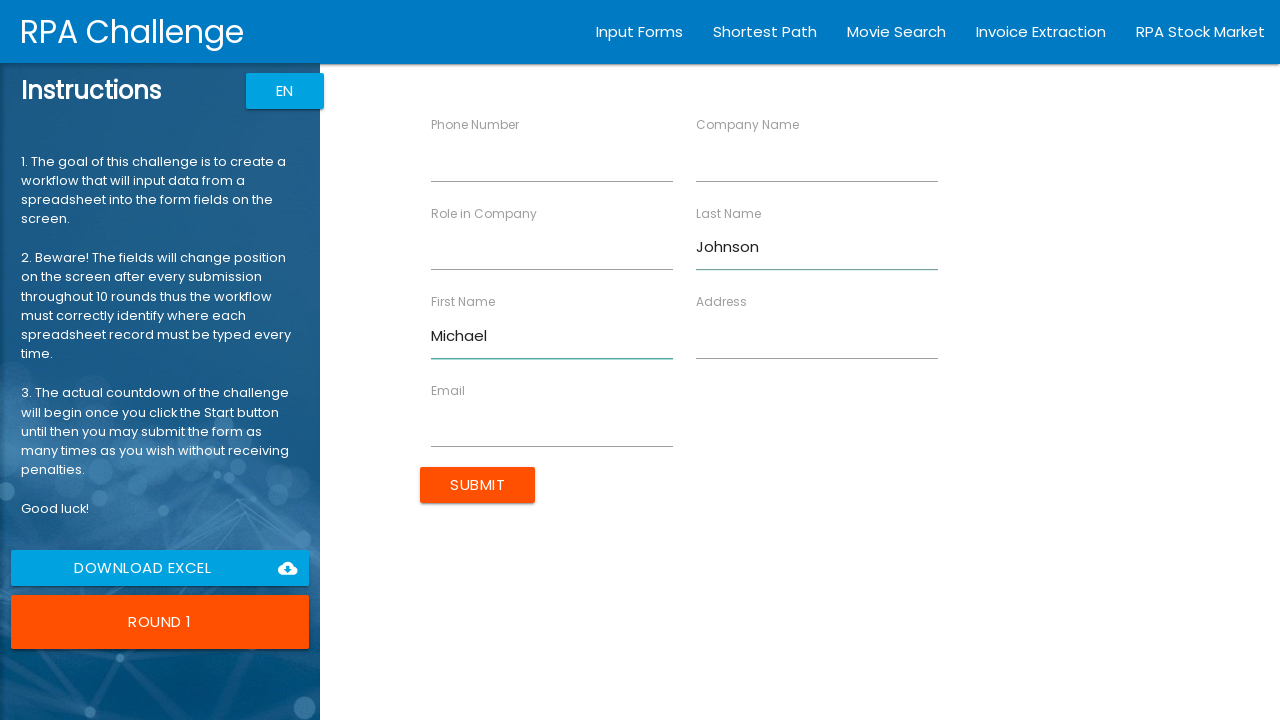

Filled Company Name field with 'TechCorp' (row 1) on input[ng-reflect-name='labelCompanyName']
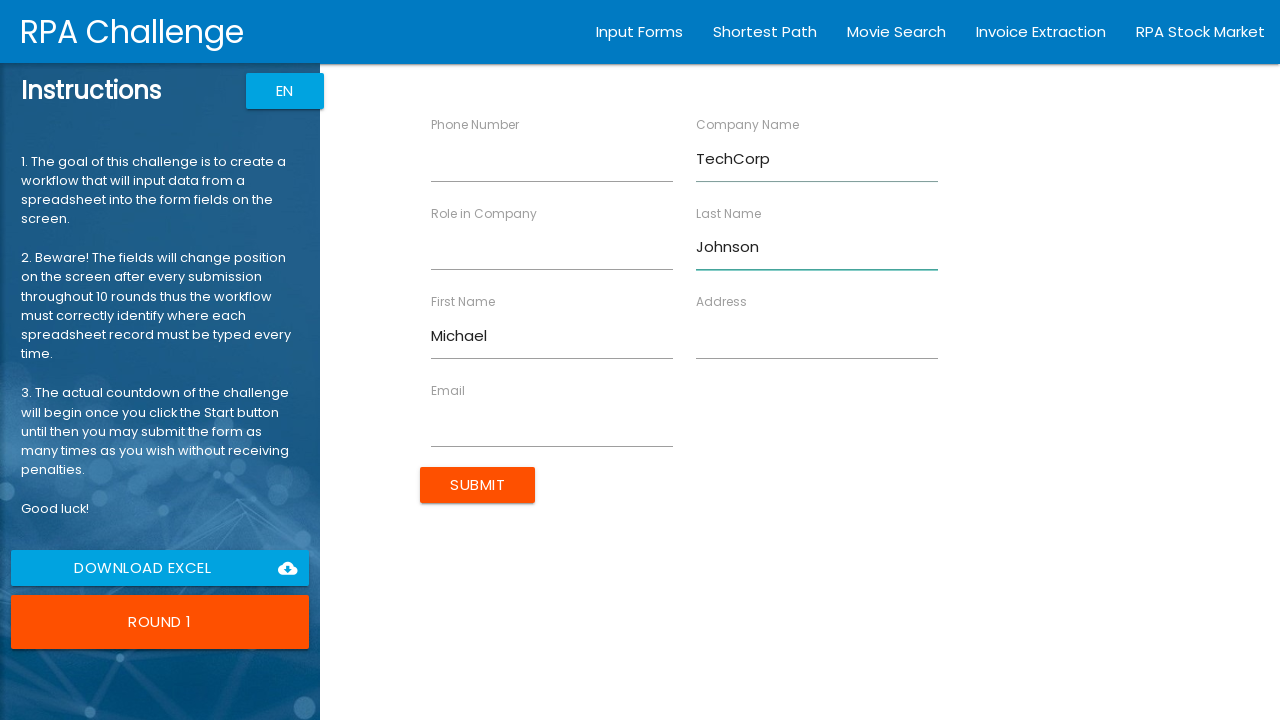

Filled Role in Company field with 'Developer' (row 1) on input[ng-reflect-name='labelRole']
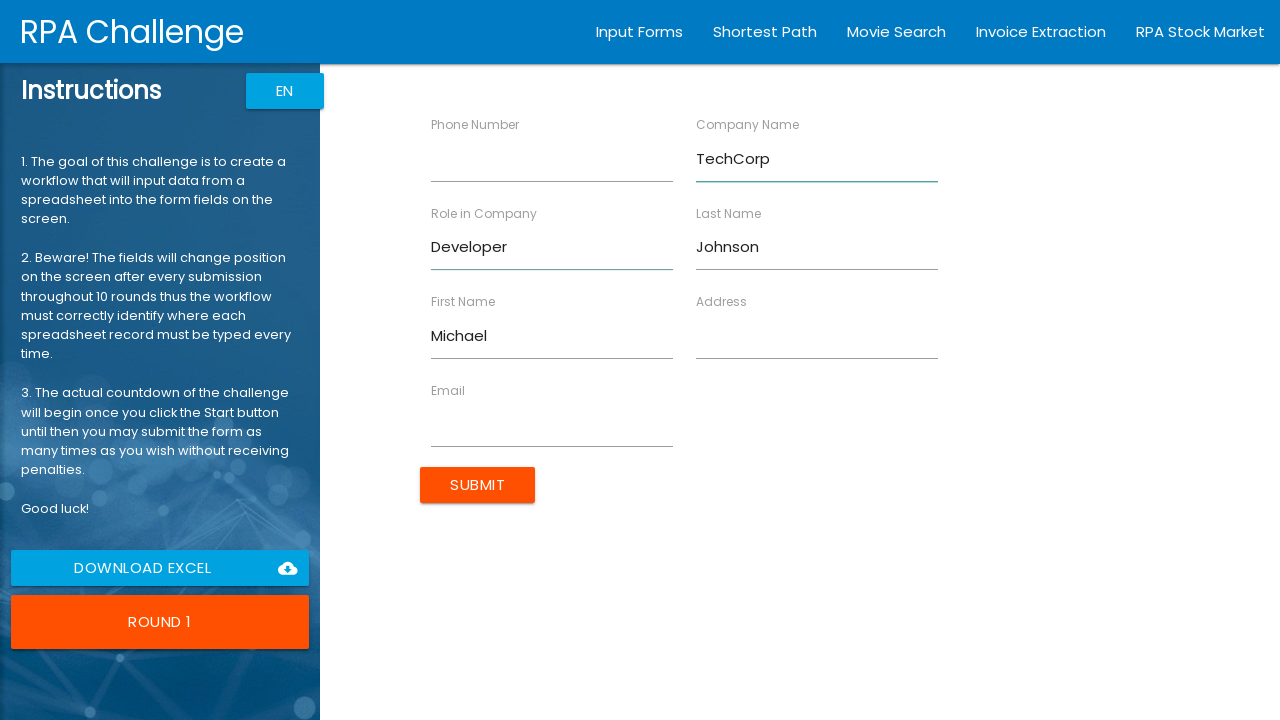

Filled Address field with '123 Main St, Boston, MA' (row 1) on input[ng-reflect-name='labelAddress']
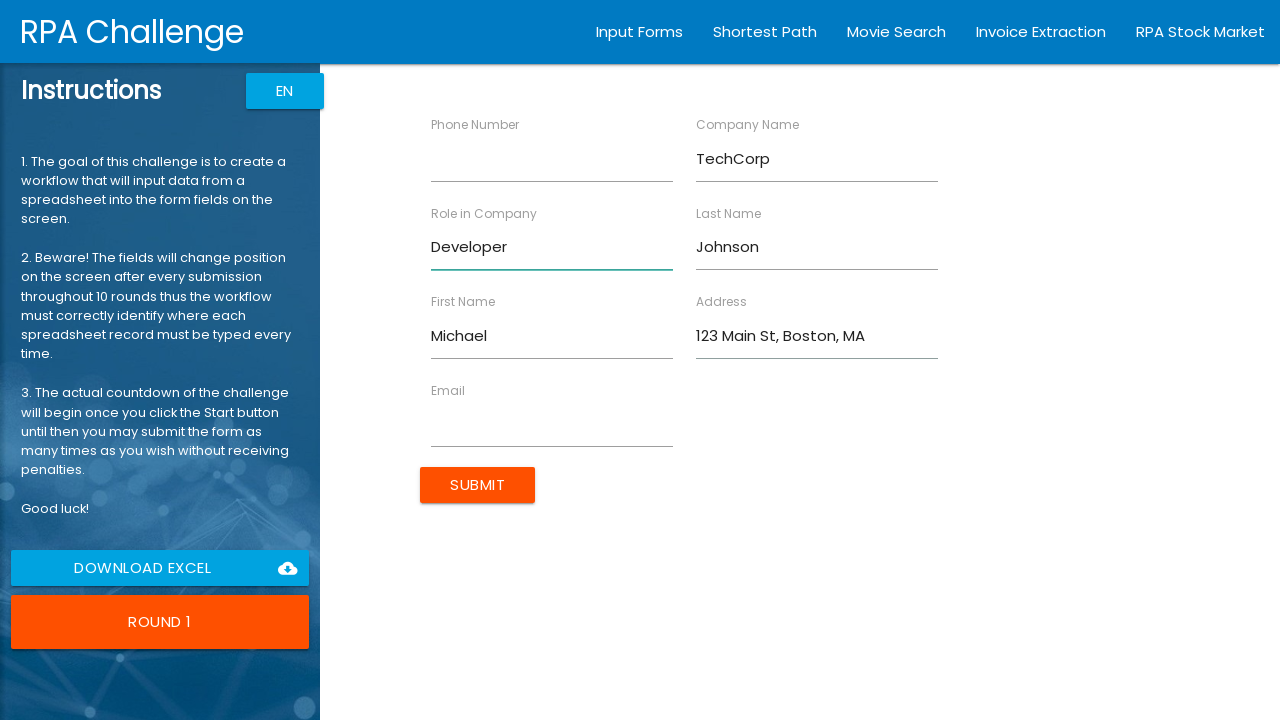

Filled Email field with 'michael.j@techcorp.com' (row 1) on input[ng-reflect-name='labelEmail']
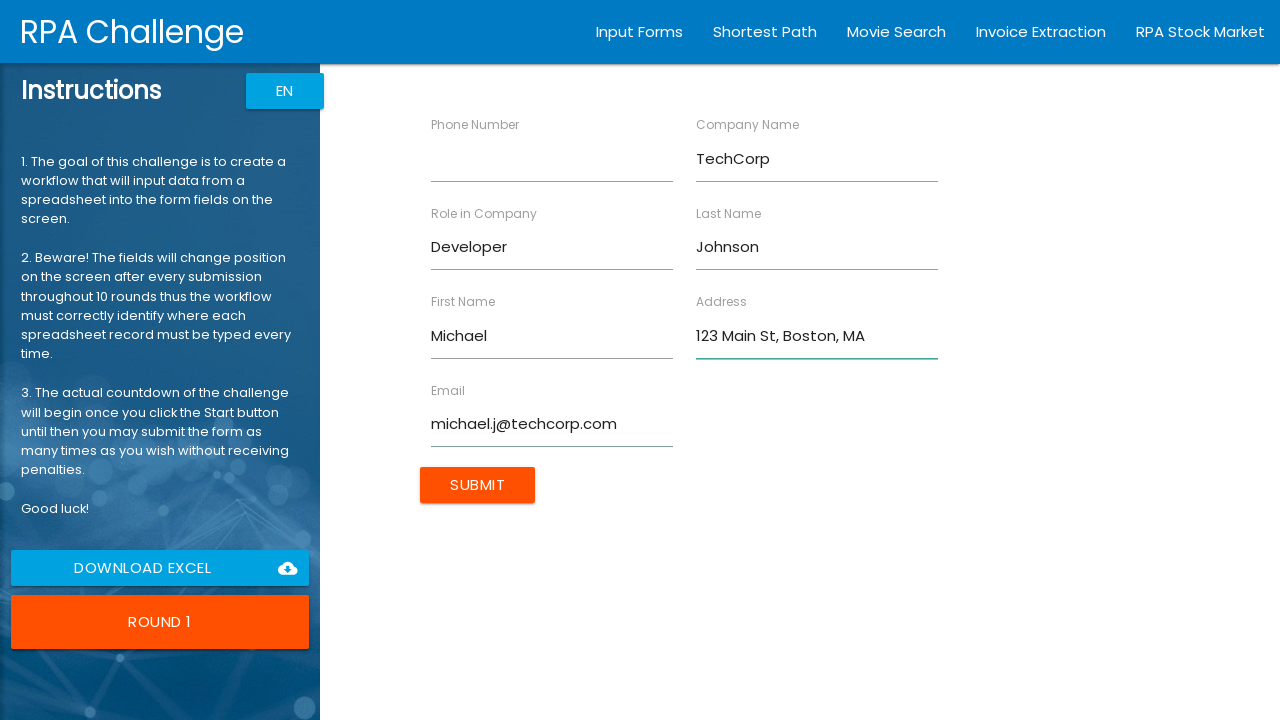

Filled Phone Number field with '5551234567' (row 1) on input[ng-reflect-name='labelPhone']
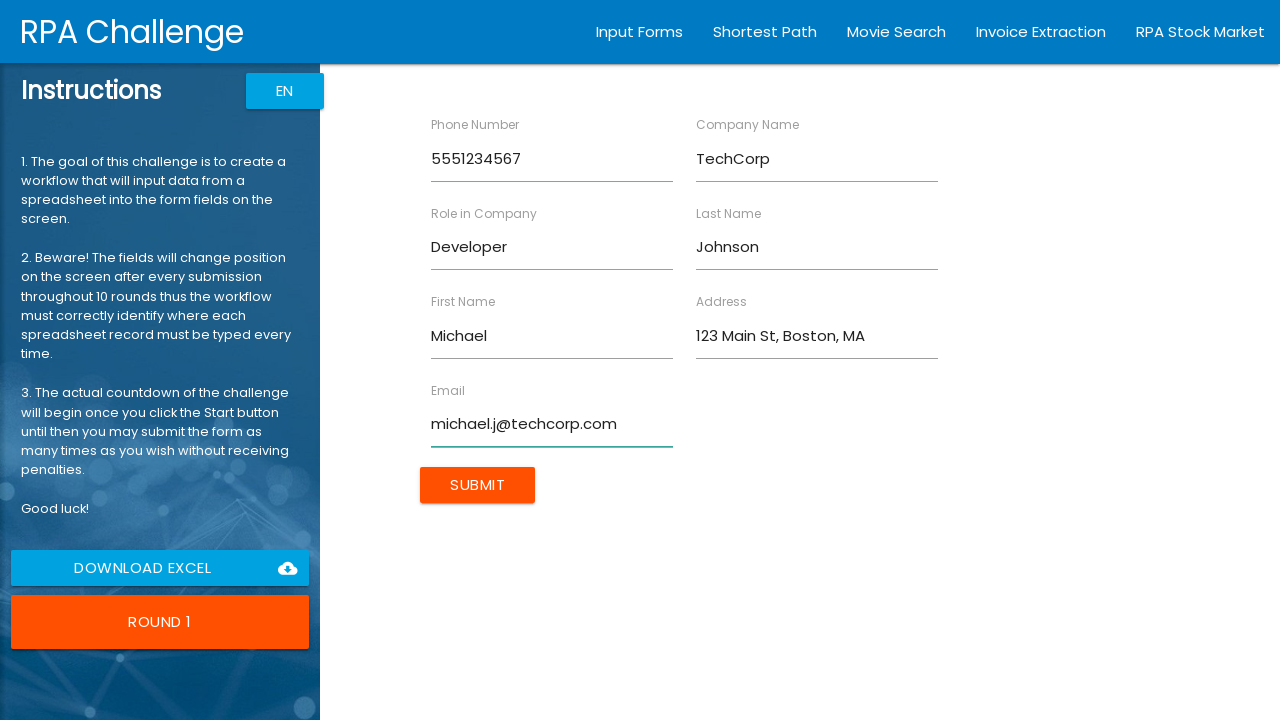

Clicked Submit button for form 1 at (478, 485) on input[value='Submit']
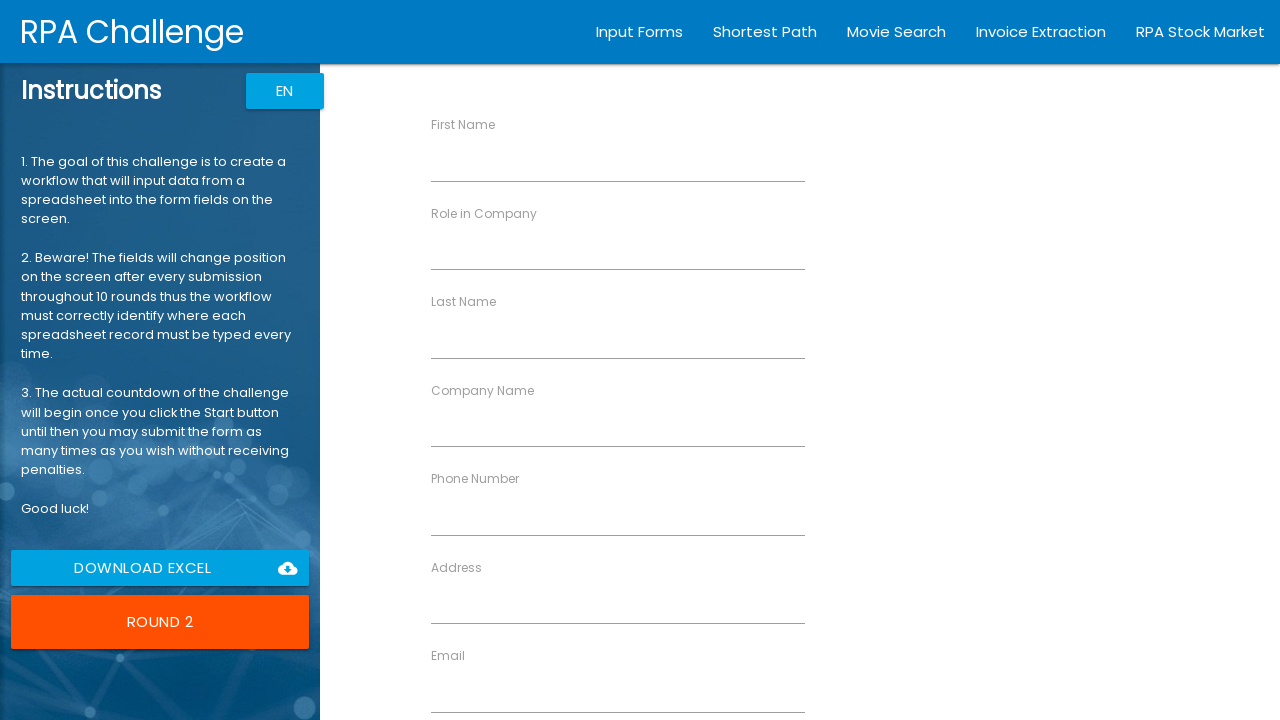

Waited 300ms for next form to load after submitting form 1
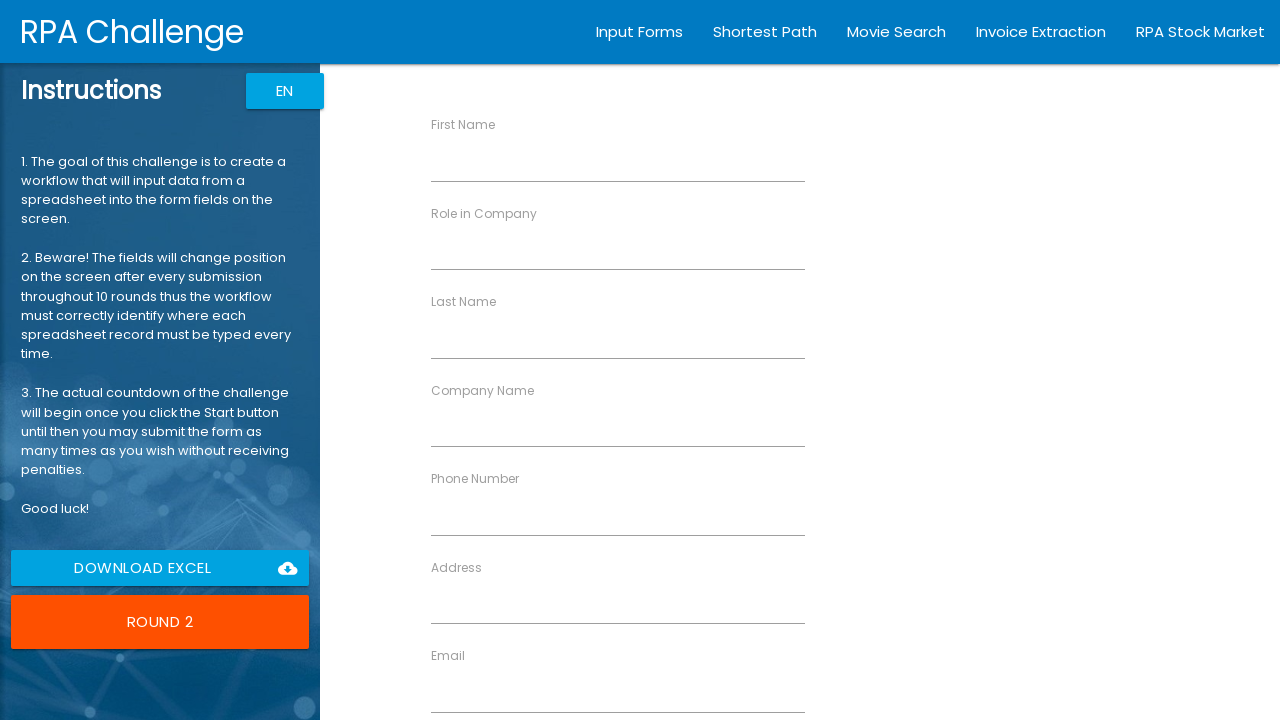

Filled First Name field with 'Sarah' (row 2) on input[ng-reflect-name='labelFirstName']
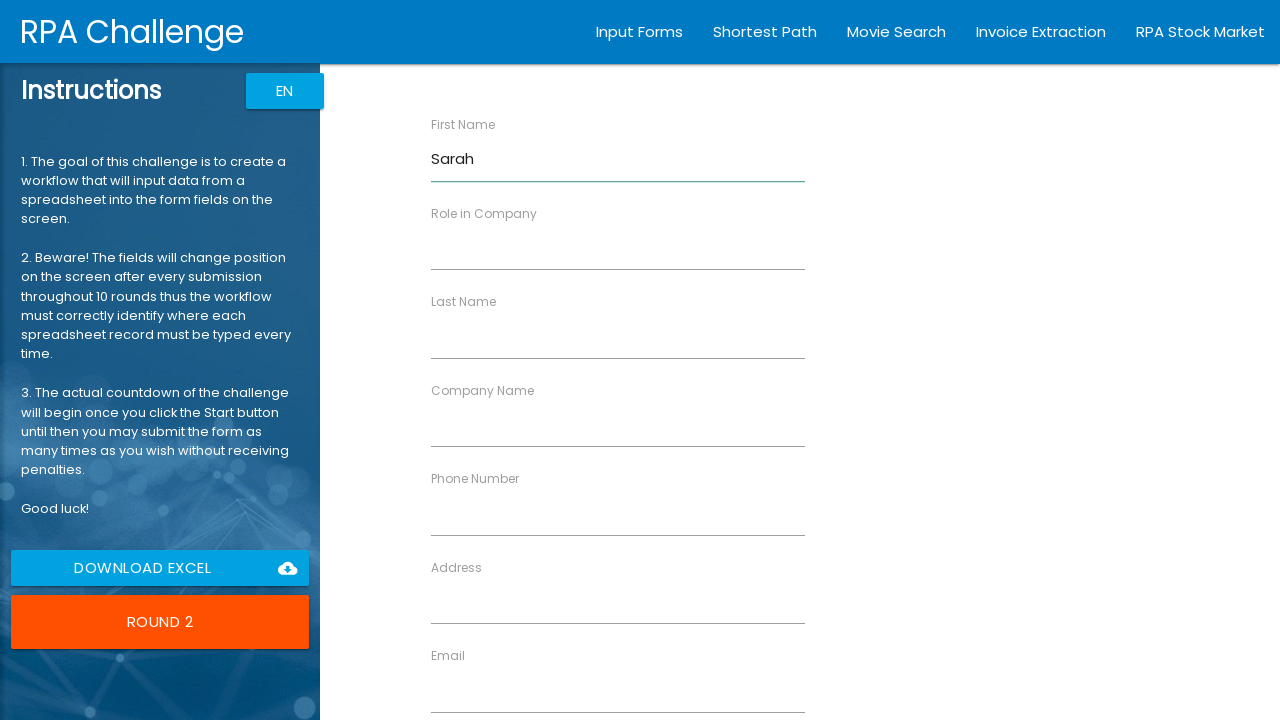

Filled Last Name field with 'Williams' (row 2) on input[ng-reflect-name='labelLastName']
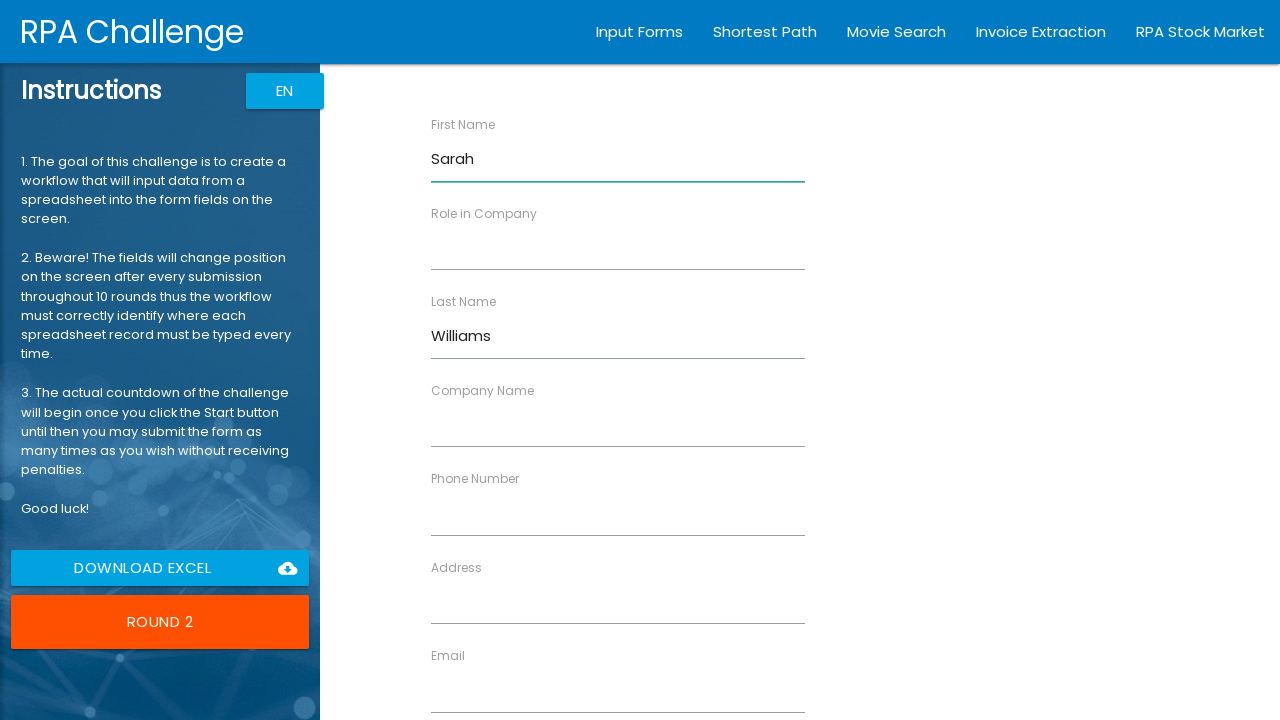

Filled Company Name field with 'DataInc' (row 2) on input[ng-reflect-name='labelCompanyName']
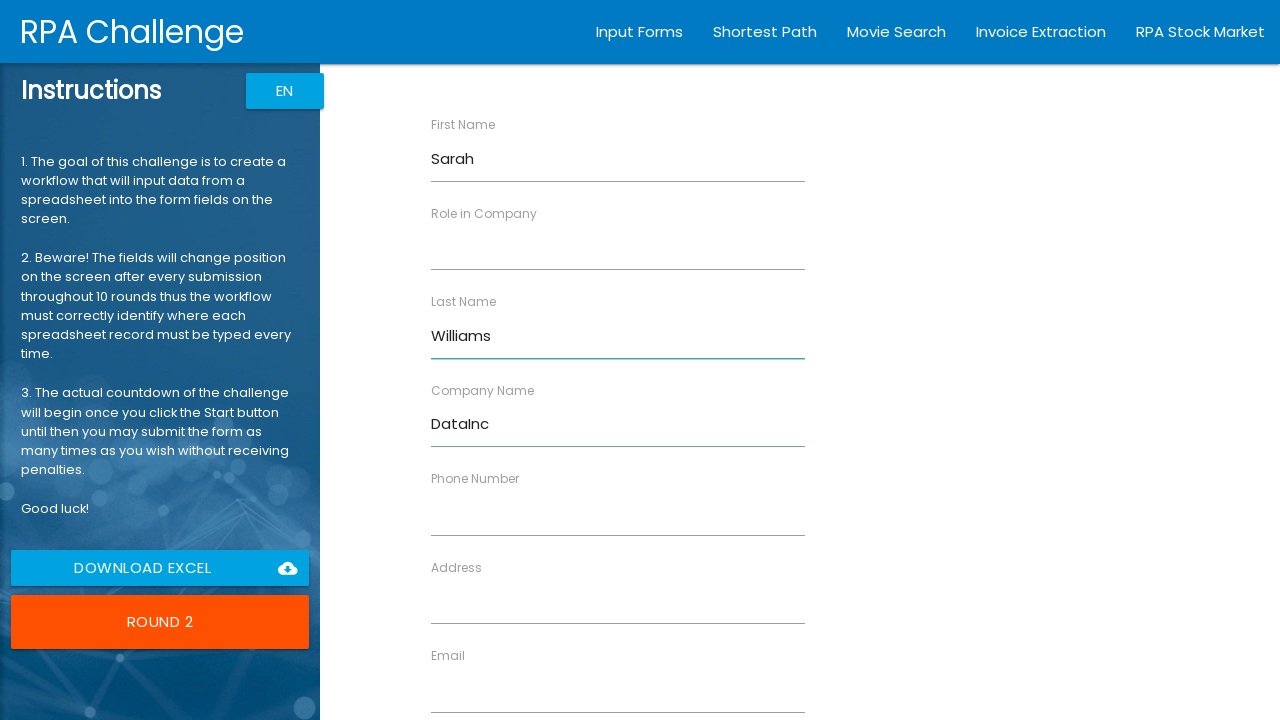

Filled Role in Company field with 'Analyst' (row 2) on input[ng-reflect-name='labelRole']
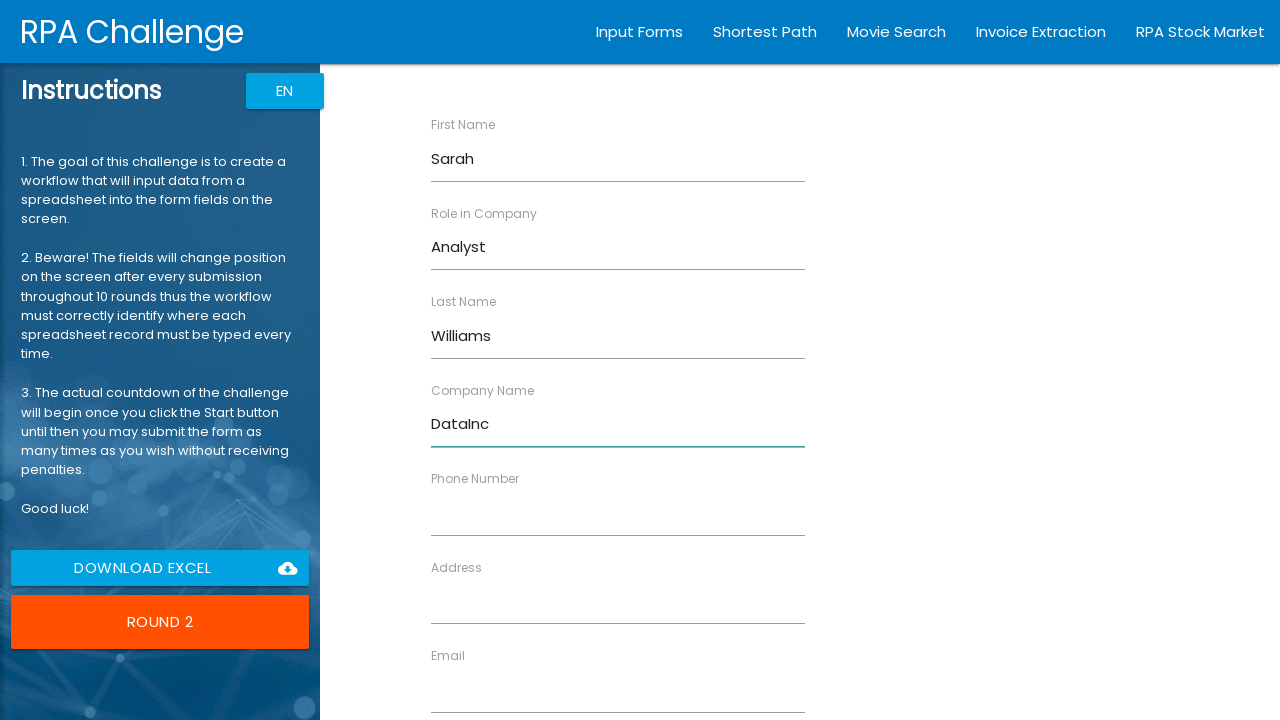

Filled Address field with '456 Oak Ave, Seattle, WA' (row 2) on input[ng-reflect-name='labelAddress']
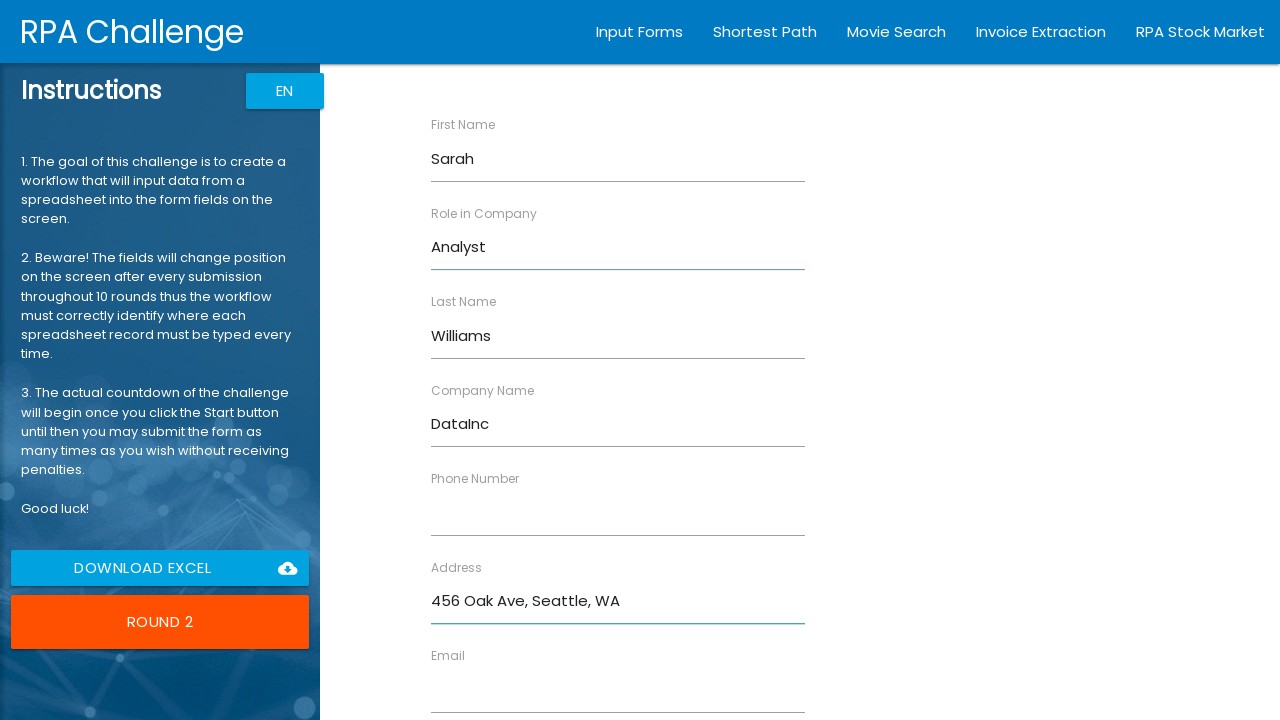

Filled Email field with 'sarah.w@datainc.com' (row 2) on input[ng-reflect-name='labelEmail']
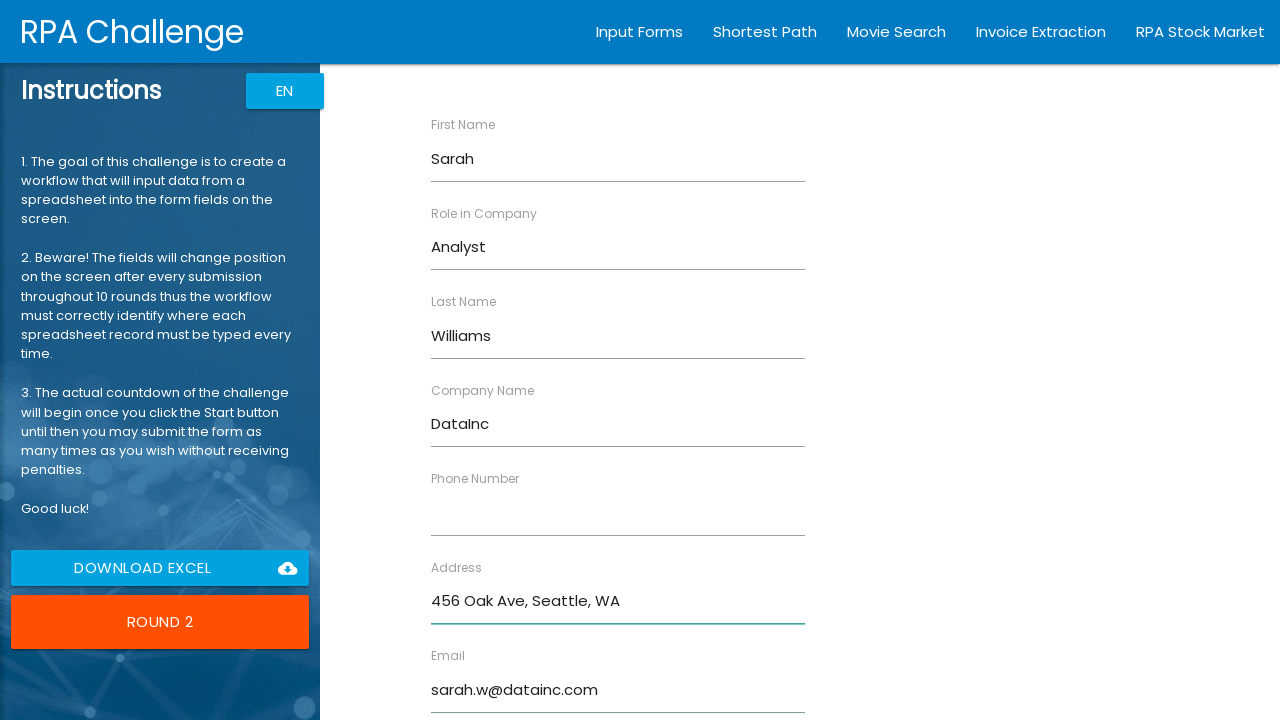

Filled Phone Number field with '5552345678' (row 2) on input[ng-reflect-name='labelPhone']
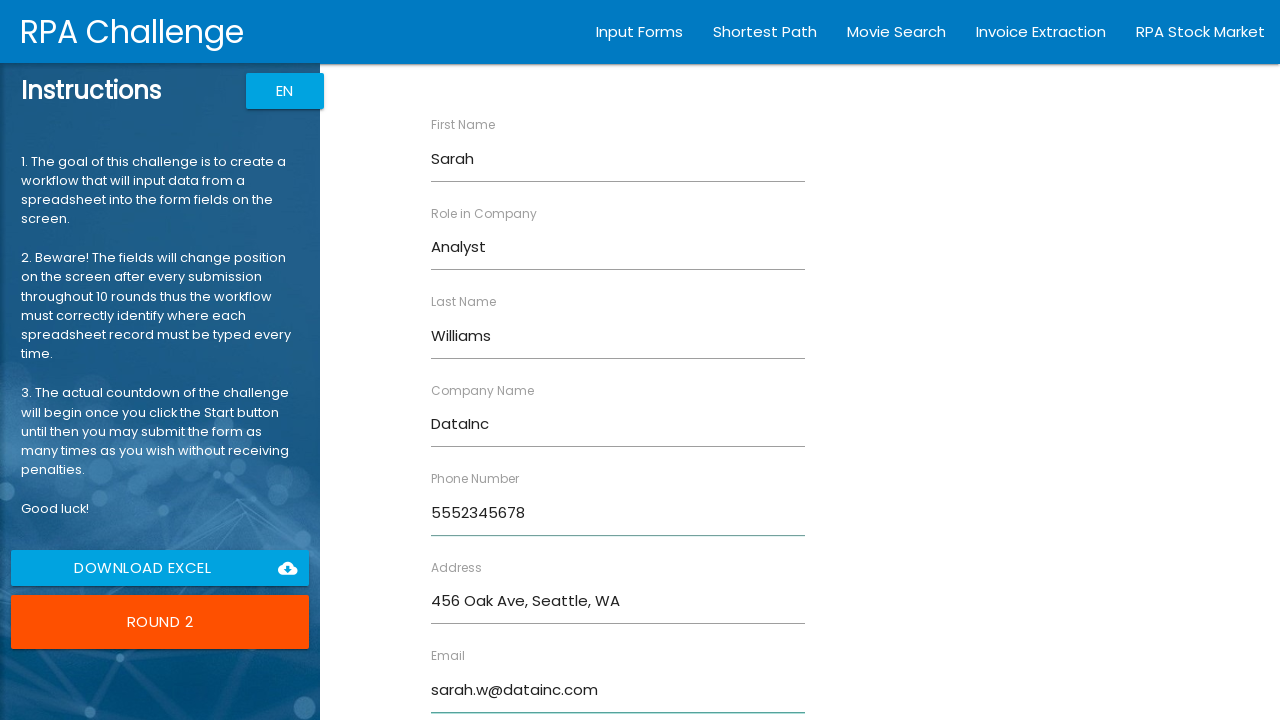

Clicked Submit button for form 2 at (478, 688) on input[value='Submit']
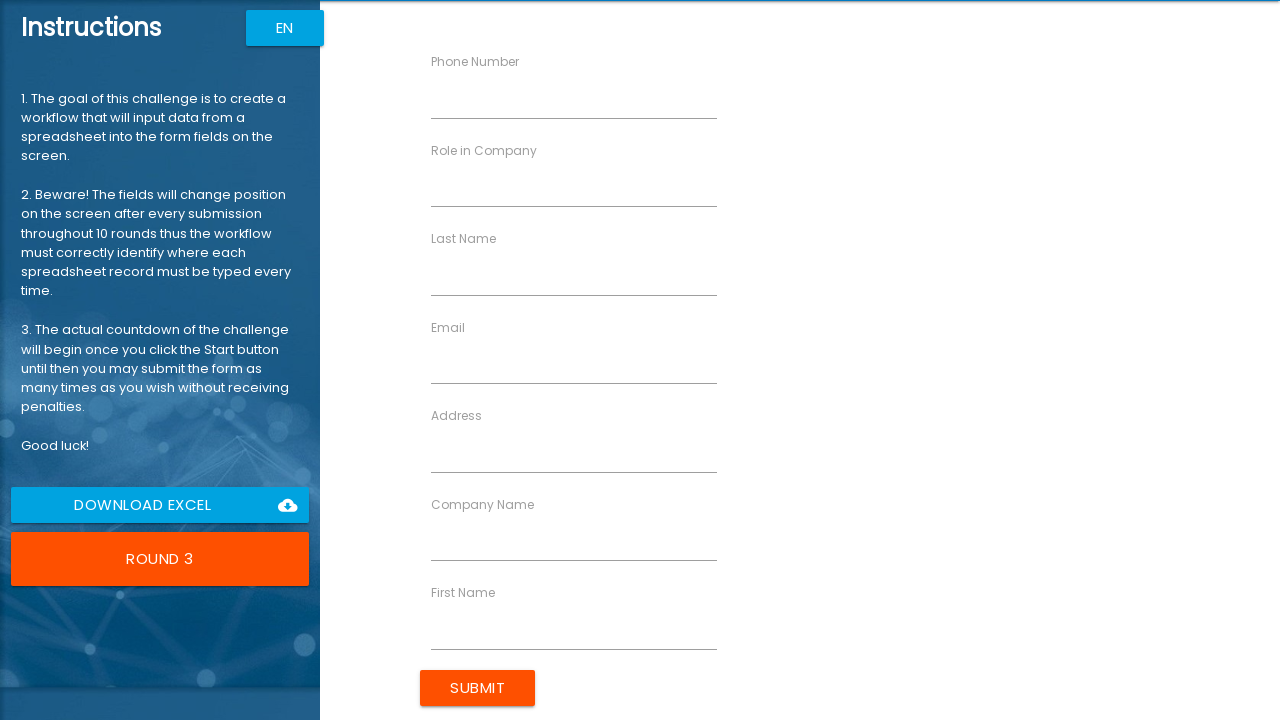

Waited 300ms for next form to load after submitting form 2
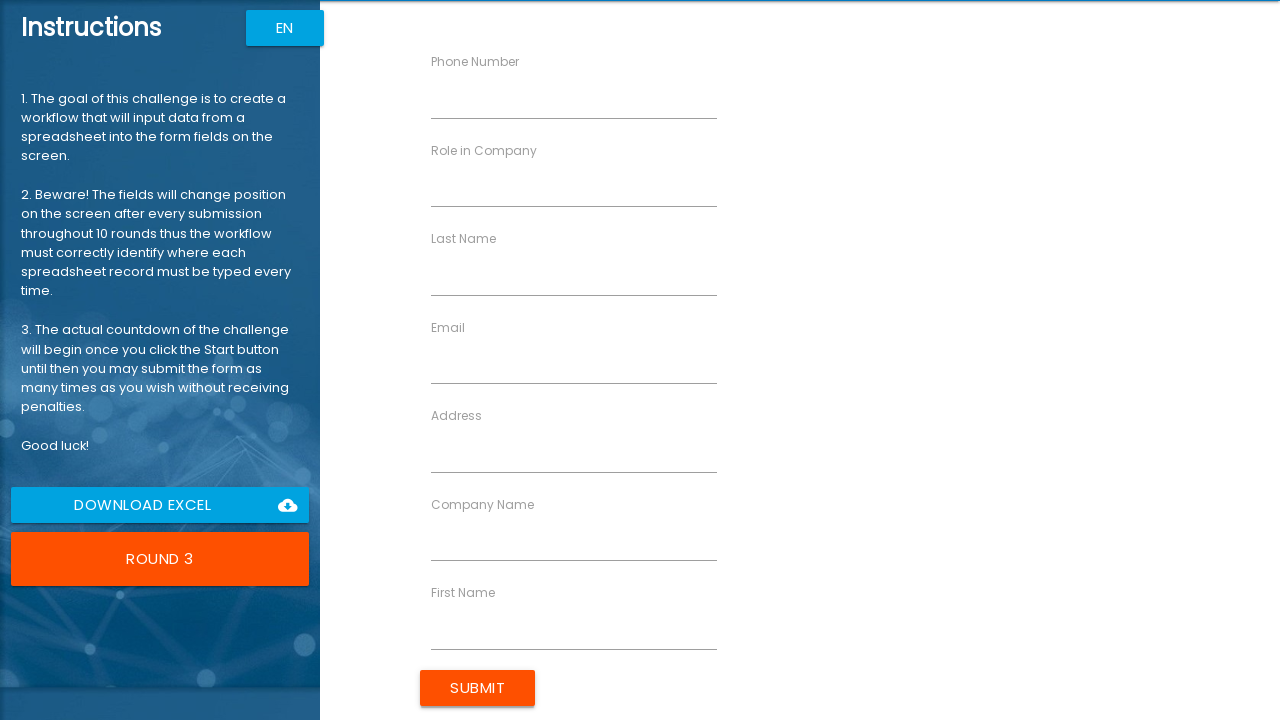

Filled First Name field with 'James' (row 3) on input[ng-reflect-name='labelFirstName']
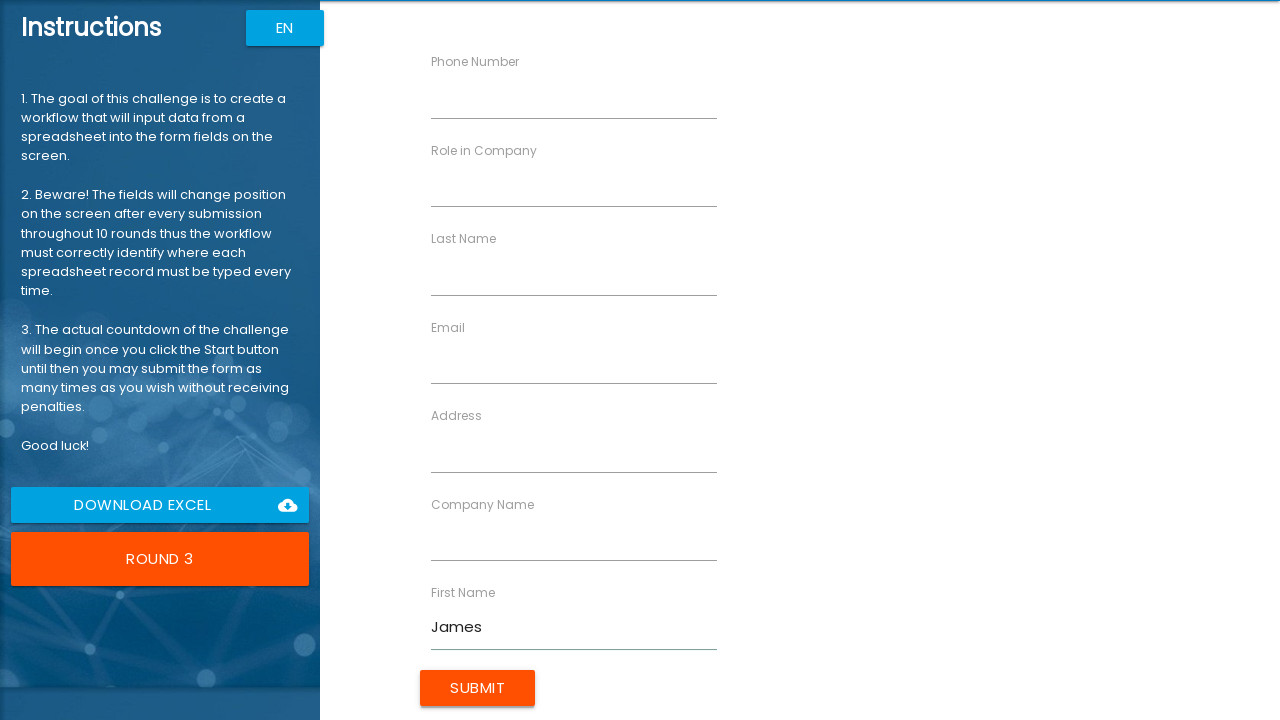

Filled Last Name field with 'Brown' (row 3) on input[ng-reflect-name='labelLastName']
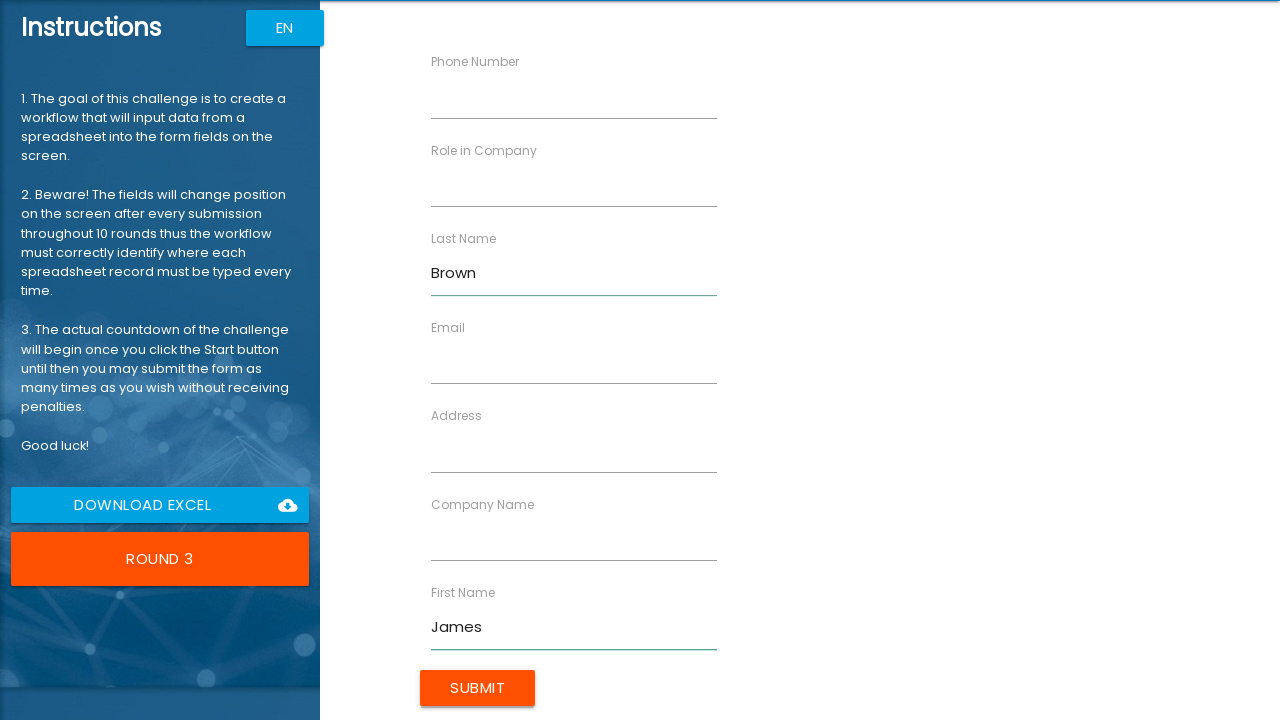

Filled Company Name field with 'CloudSoft' (row 3) on input[ng-reflect-name='labelCompanyName']
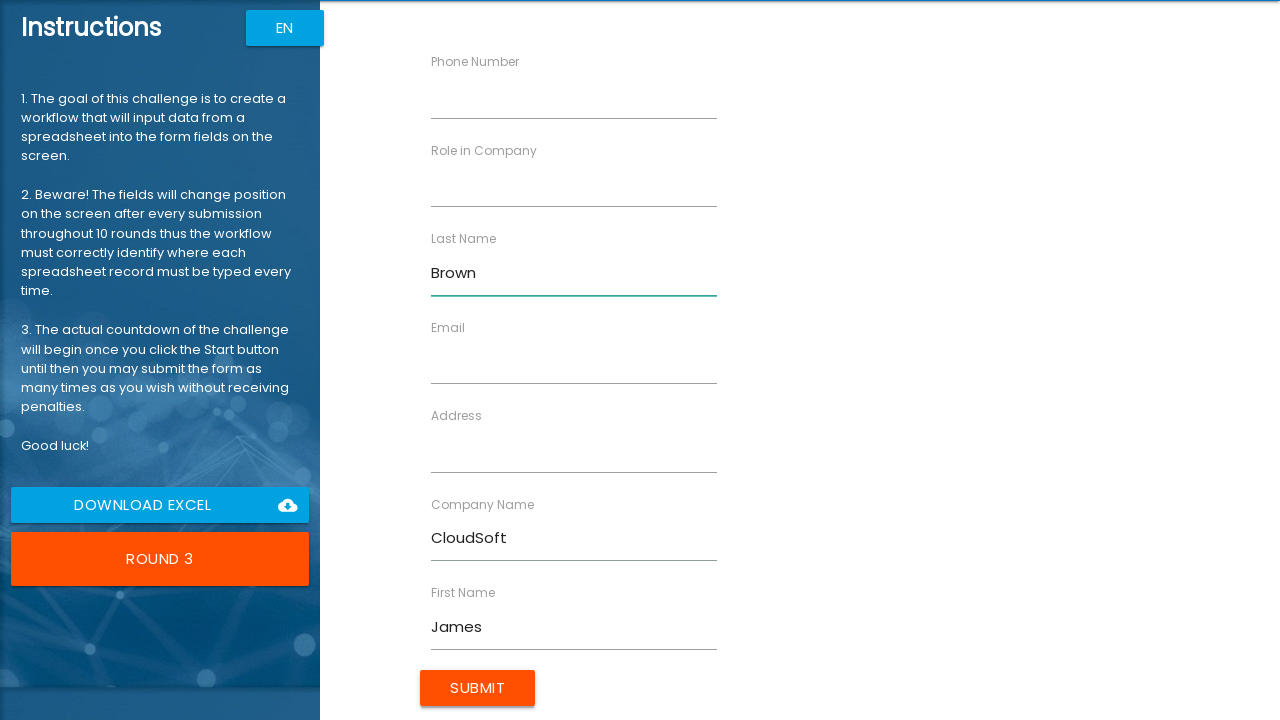

Filled Role in Company field with 'Manager' (row 3) on input[ng-reflect-name='labelRole']
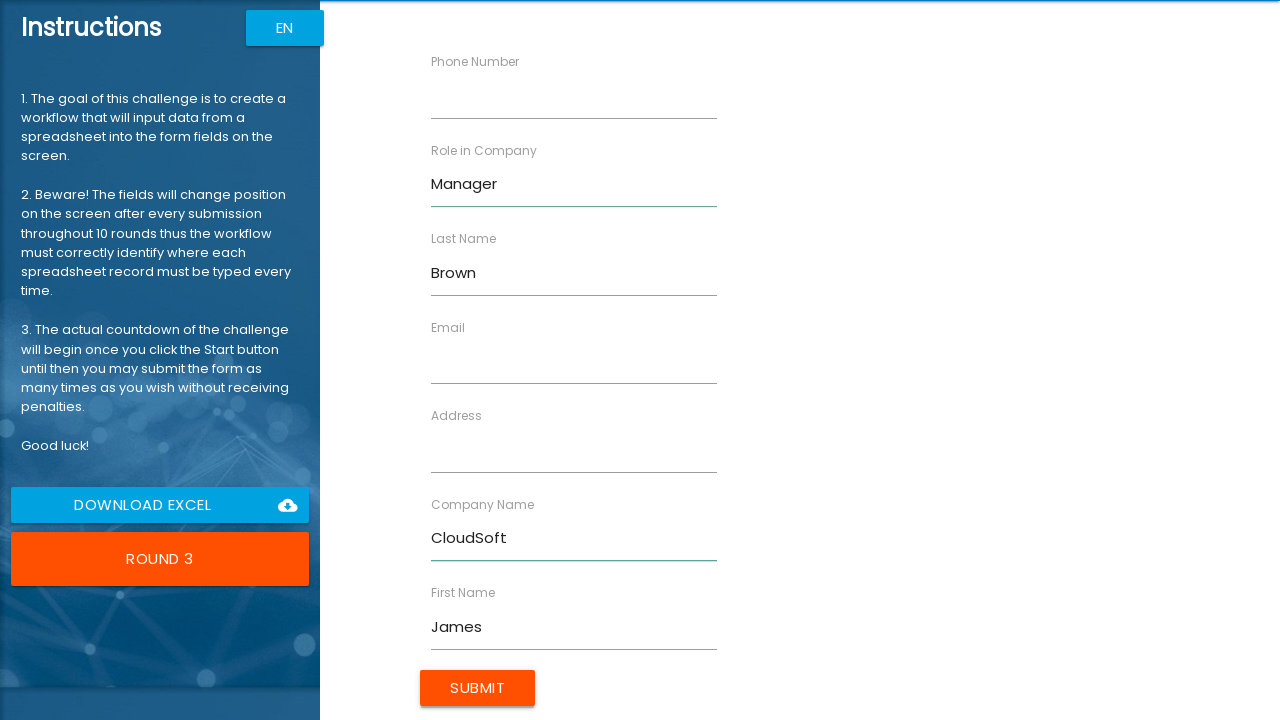

Filled Address field with '789 Pine Rd, Austin, TX' (row 3) on input[ng-reflect-name='labelAddress']
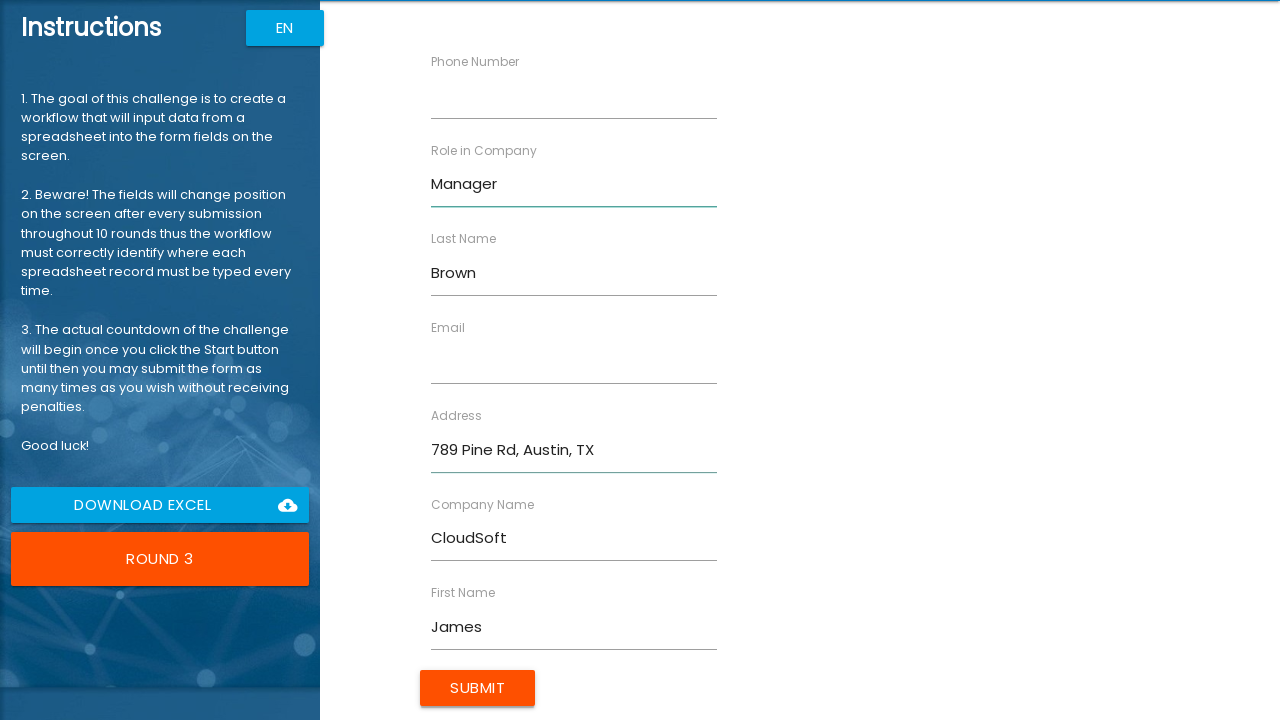

Filled Email field with 'james.b@cloudsoft.com' (row 3) on input[ng-reflect-name='labelEmail']
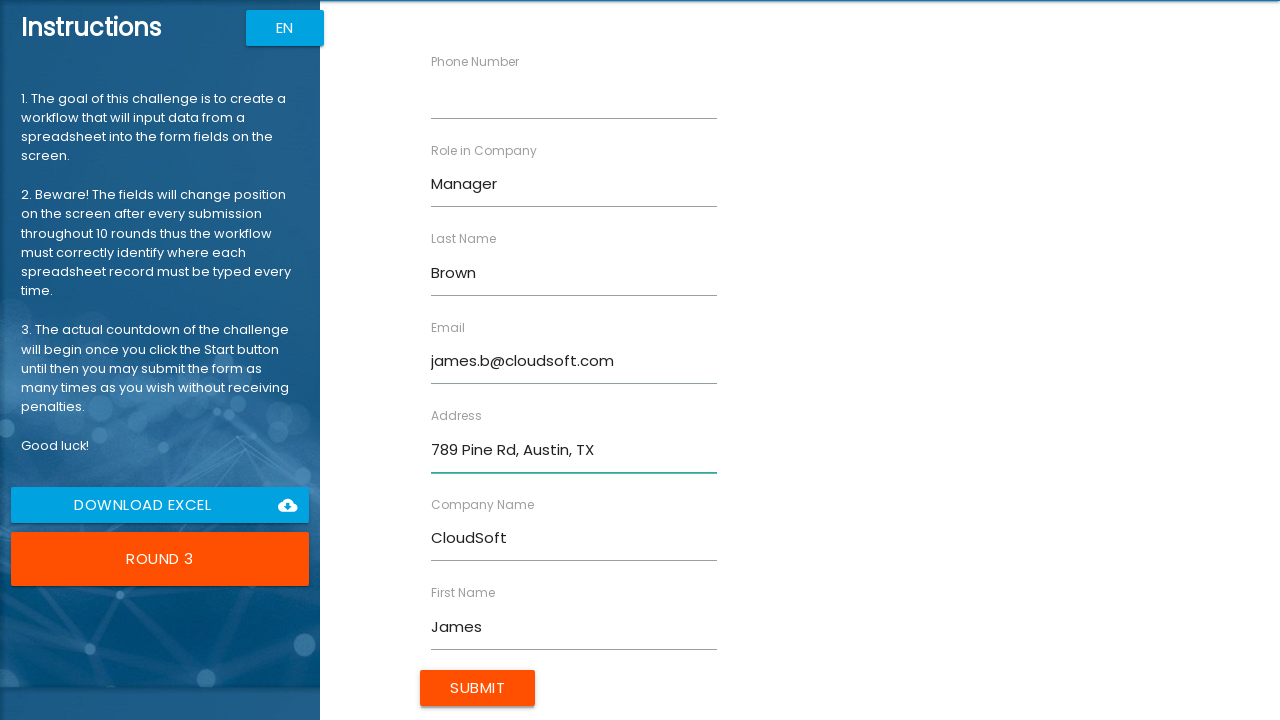

Filled Phone Number field with '5553456789' (row 3) on input[ng-reflect-name='labelPhone']
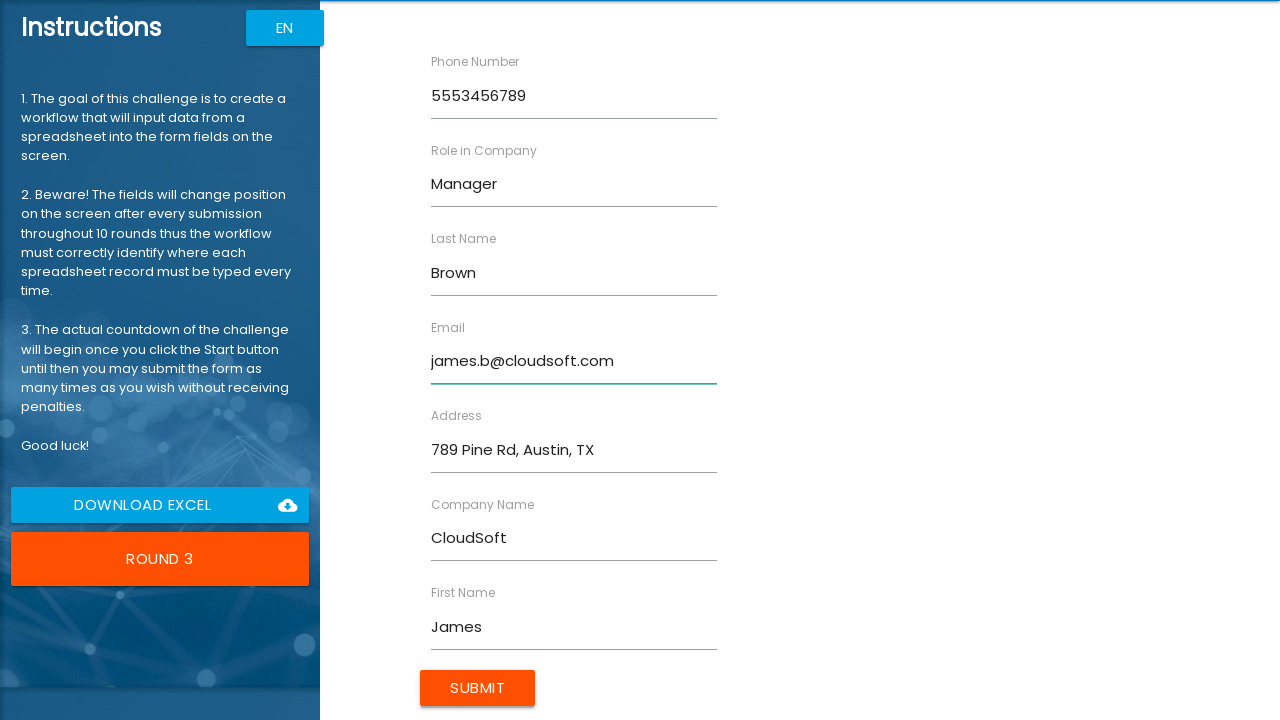

Clicked Submit button for form 3 at (478, 688) on input[value='Submit']
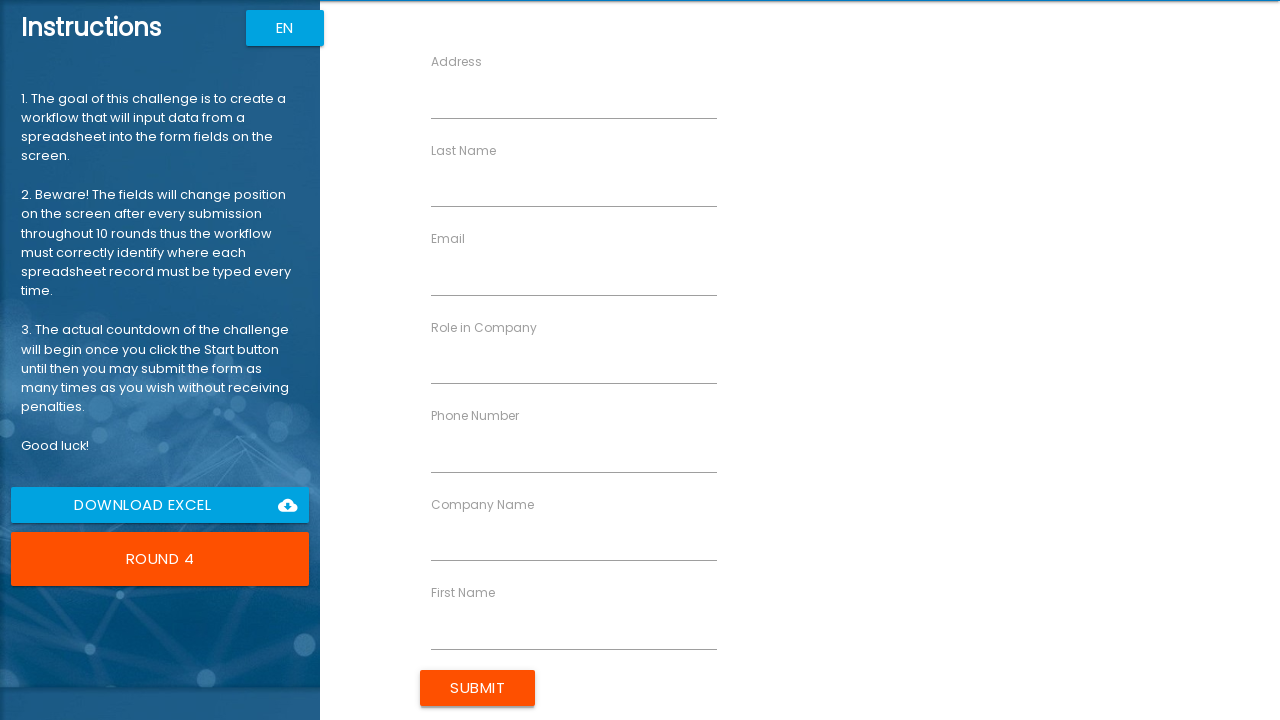

Waited 300ms for next form to load after submitting form 3
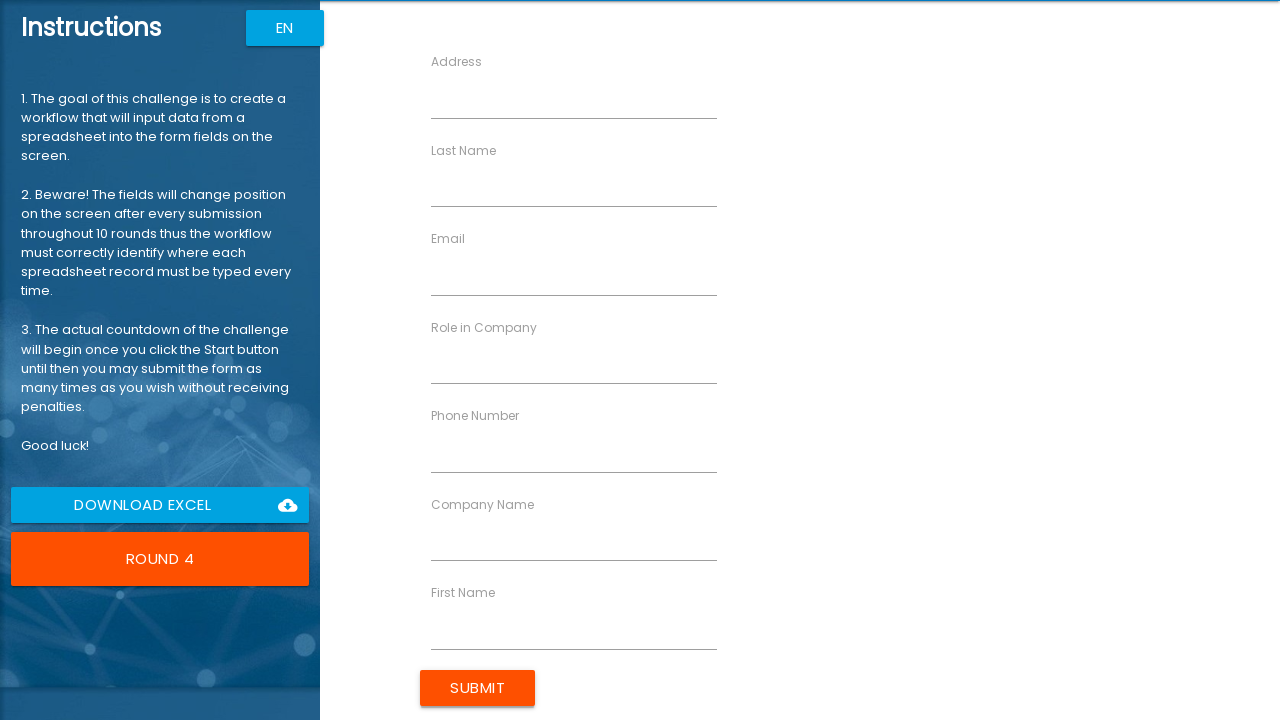

Filled First Name field with 'Emily' (row 4) on input[ng-reflect-name='labelFirstName']
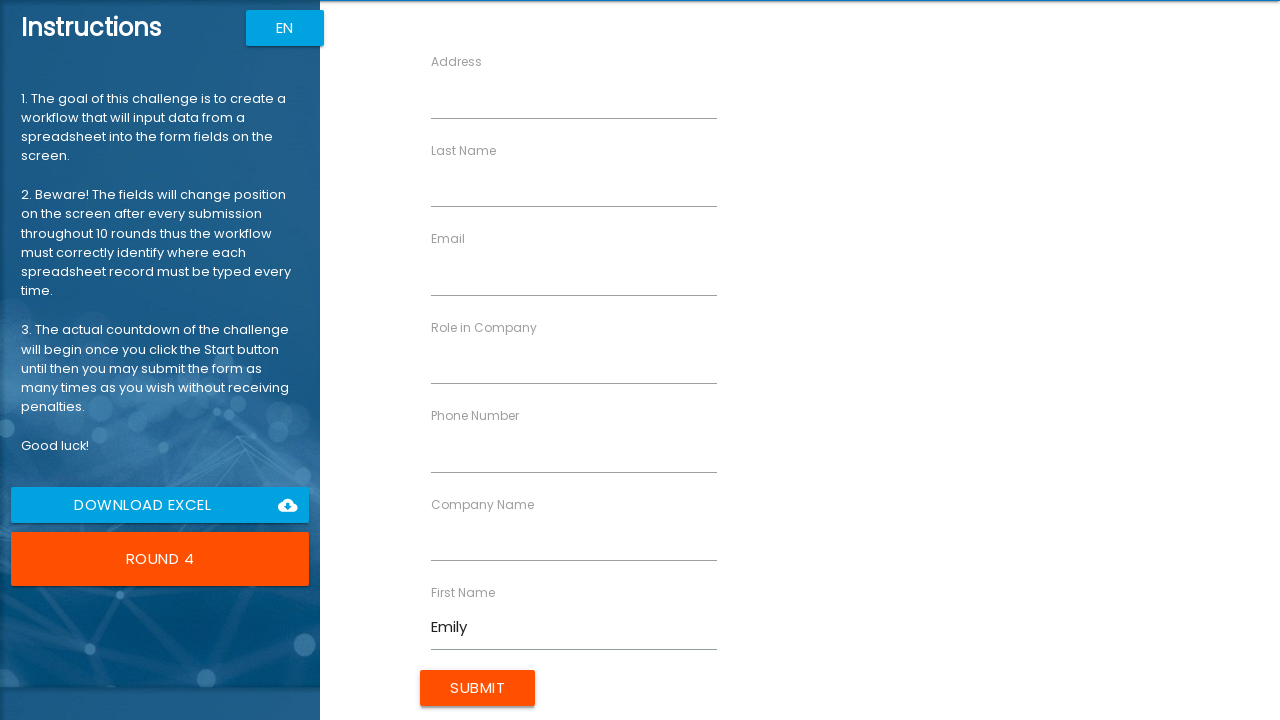

Filled Last Name field with 'Davis' (row 4) on input[ng-reflect-name='labelLastName']
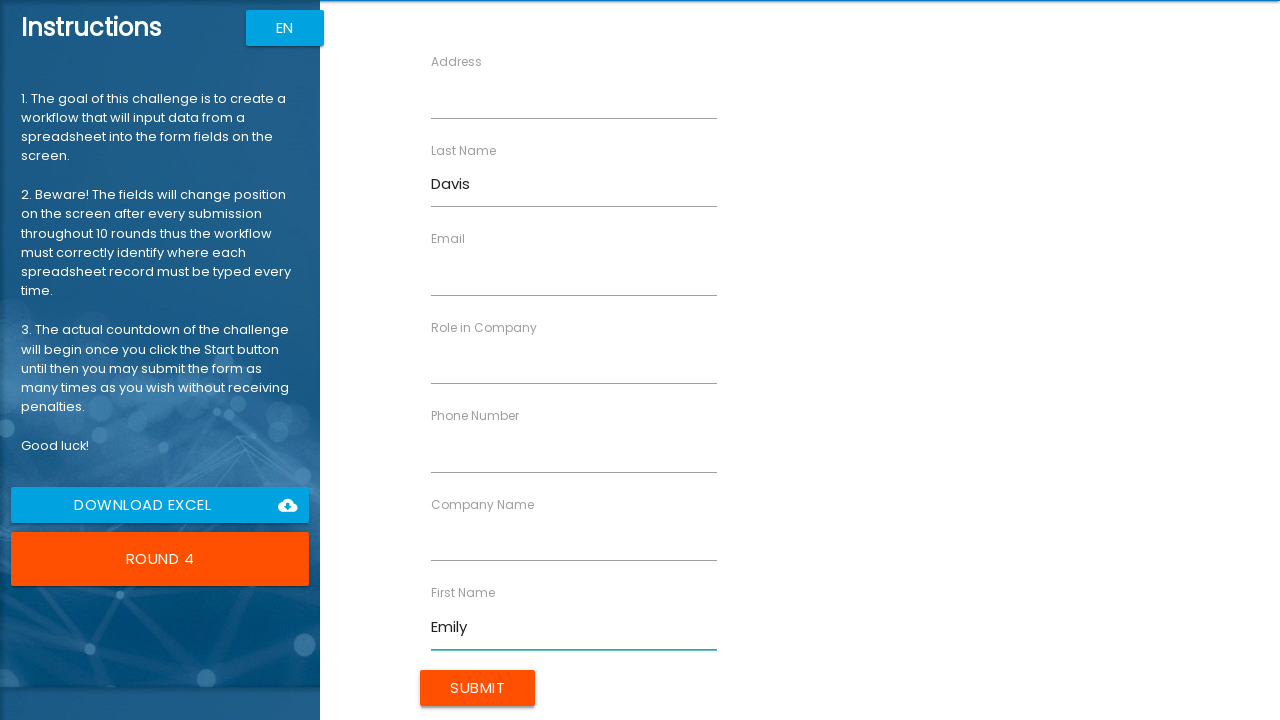

Filled Company Name field with 'WebWorks' (row 4) on input[ng-reflect-name='labelCompanyName']
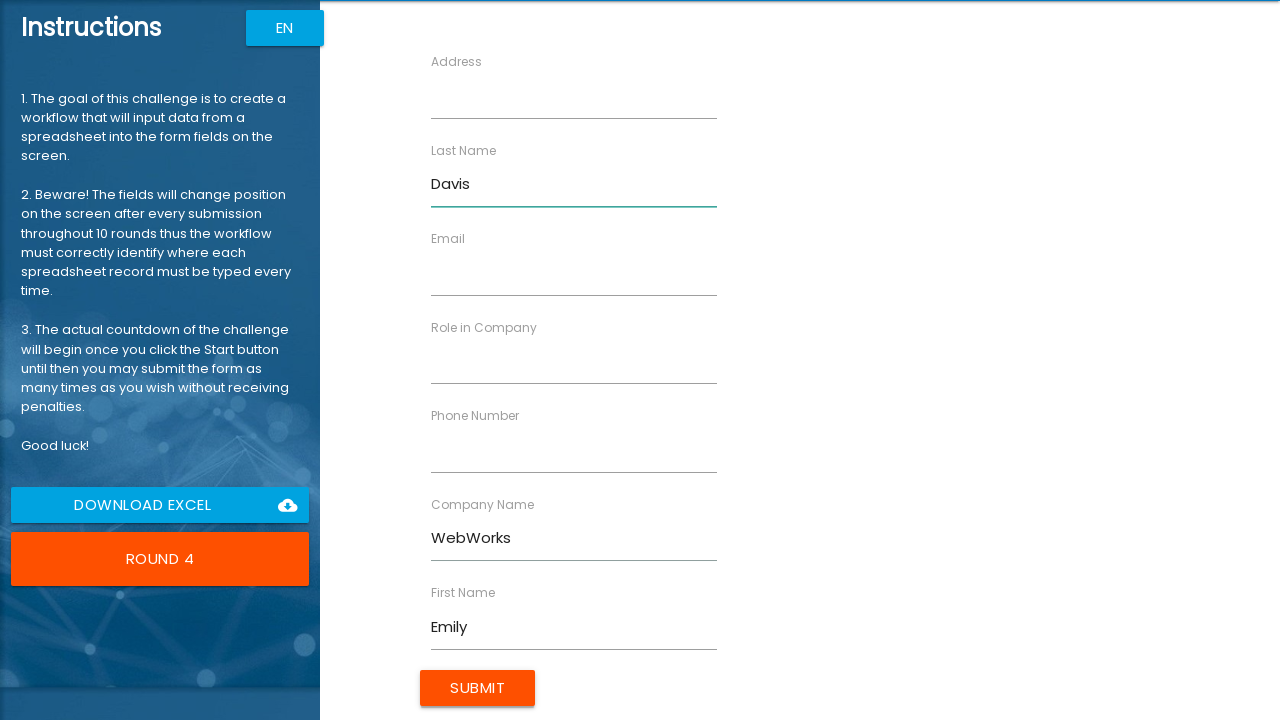

Filled Role in Company field with 'Designer' (row 4) on input[ng-reflect-name='labelRole']
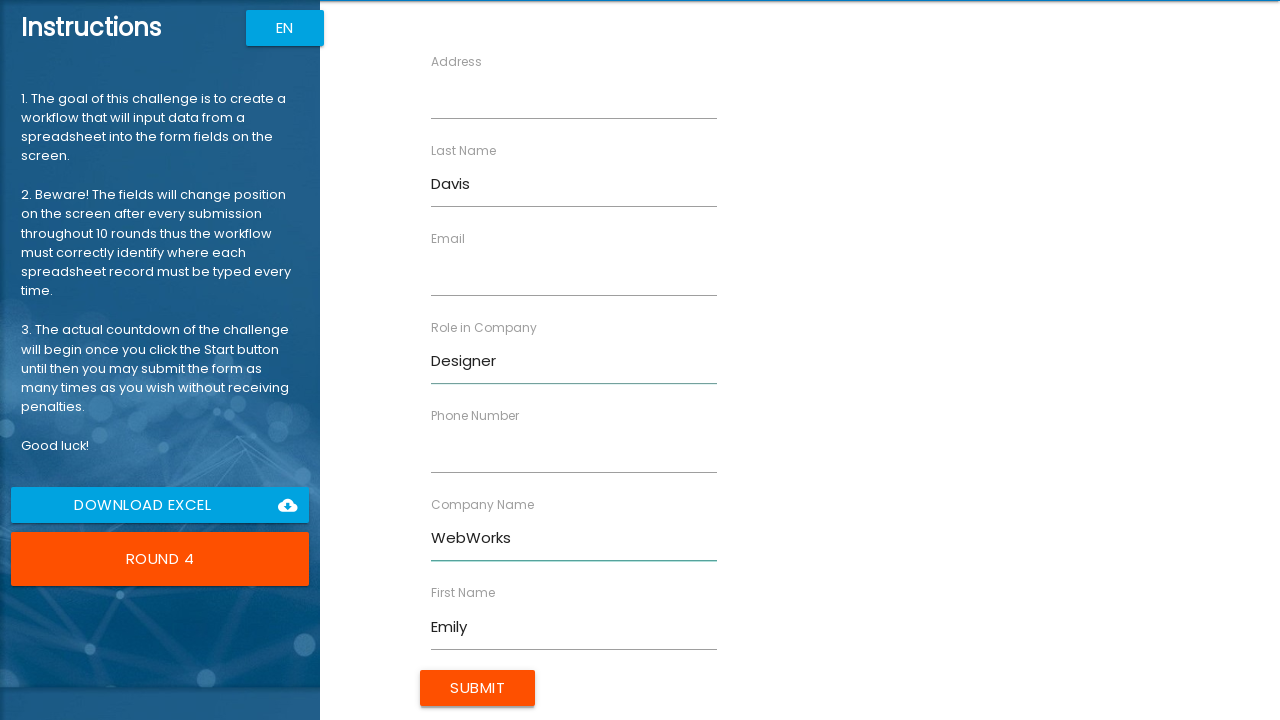

Filled Address field with '321 Elm St, Denver, CO' (row 4) on input[ng-reflect-name='labelAddress']
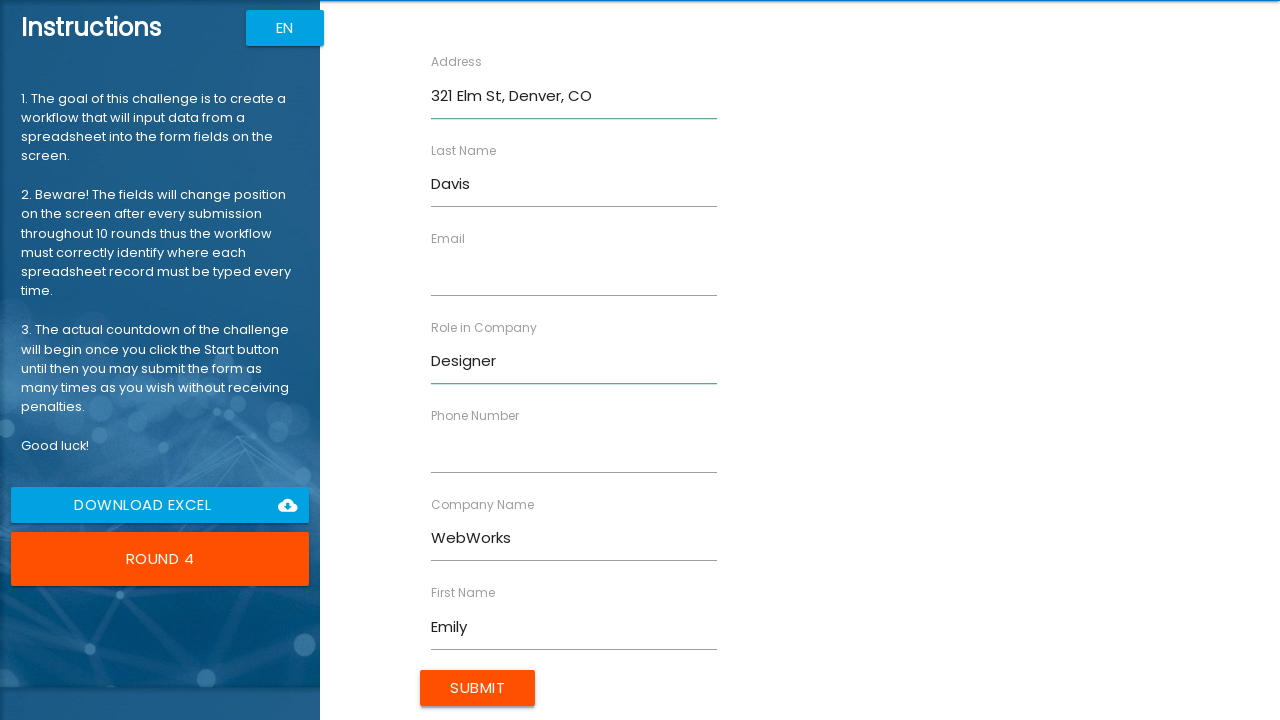

Filled Email field with 'emily.d@webworks.com' (row 4) on input[ng-reflect-name='labelEmail']
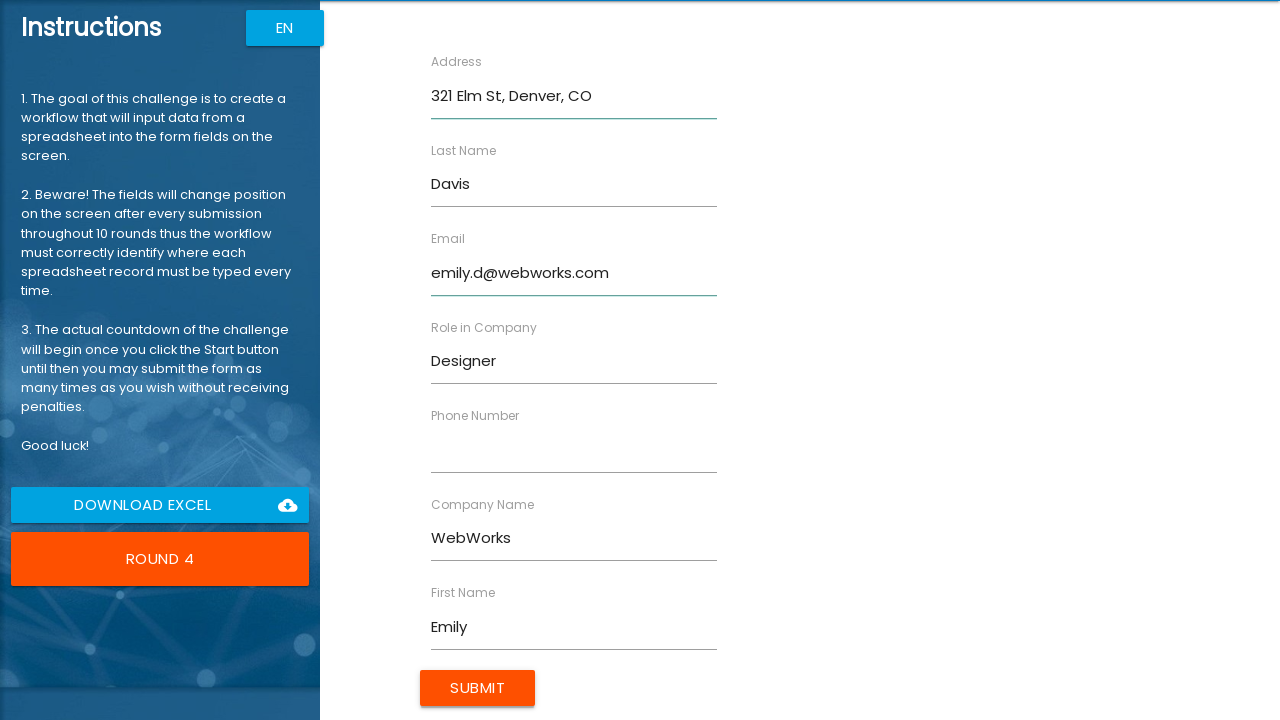

Filled Phone Number field with '5554567890' (row 4) on input[ng-reflect-name='labelPhone']
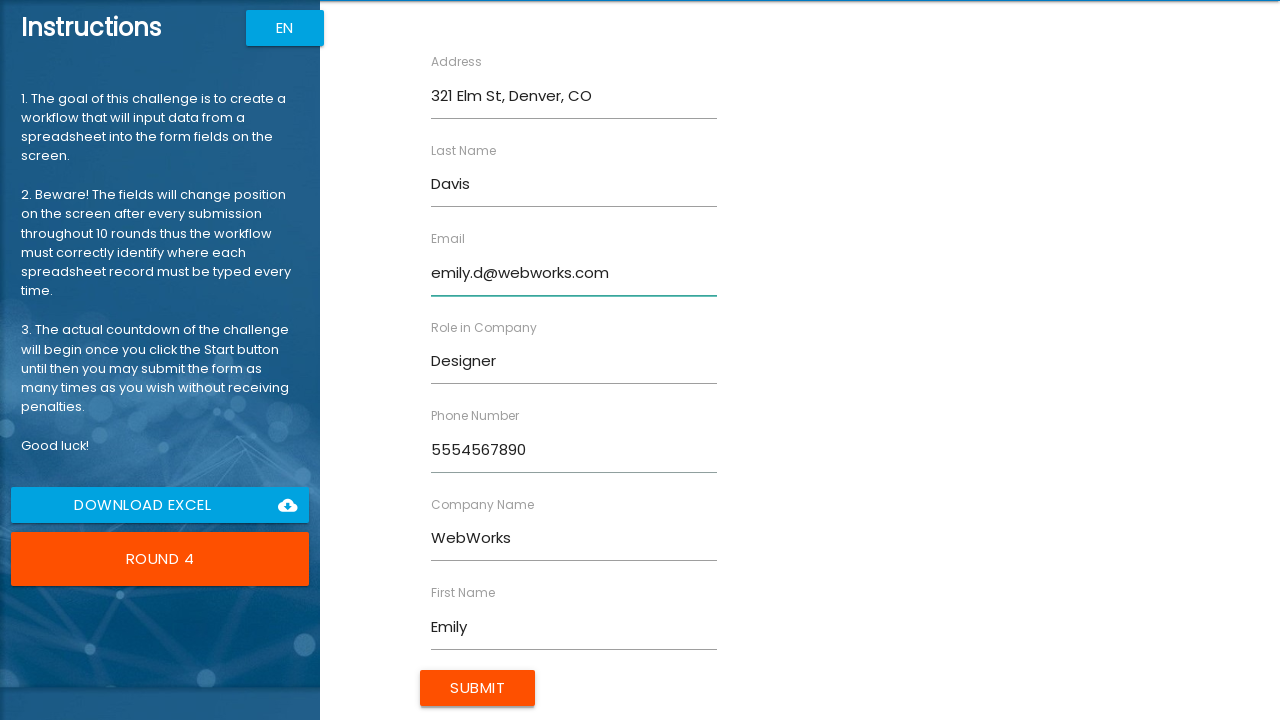

Clicked Submit button for form 4 at (478, 688) on input[value='Submit']
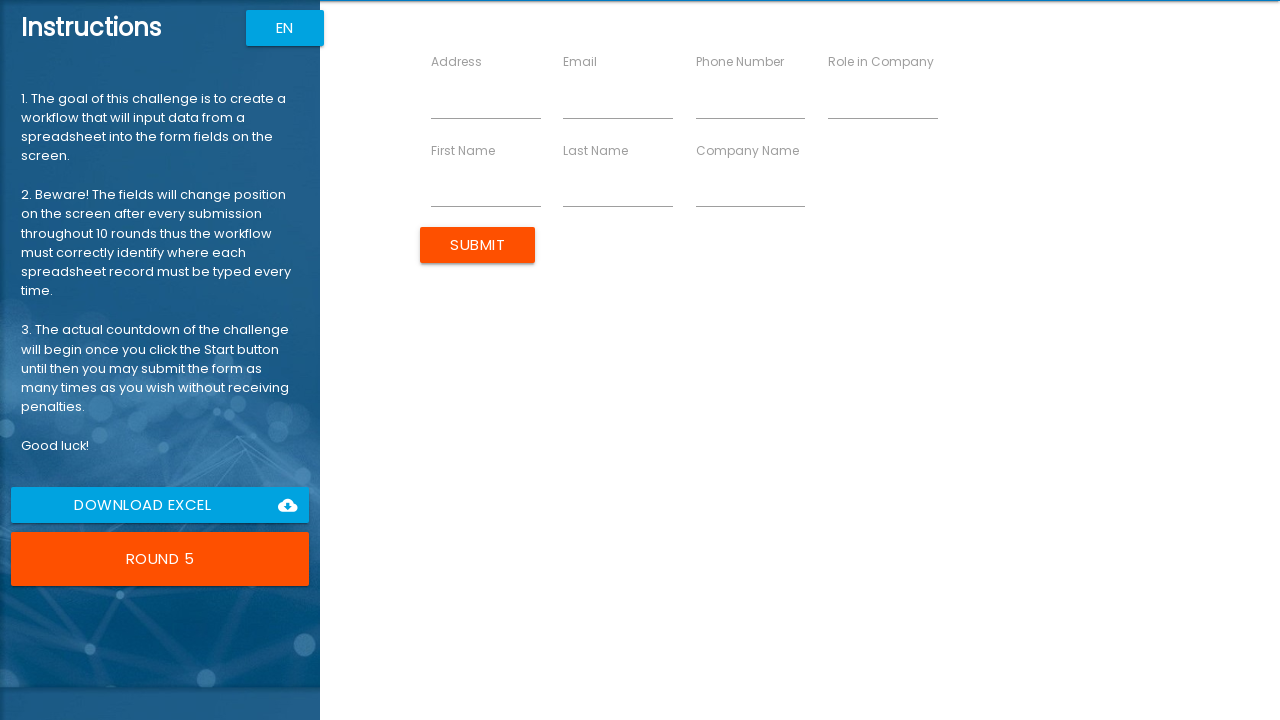

Waited 300ms for next form to load after submitting form 4
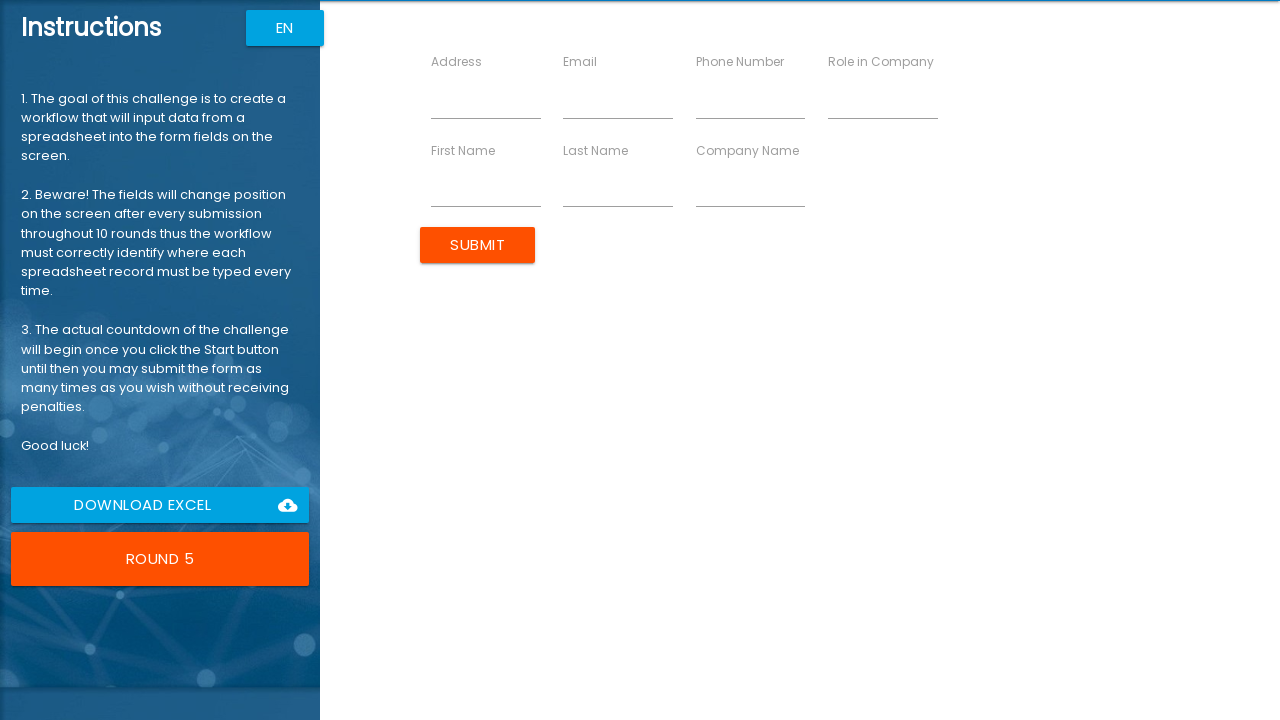

Filled First Name field with 'Robert' (row 5) on input[ng-reflect-name='labelFirstName']
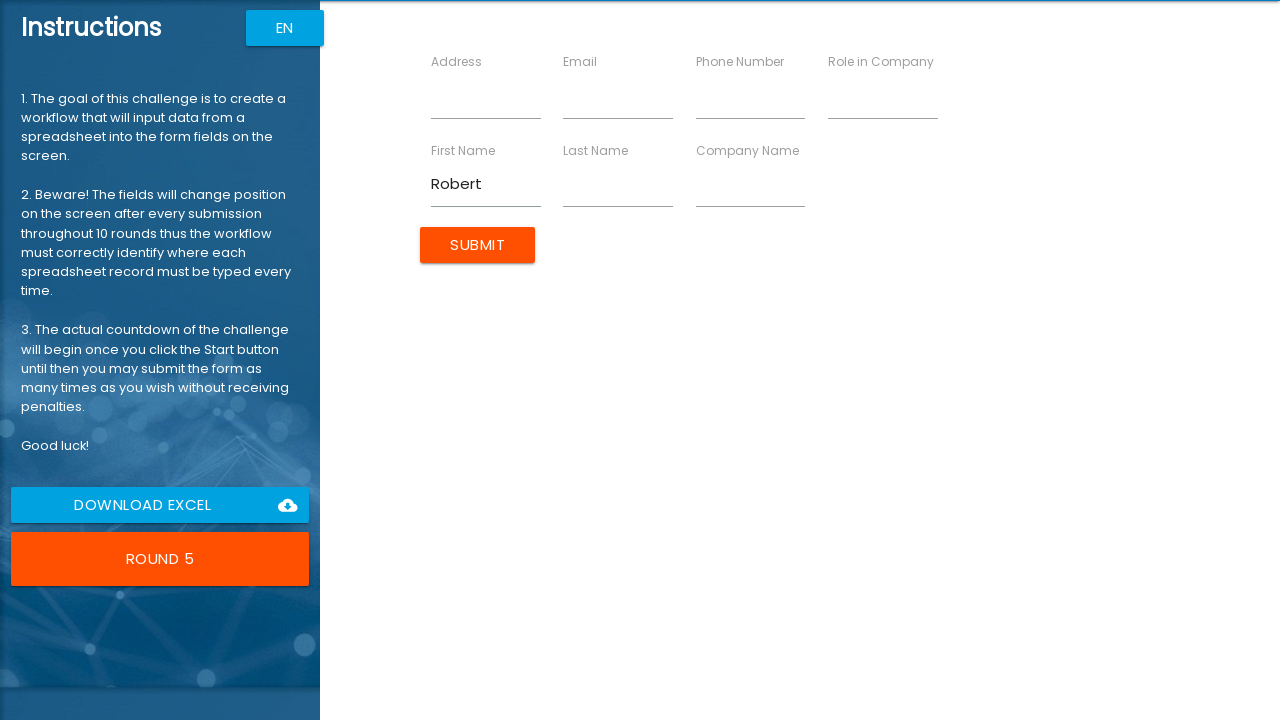

Filled Last Name field with 'Miller' (row 5) on input[ng-reflect-name='labelLastName']
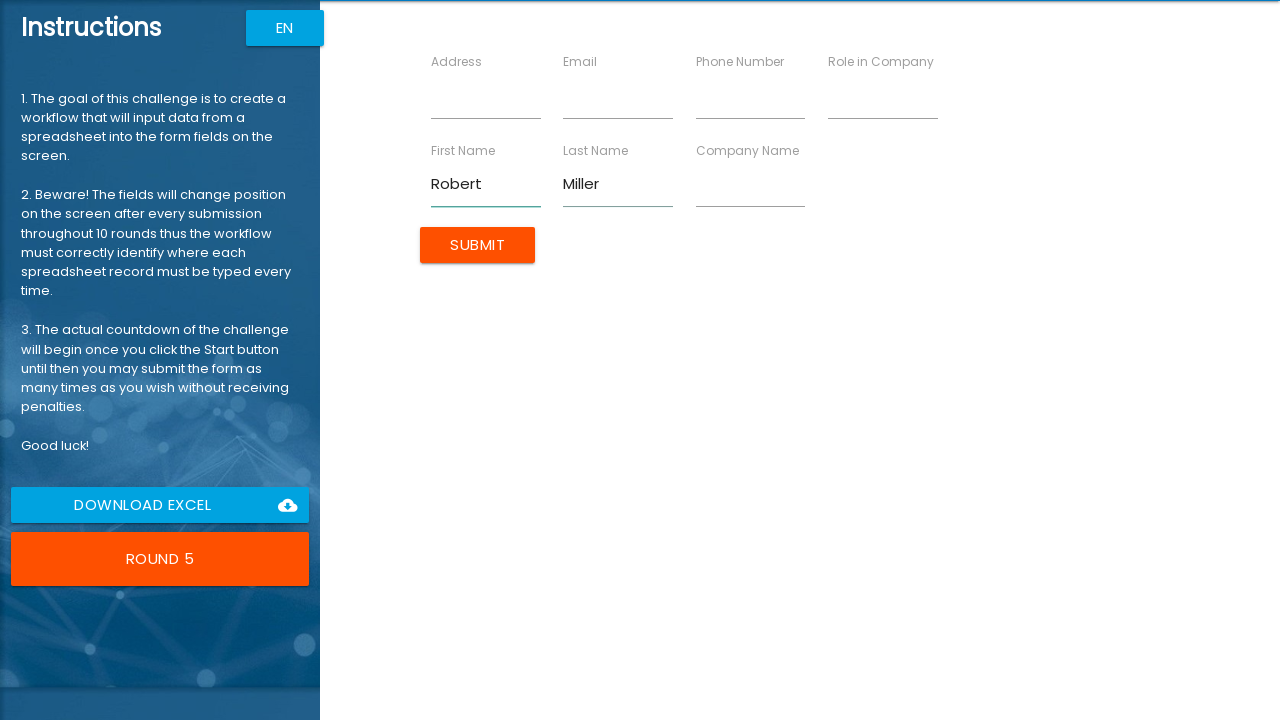

Filled Company Name field with 'AppDev' (row 5) on input[ng-reflect-name='labelCompanyName']
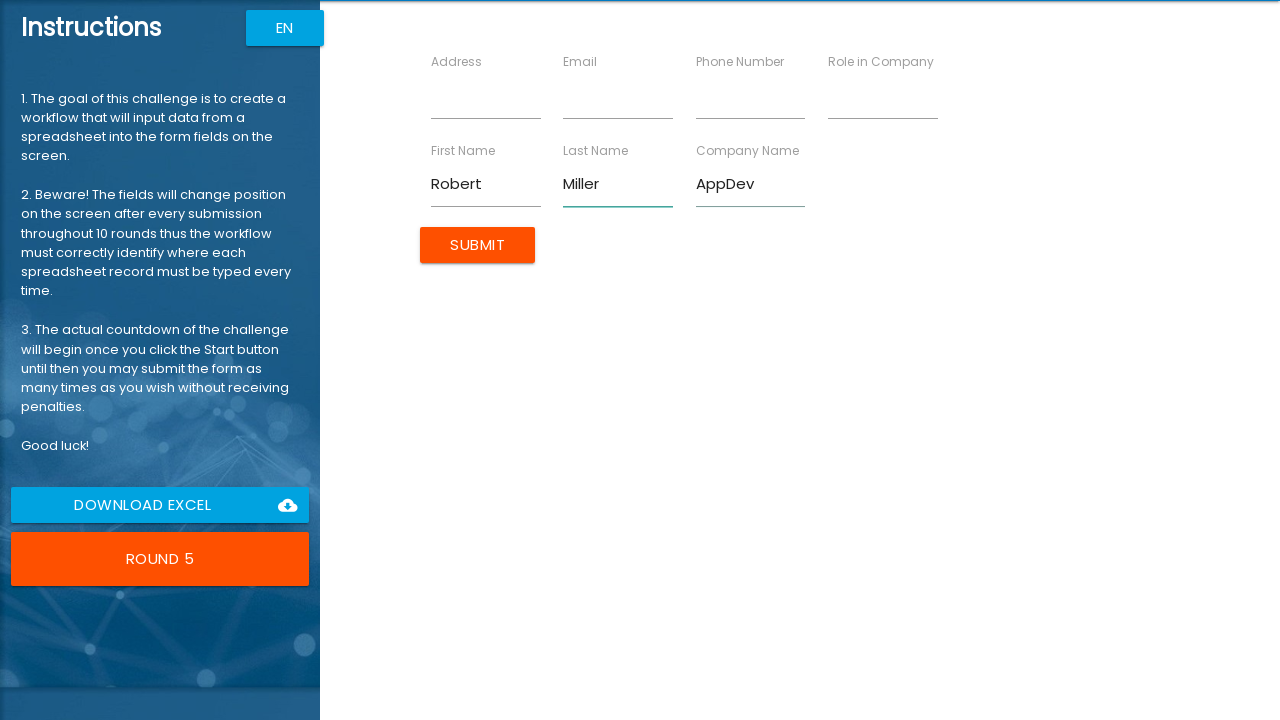

Filled Role in Company field with 'Engineer' (row 5) on input[ng-reflect-name='labelRole']
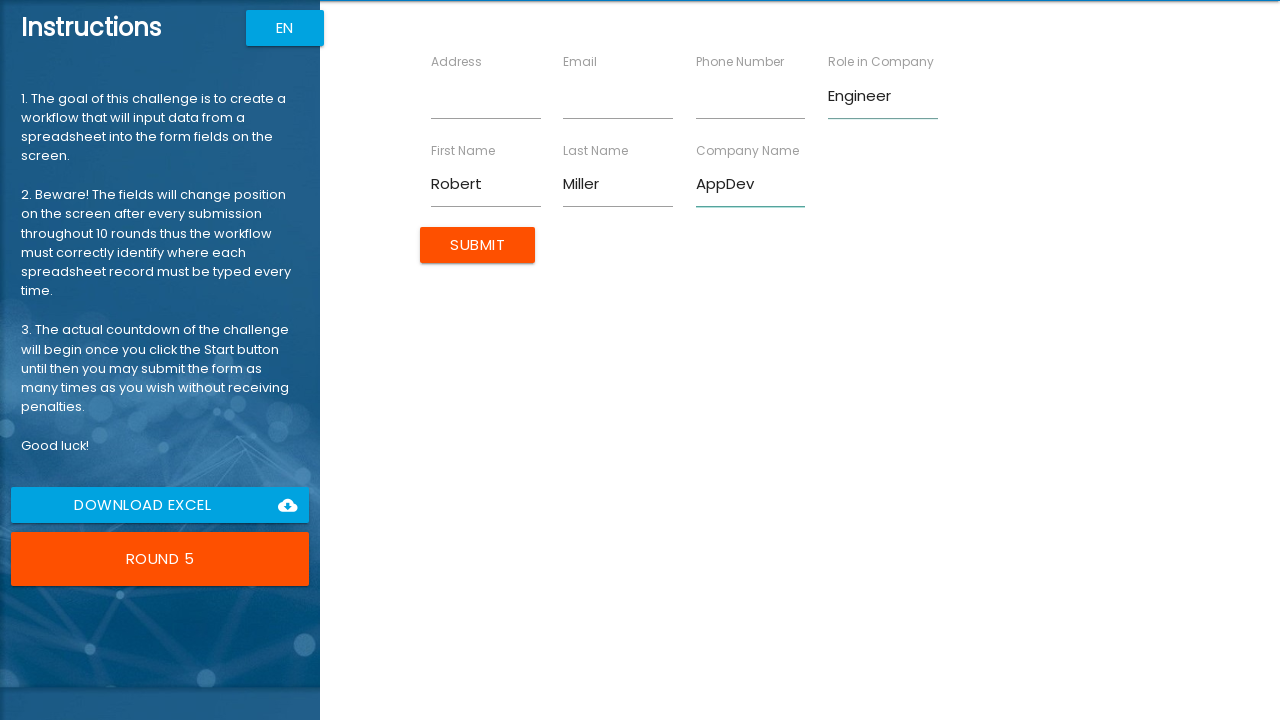

Filled Address field with '654 Maple Dr, Portland, OR' (row 5) on input[ng-reflect-name='labelAddress']
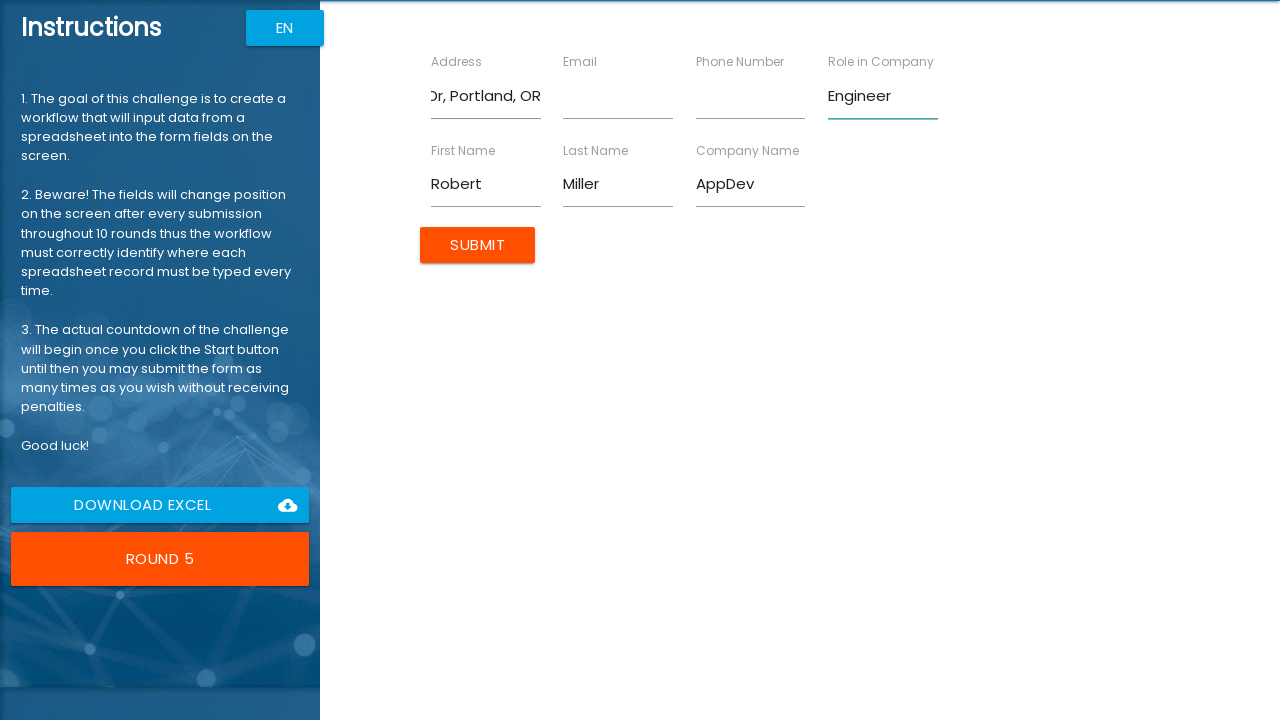

Filled Email field with 'robert.m@appdev.com' (row 5) on input[ng-reflect-name='labelEmail']
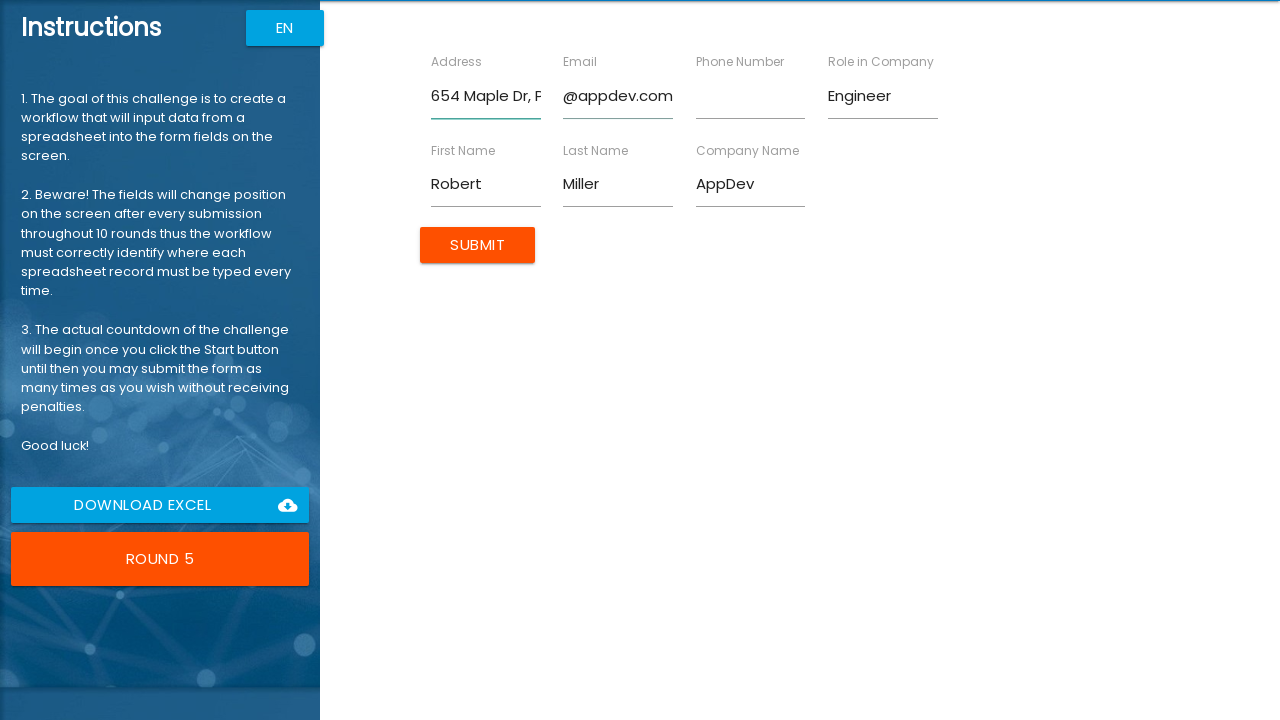

Filled Phone Number field with '5555678901' (row 5) on input[ng-reflect-name='labelPhone']
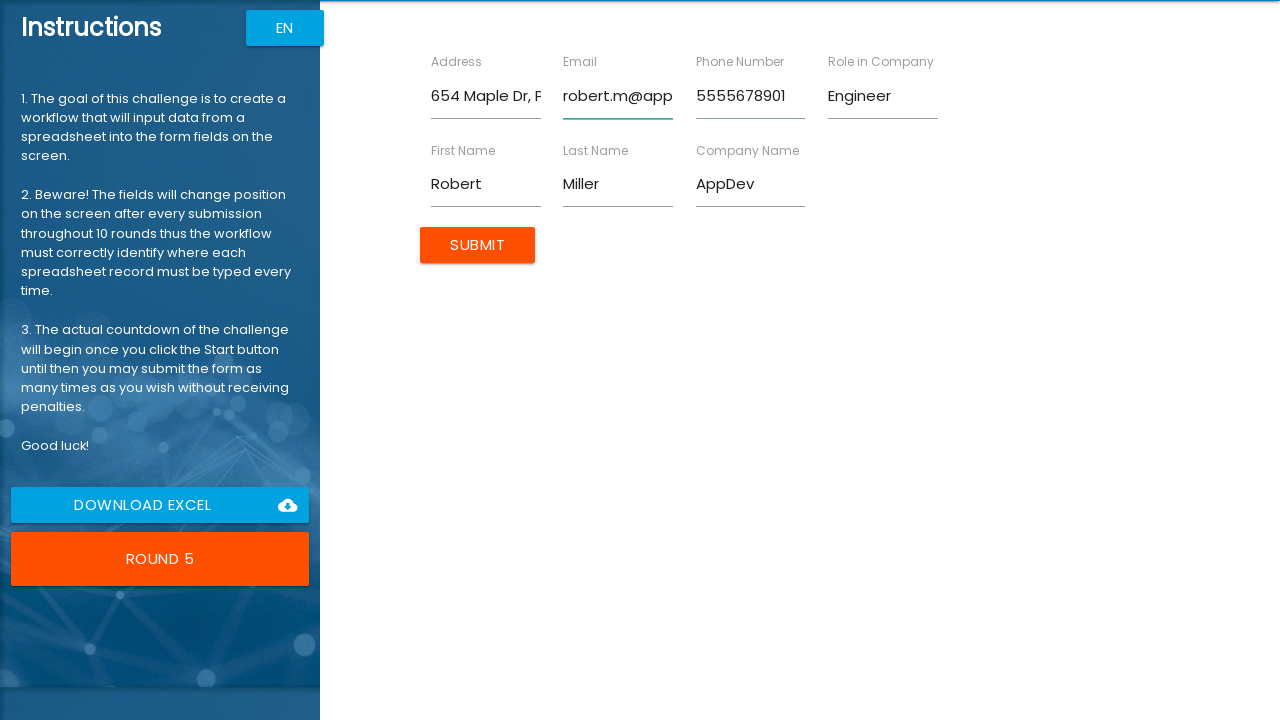

Clicked Submit button for form 5 at (478, 245) on input[value='Submit']
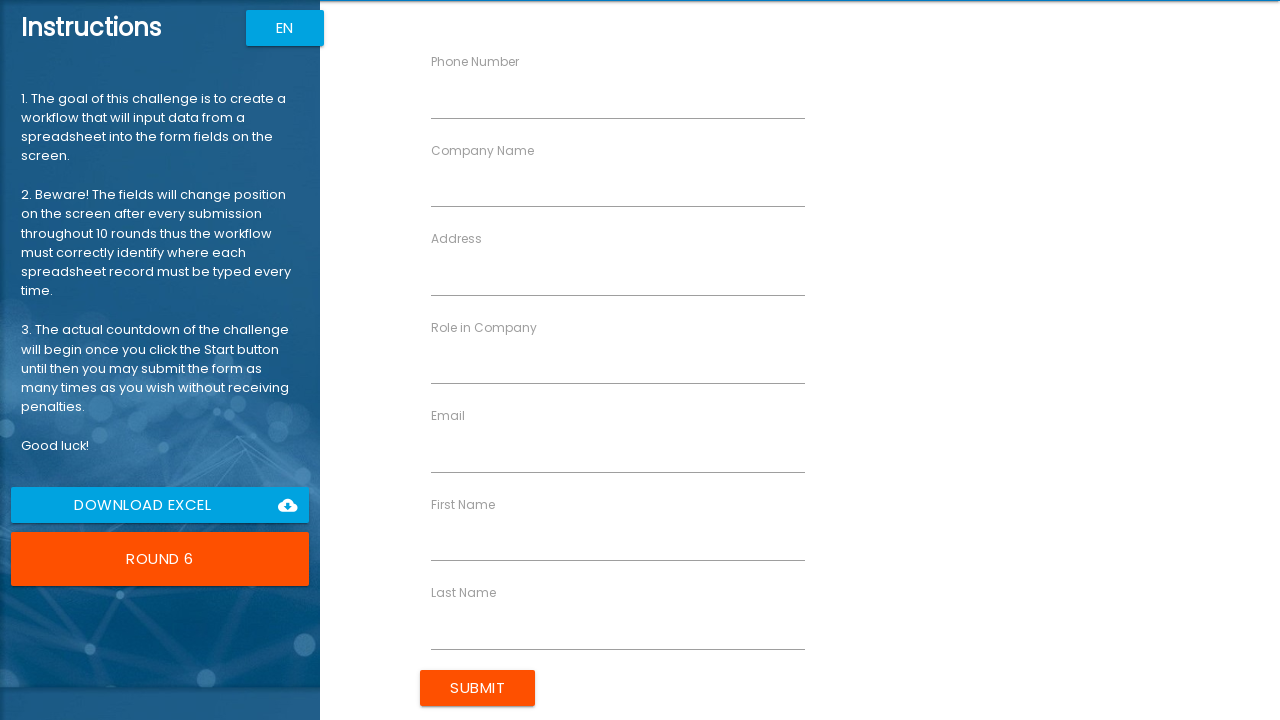

Waited 300ms for next form to load after submitting form 5
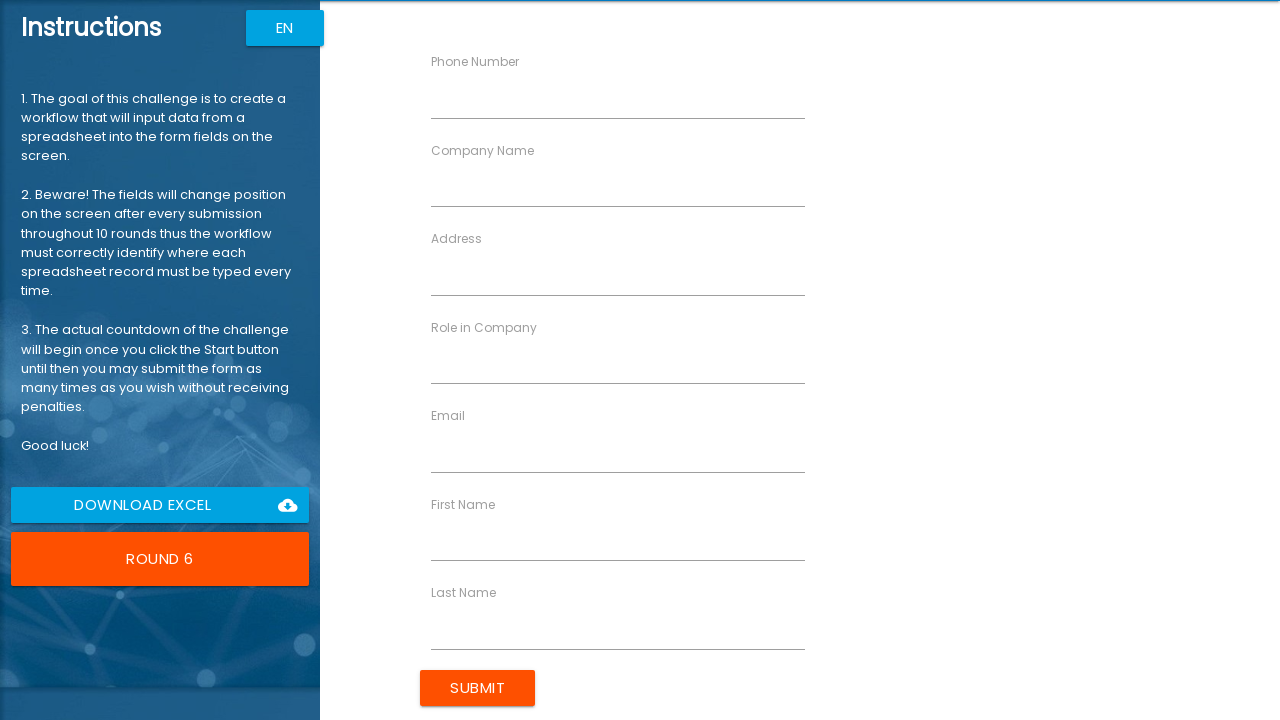

Filled First Name field with 'Jennifer' (row 6) on input[ng-reflect-name='labelFirstName']
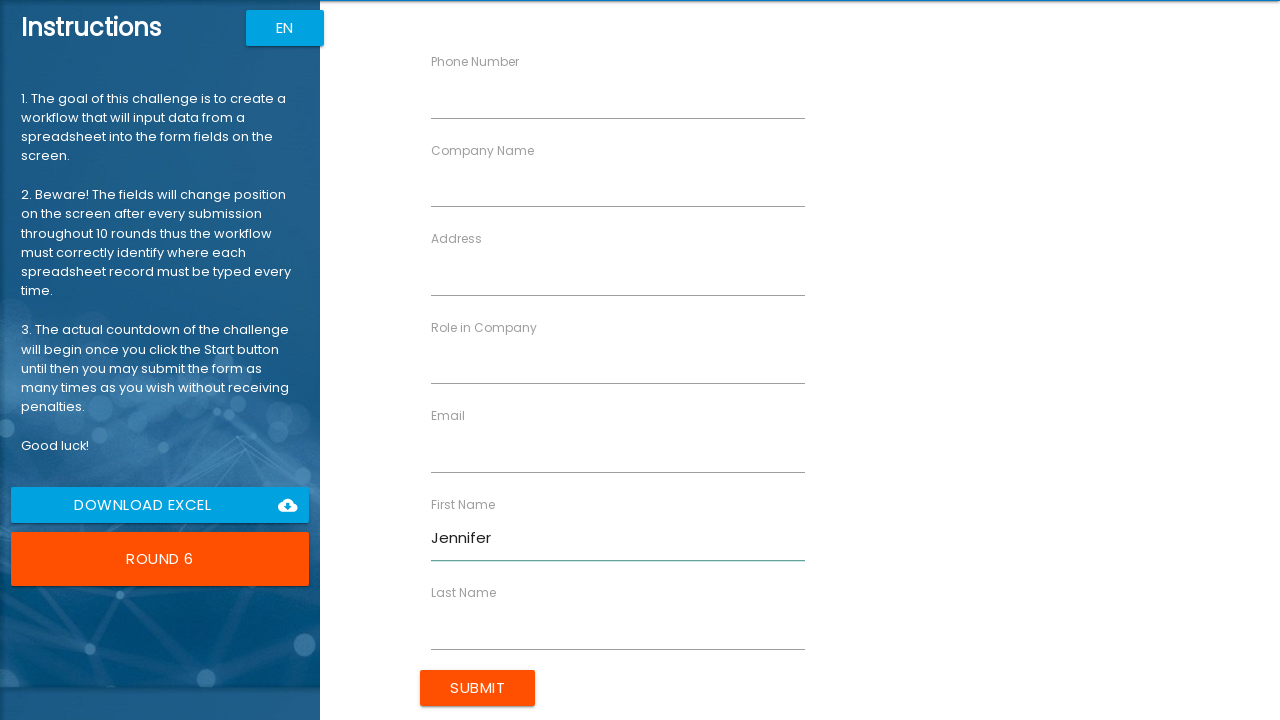

Filled Last Name field with 'Garcia' (row 6) on input[ng-reflect-name='labelLastName']
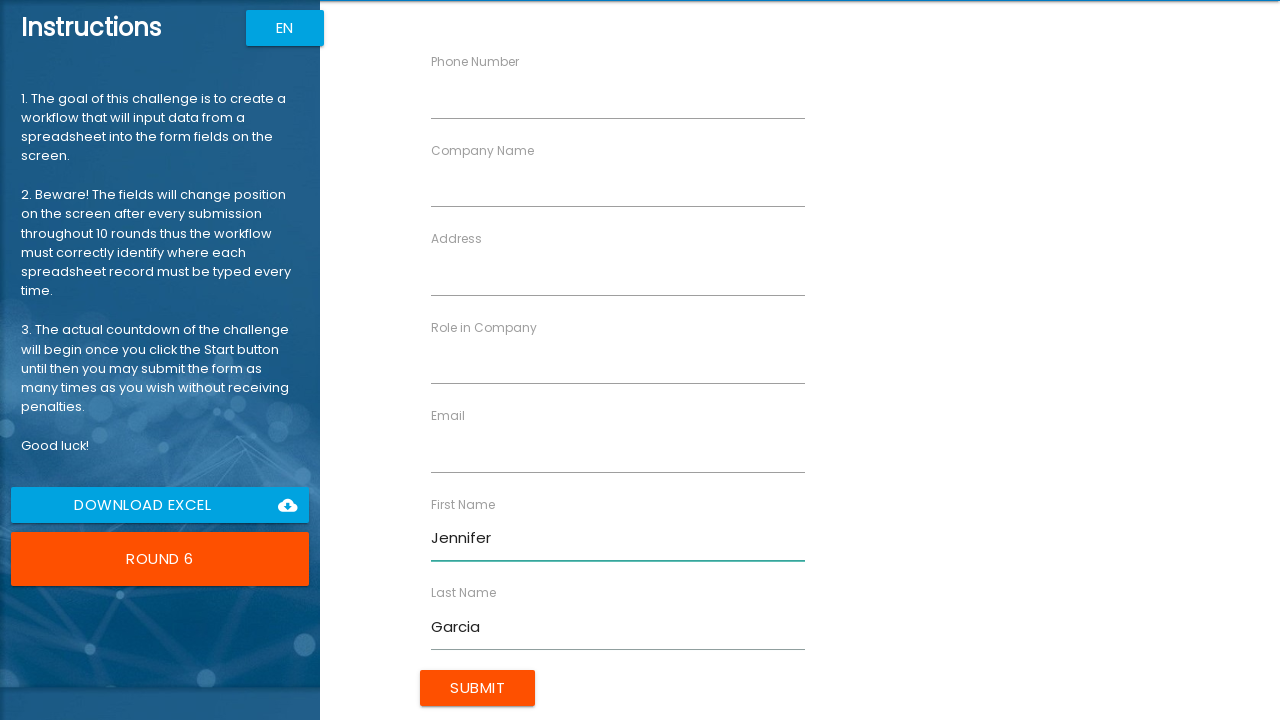

Filled Company Name field with 'SysAdmin' (row 6) on input[ng-reflect-name='labelCompanyName']
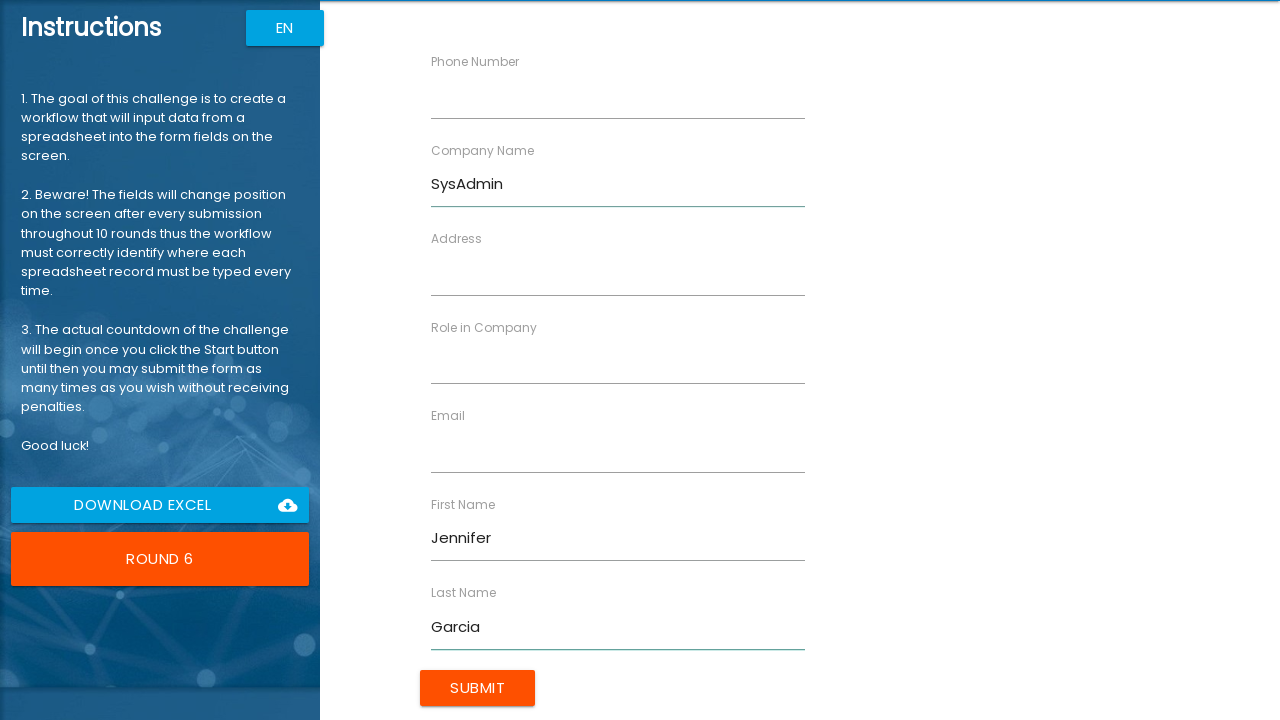

Filled Role in Company field with 'Administrator' (row 6) on input[ng-reflect-name='labelRole']
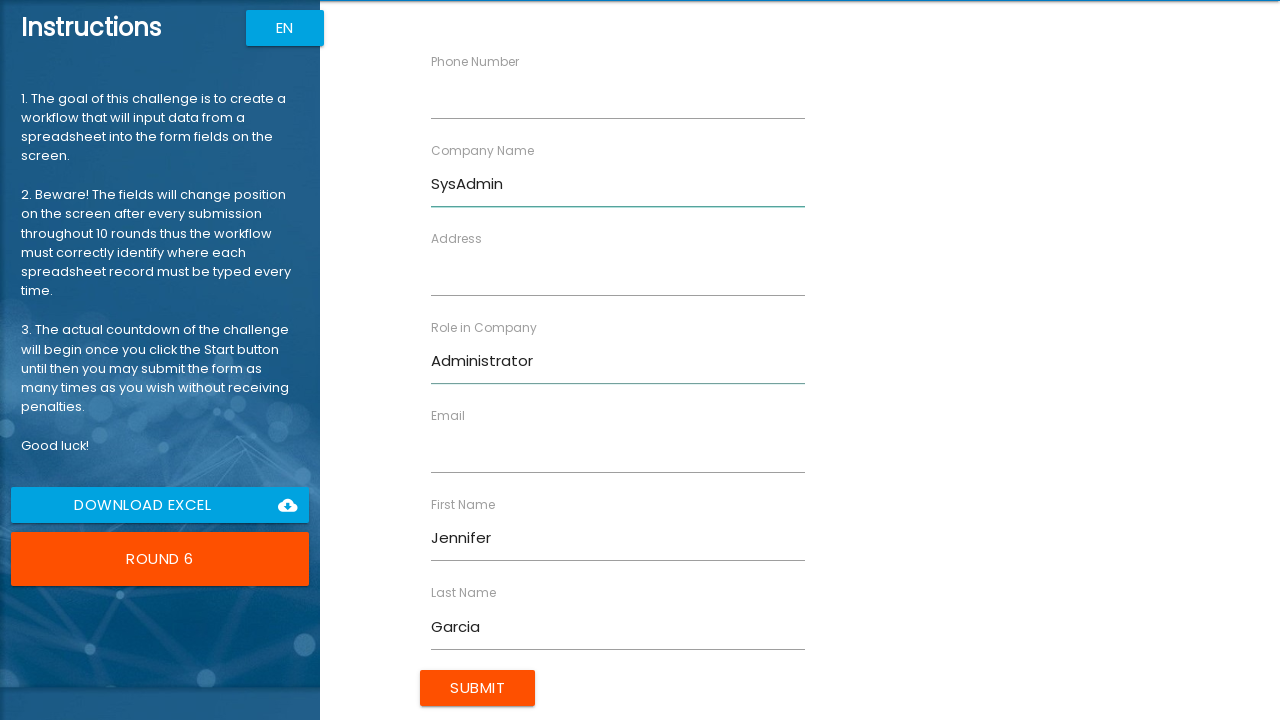

Filled Address field with '987 Cedar Ln, Phoenix, AZ' (row 6) on input[ng-reflect-name='labelAddress']
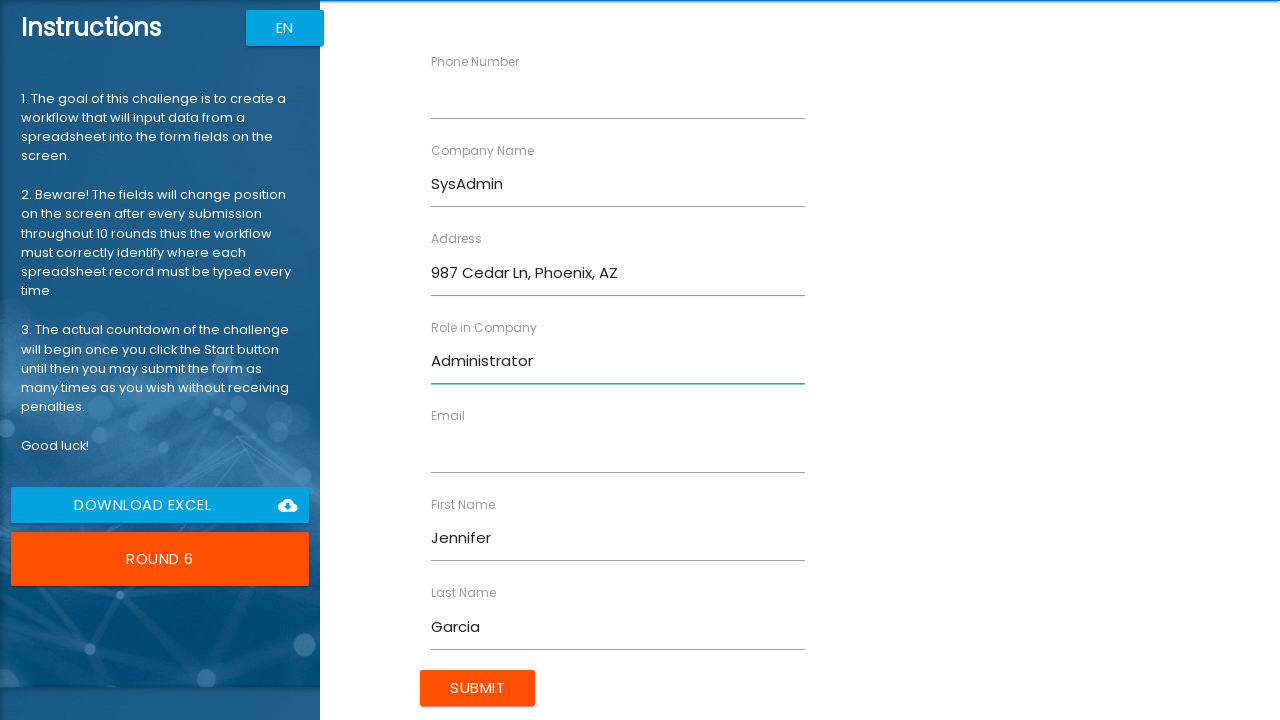

Filled Email field with 'jennifer.g@sysadmin.com' (row 6) on input[ng-reflect-name='labelEmail']
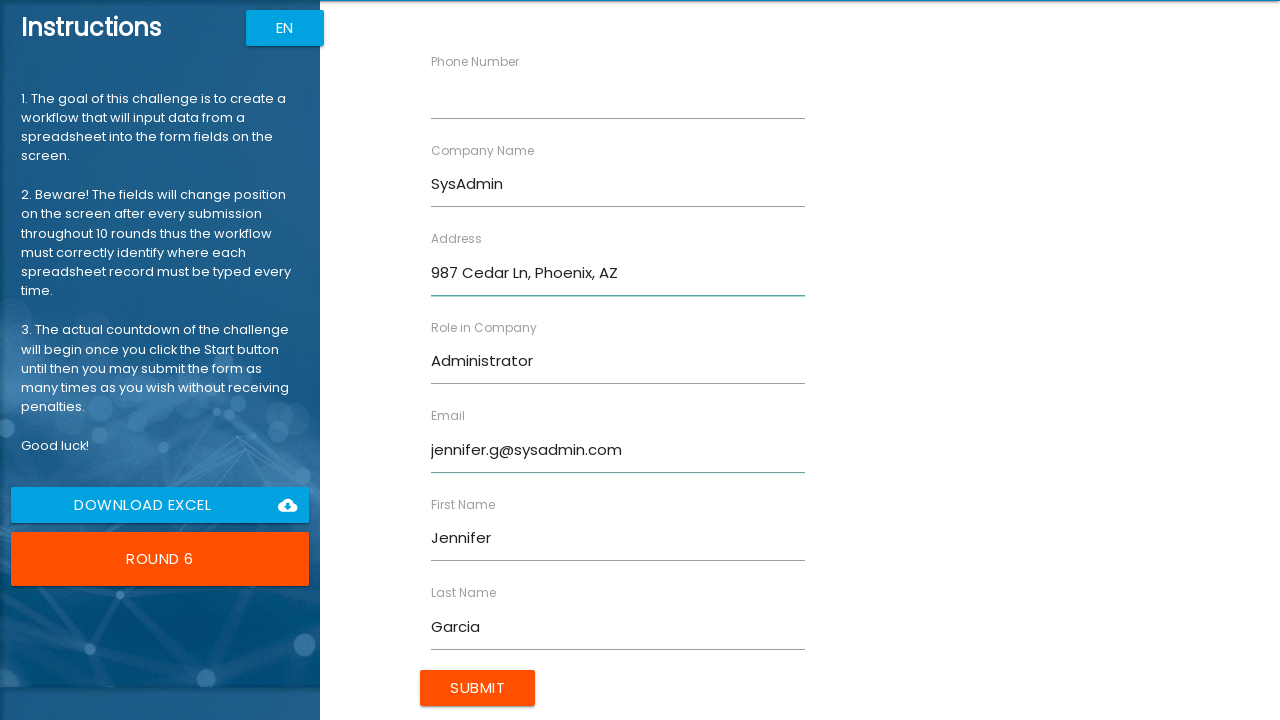

Filled Phone Number field with '5556789012' (row 6) on input[ng-reflect-name='labelPhone']
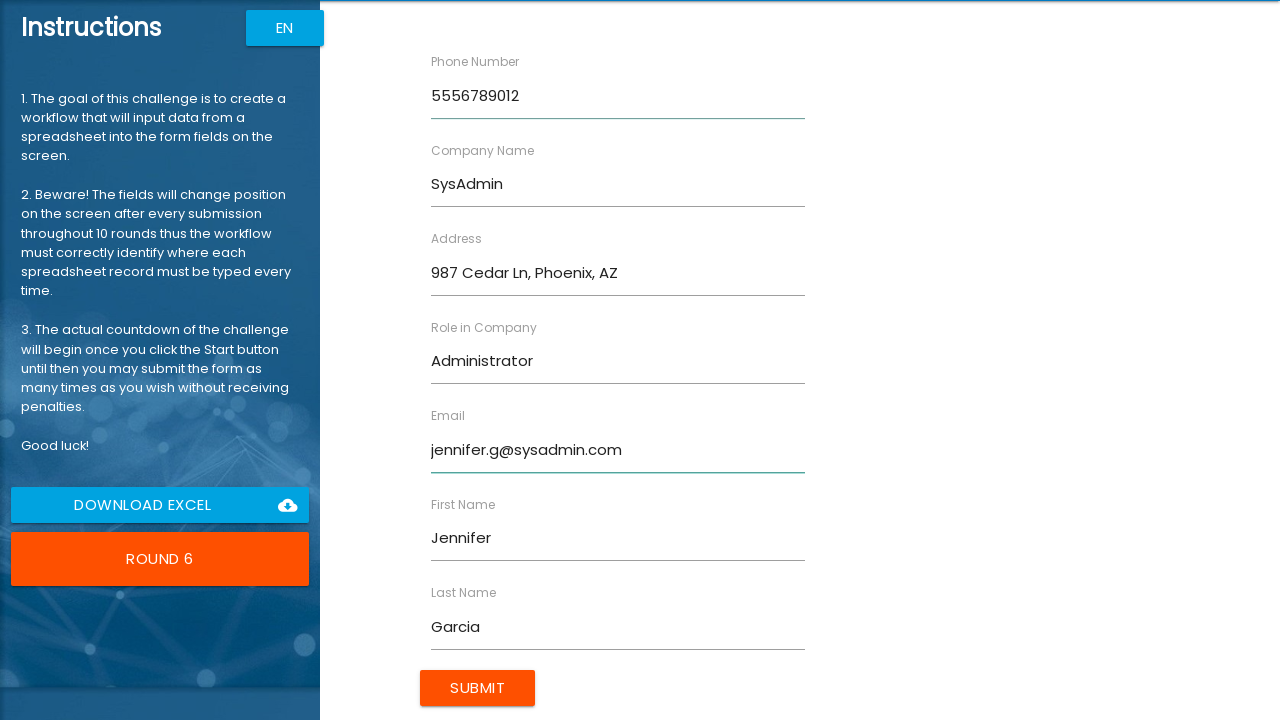

Clicked Submit button for form 6 at (478, 688) on input[value='Submit']
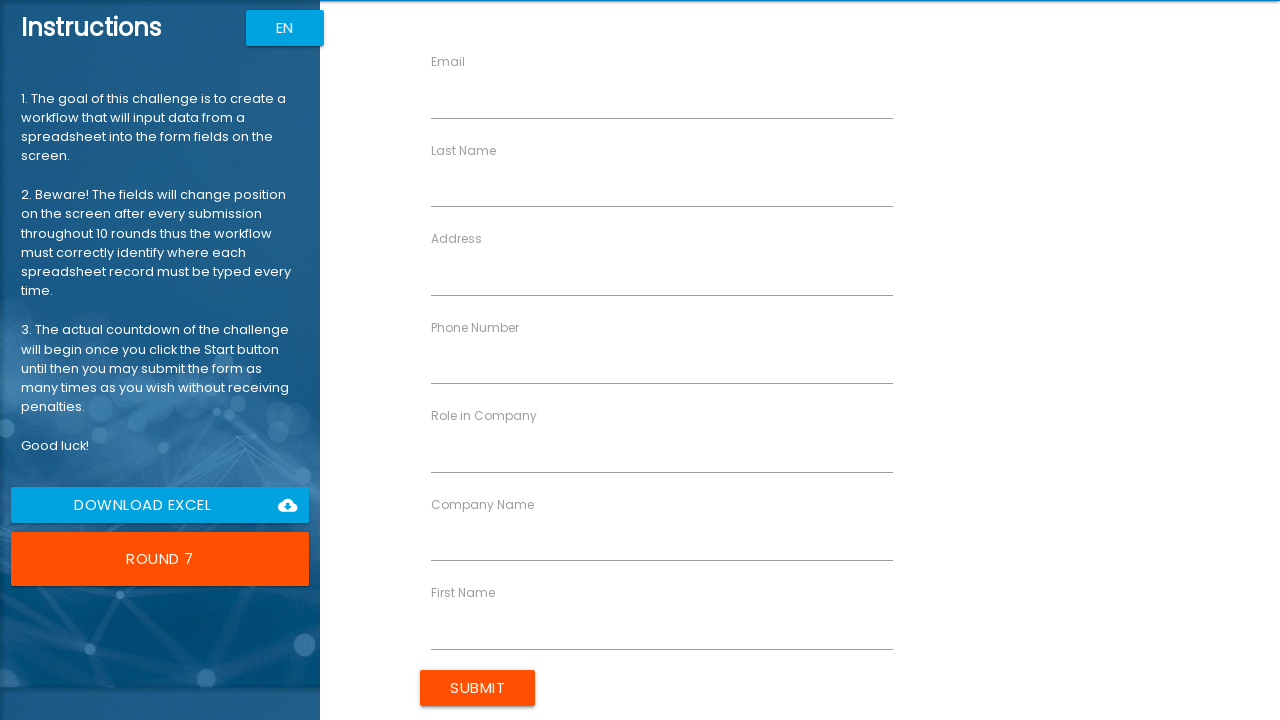

Waited 300ms for next form to load after submitting form 6
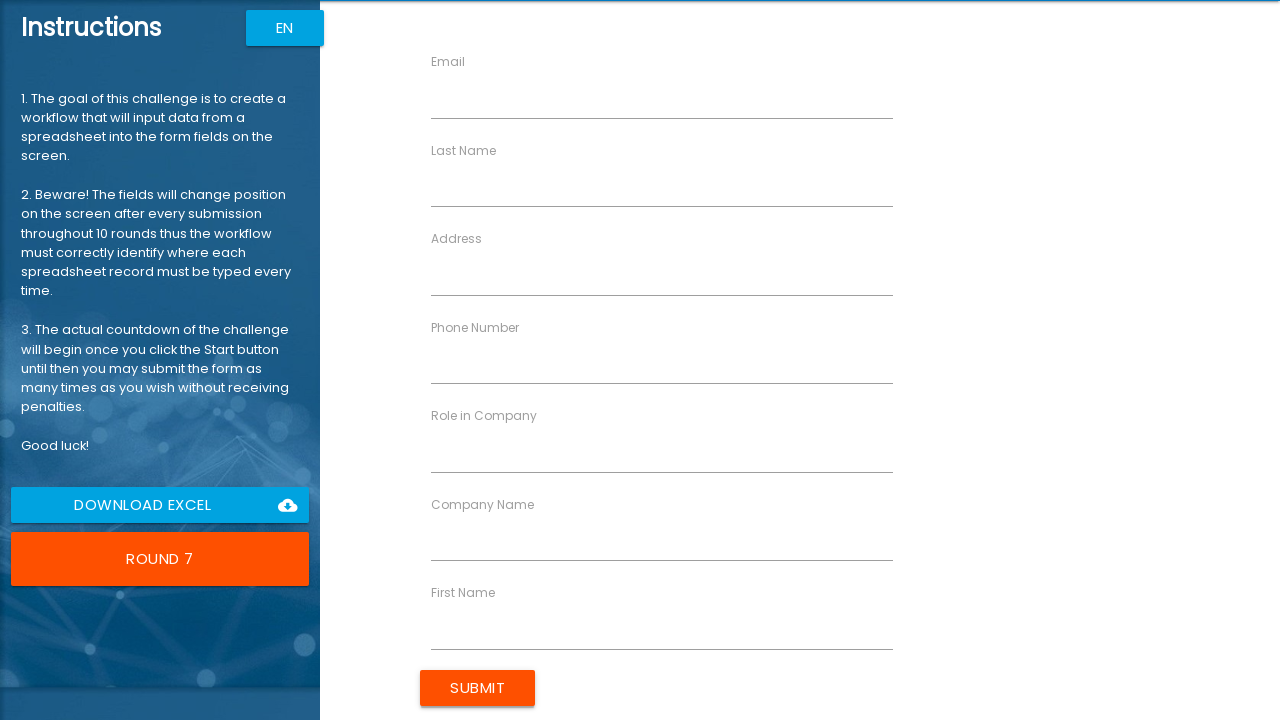

Filled First Name field with 'David' (row 7) on input[ng-reflect-name='labelFirstName']
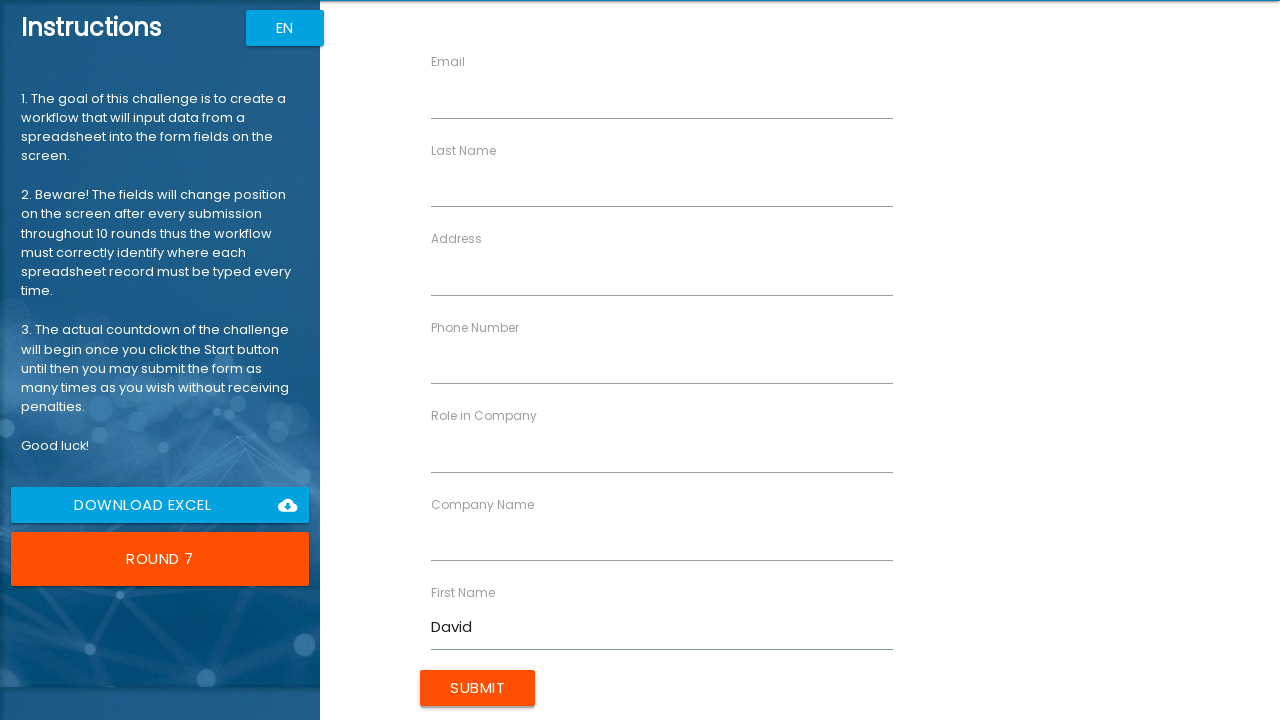

Filled Last Name field with 'Martinez' (row 7) on input[ng-reflect-name='labelLastName']
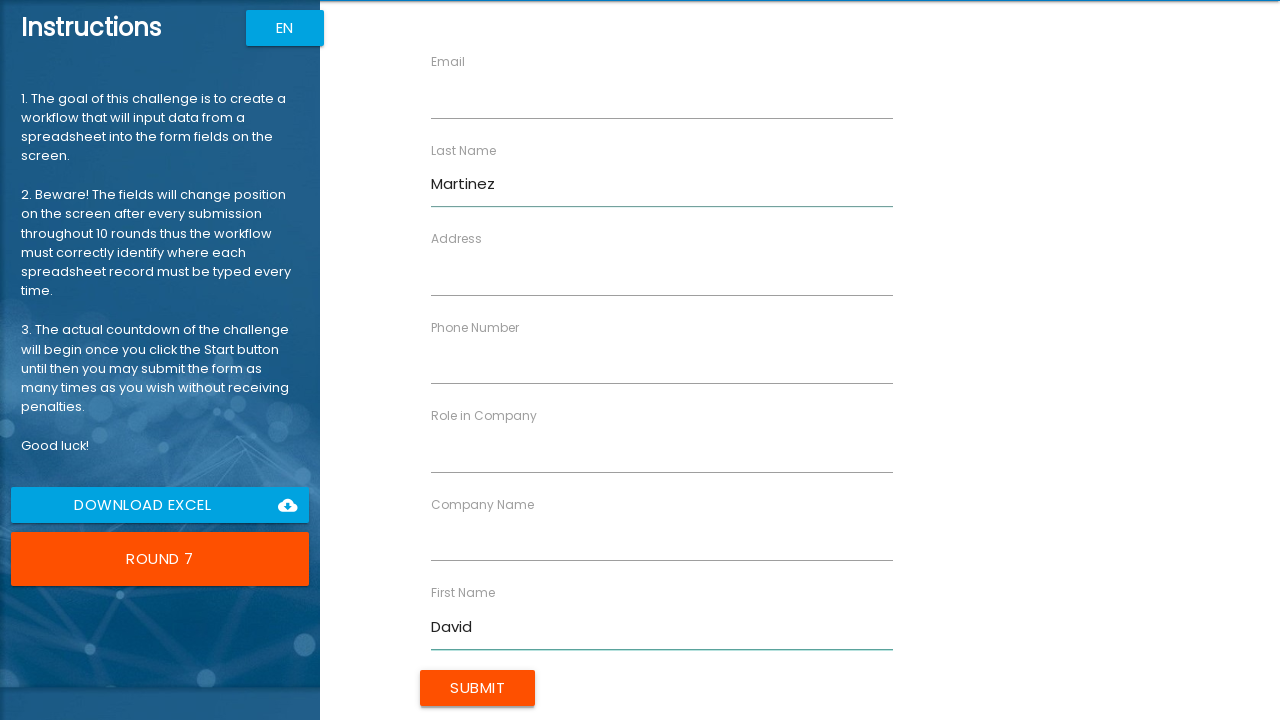

Filled Company Name field with 'NetSec' (row 7) on input[ng-reflect-name='labelCompanyName']
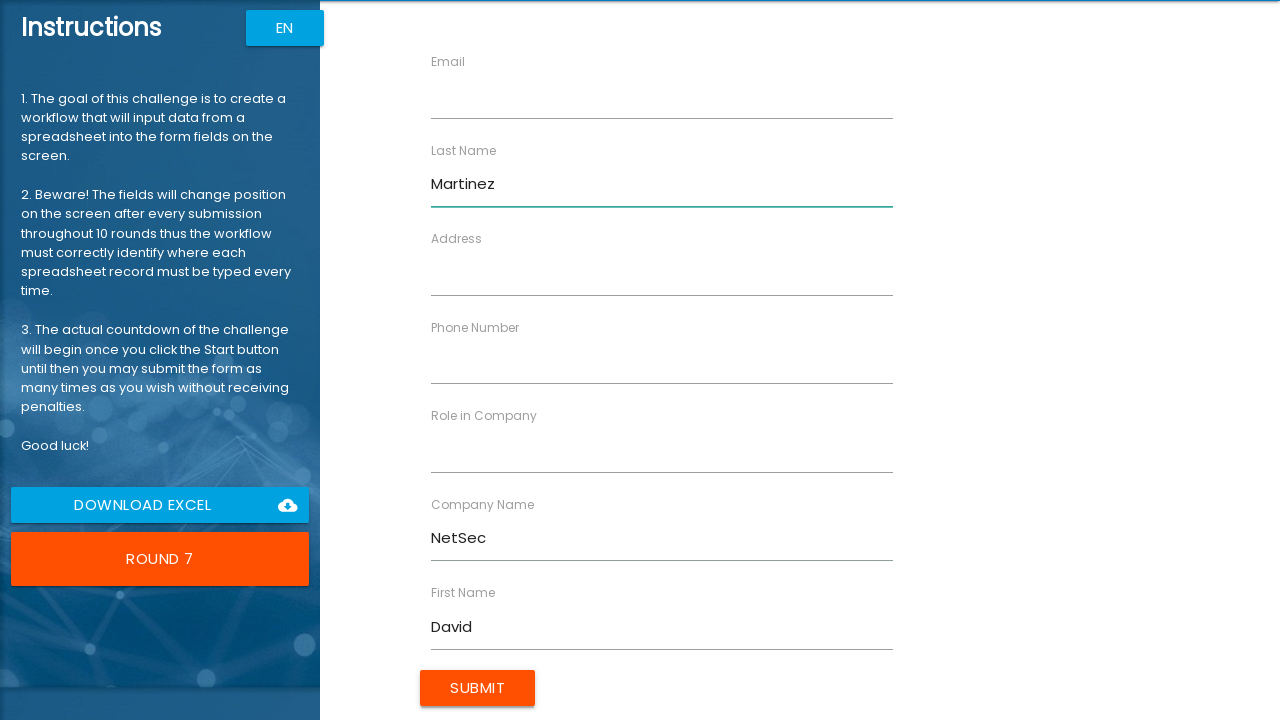

Filled Role in Company field with 'Consultant' (row 7) on input[ng-reflect-name='labelRole']
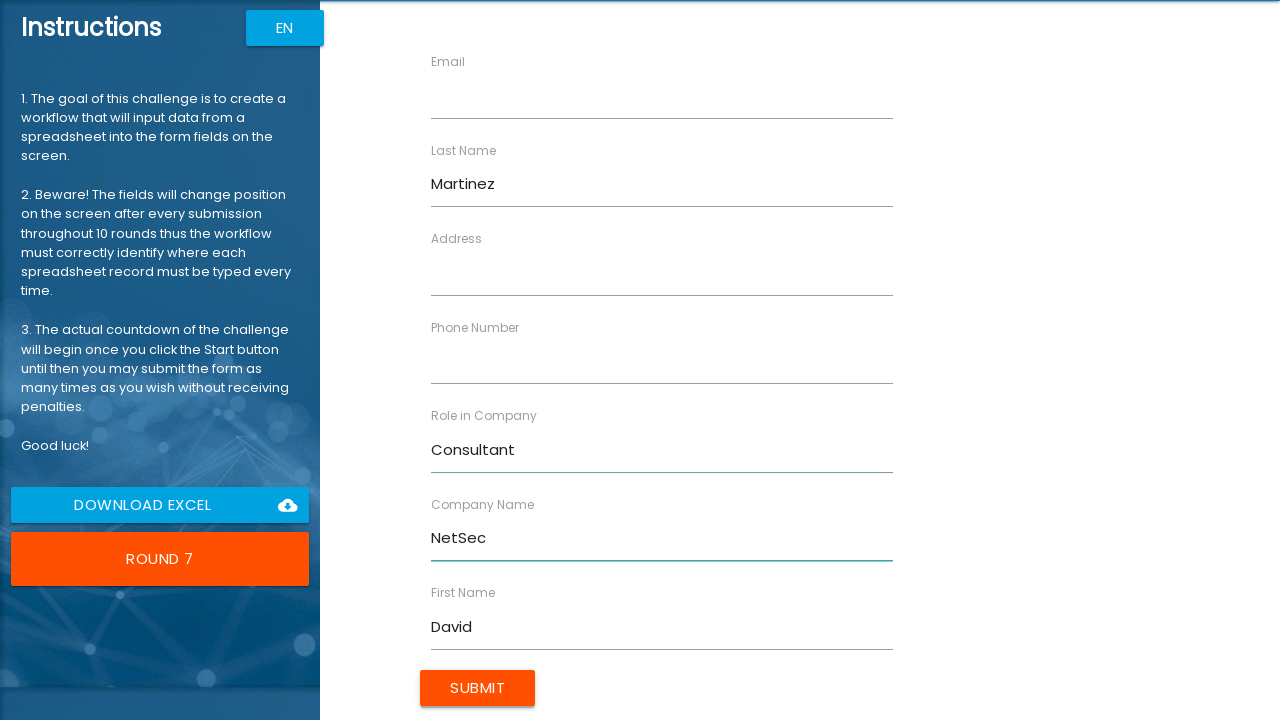

Filled Address field with '147 Birch Way, Chicago, IL' (row 7) on input[ng-reflect-name='labelAddress']
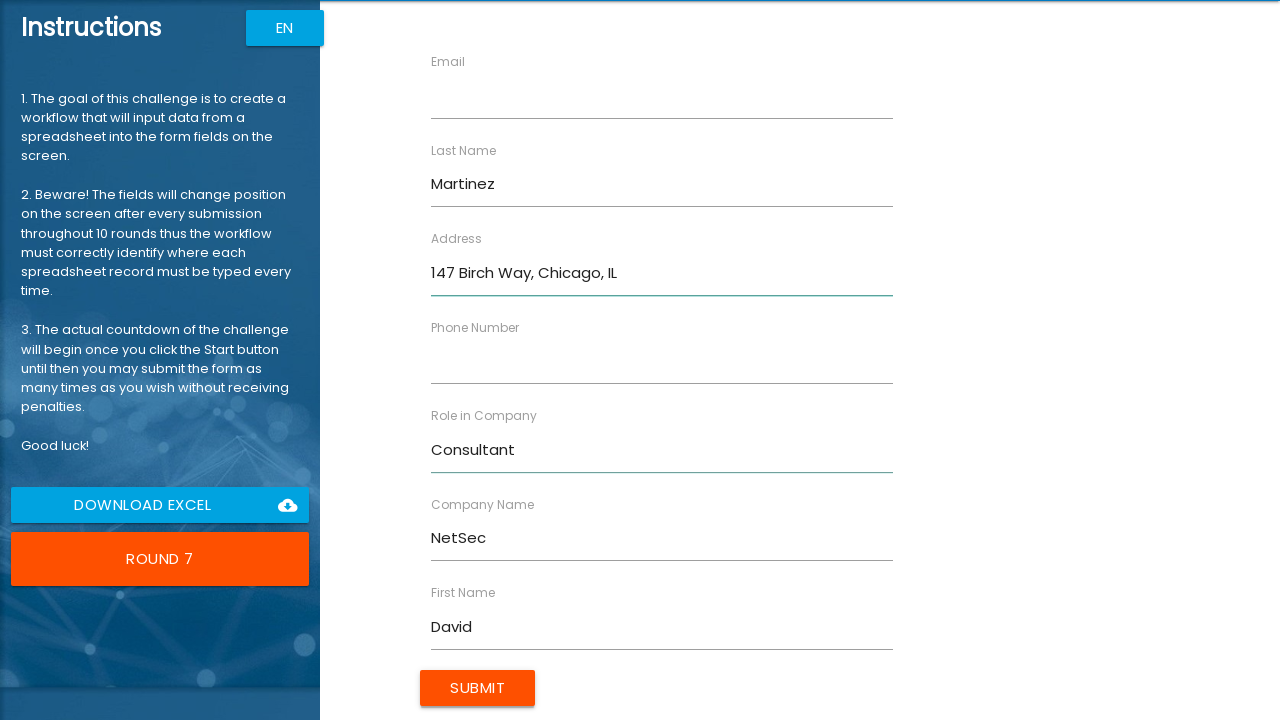

Filled Email field with 'david.m@netsec.com' (row 7) on input[ng-reflect-name='labelEmail']
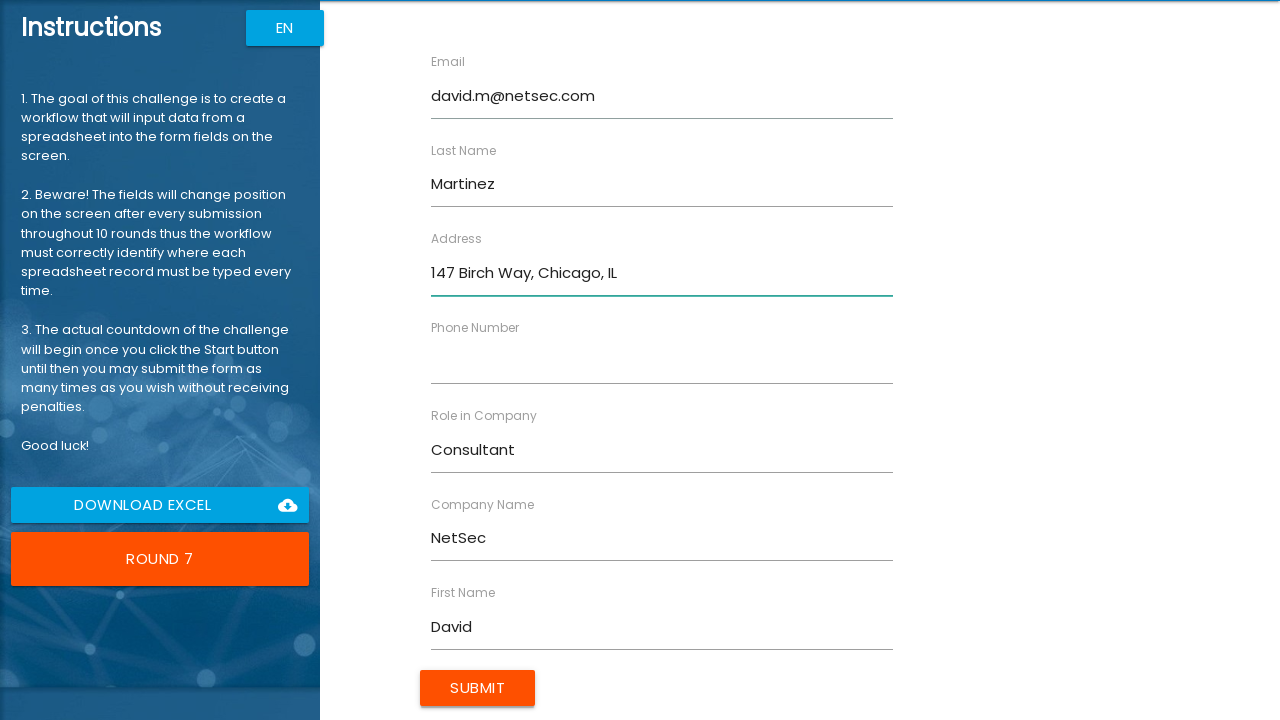

Filled Phone Number field with '5557890123' (row 7) on input[ng-reflect-name='labelPhone']
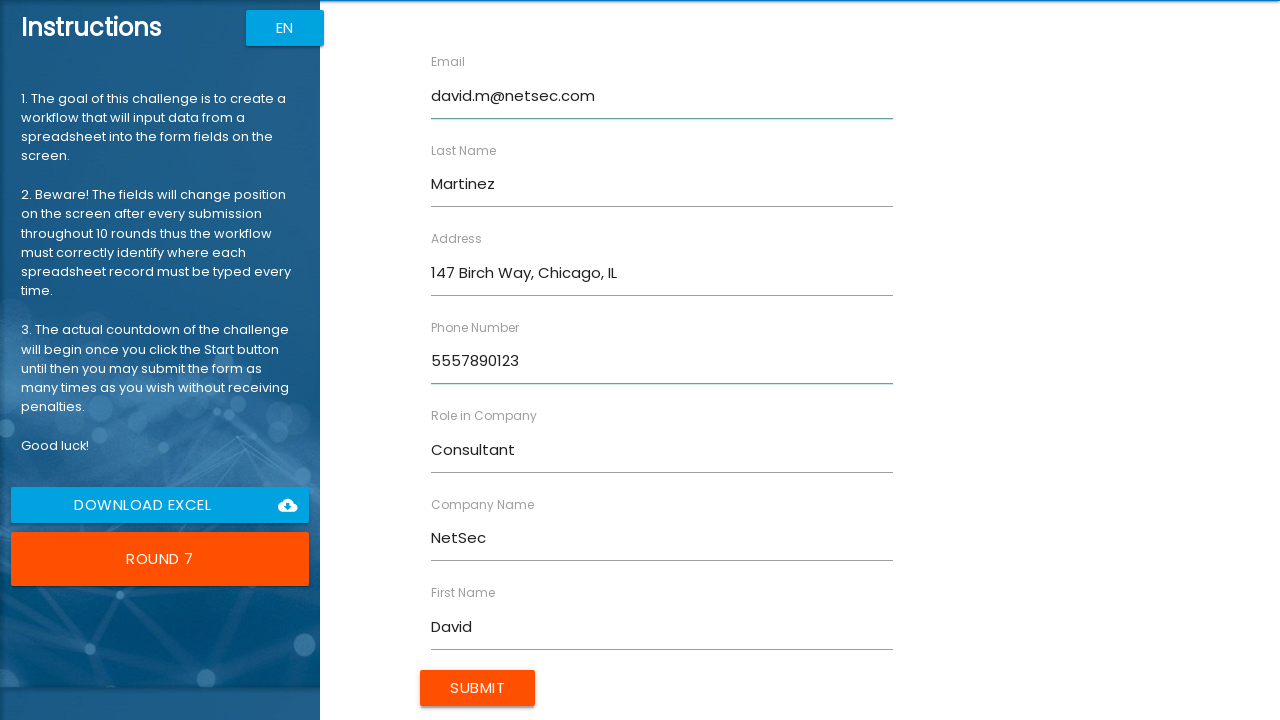

Clicked Submit button for form 7 at (478, 688) on input[value='Submit']
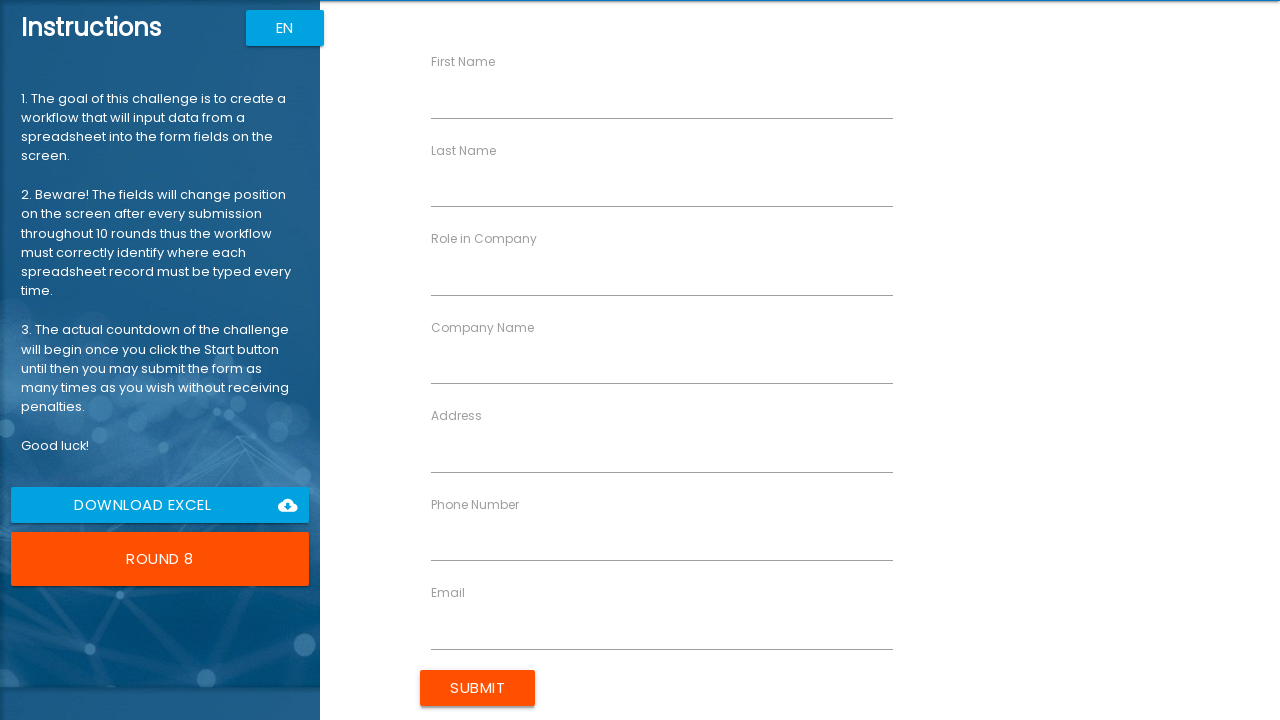

Waited 300ms for next form to load after submitting form 7
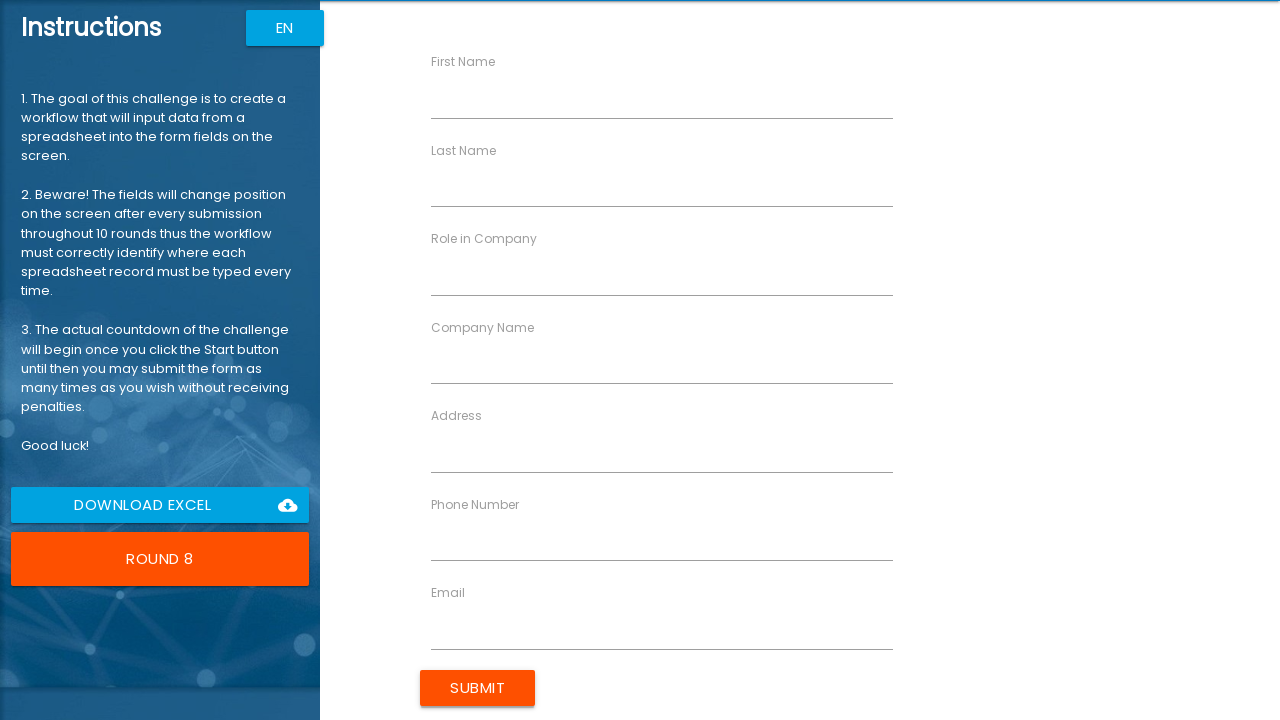

Filled First Name field with 'Lisa' (row 8) on input[ng-reflect-name='labelFirstName']
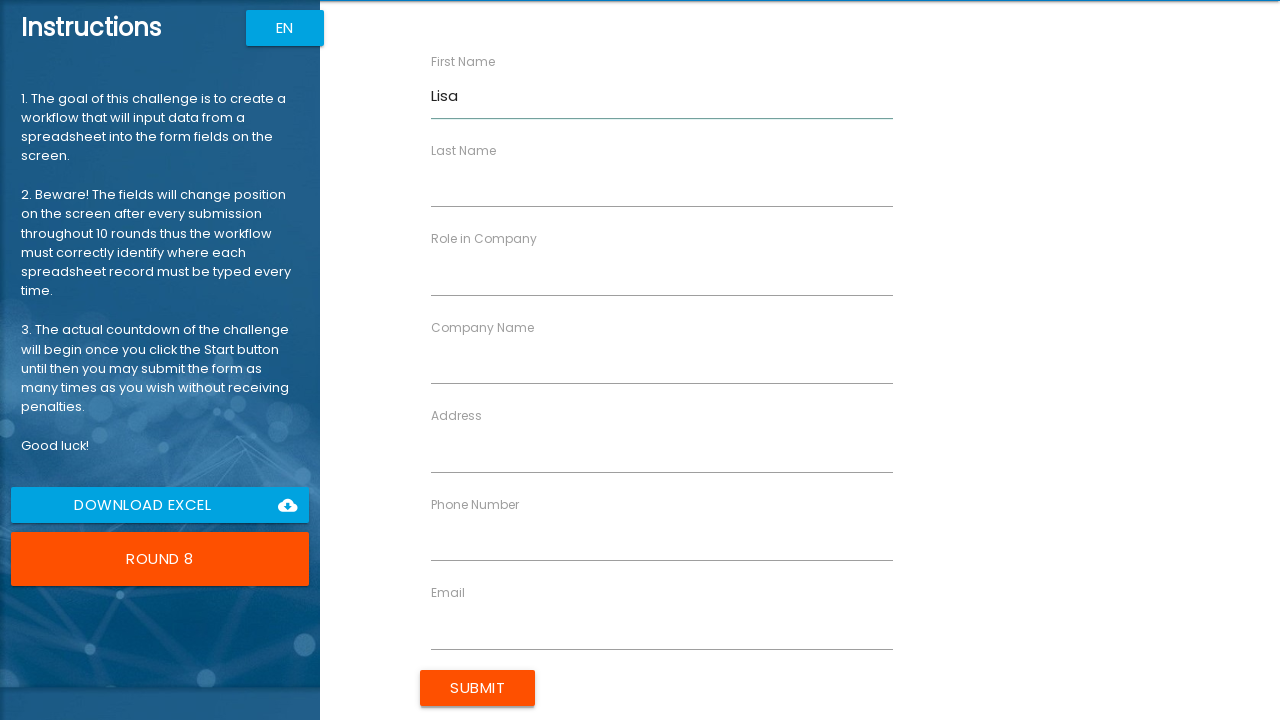

Filled Last Name field with 'Anderson' (row 8) on input[ng-reflect-name='labelLastName']
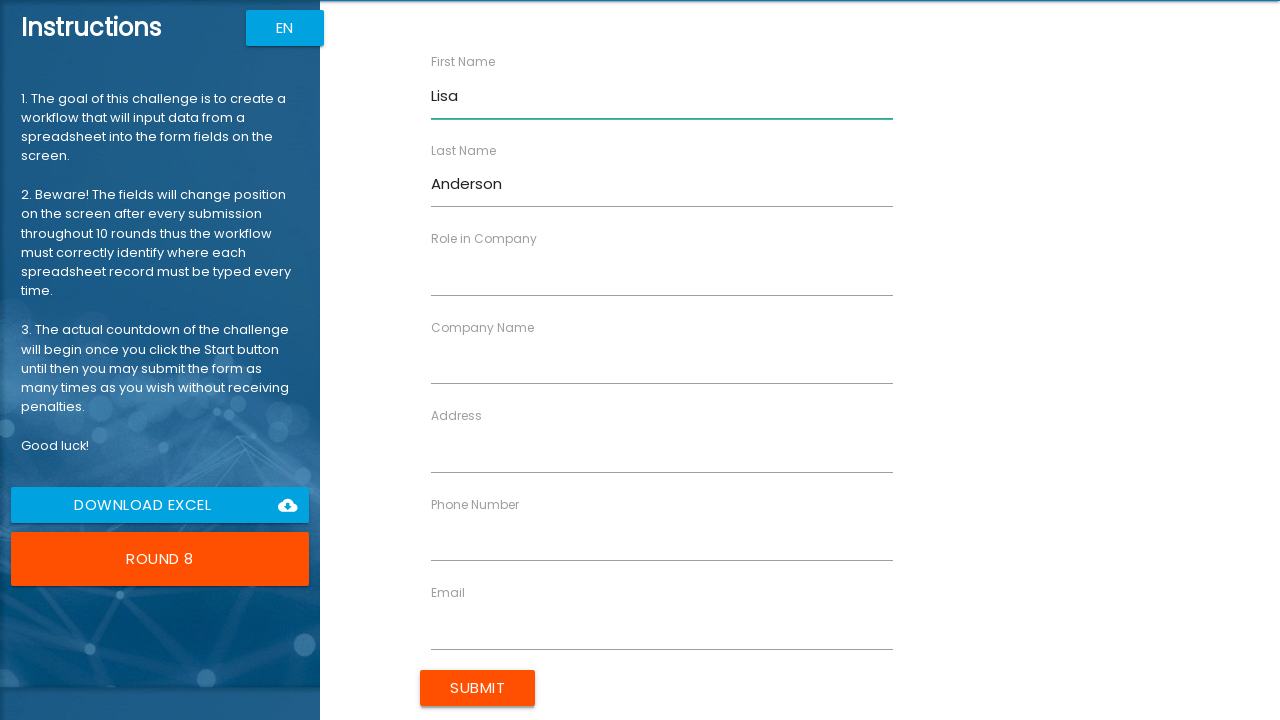

Filled Company Name field with 'CodeBase' (row 8) on input[ng-reflect-name='labelCompanyName']
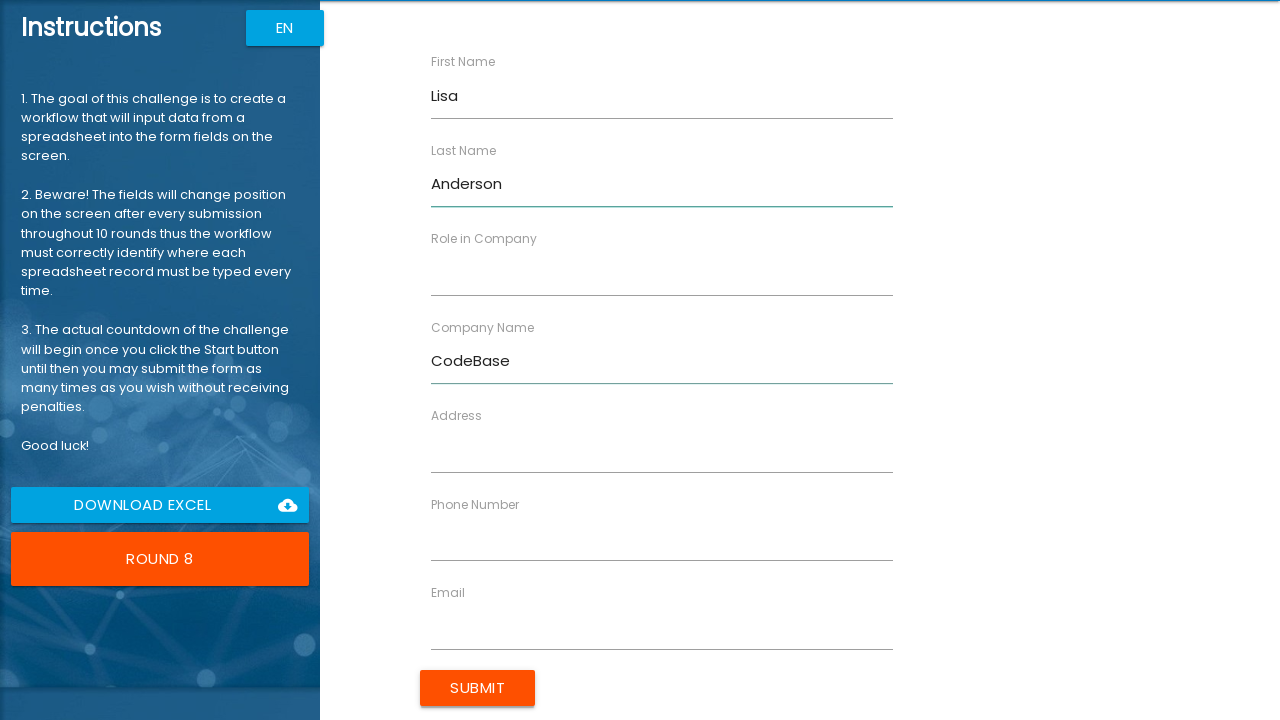

Filled Role in Company field with 'Architect' (row 8) on input[ng-reflect-name='labelRole']
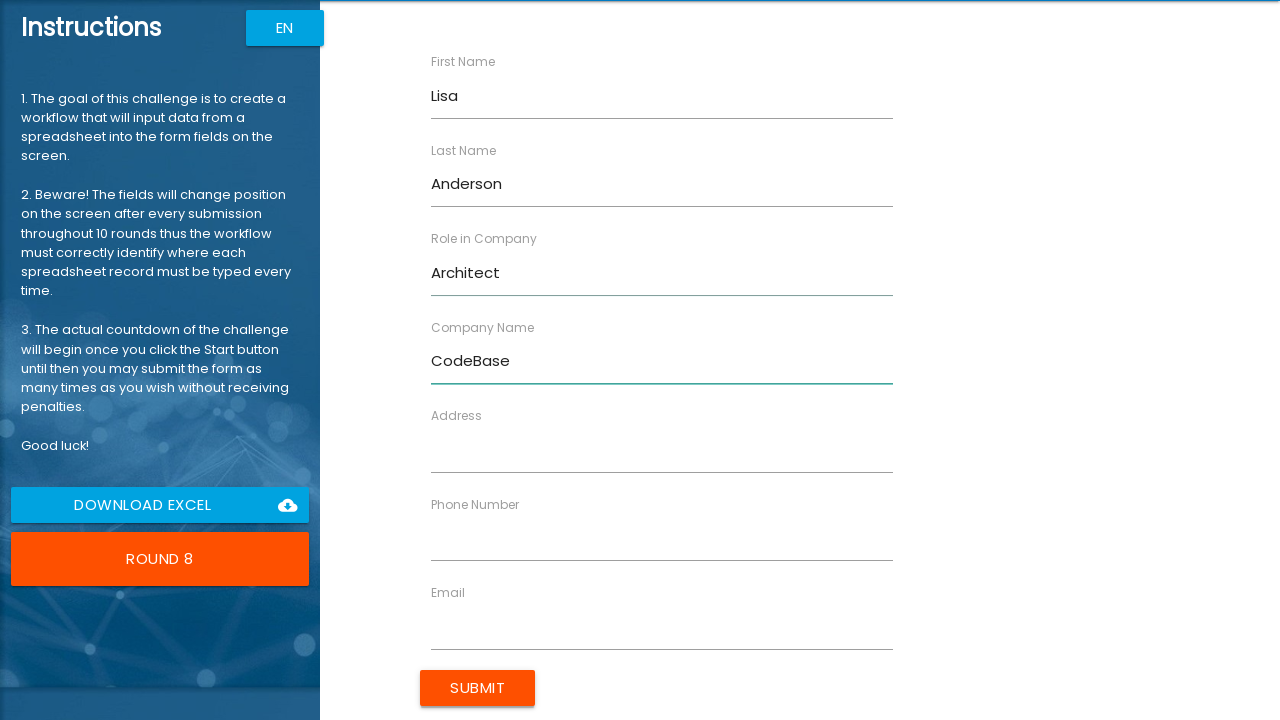

Filled Address field with '258 Walnut Ct, Miami, FL' (row 8) on input[ng-reflect-name='labelAddress']
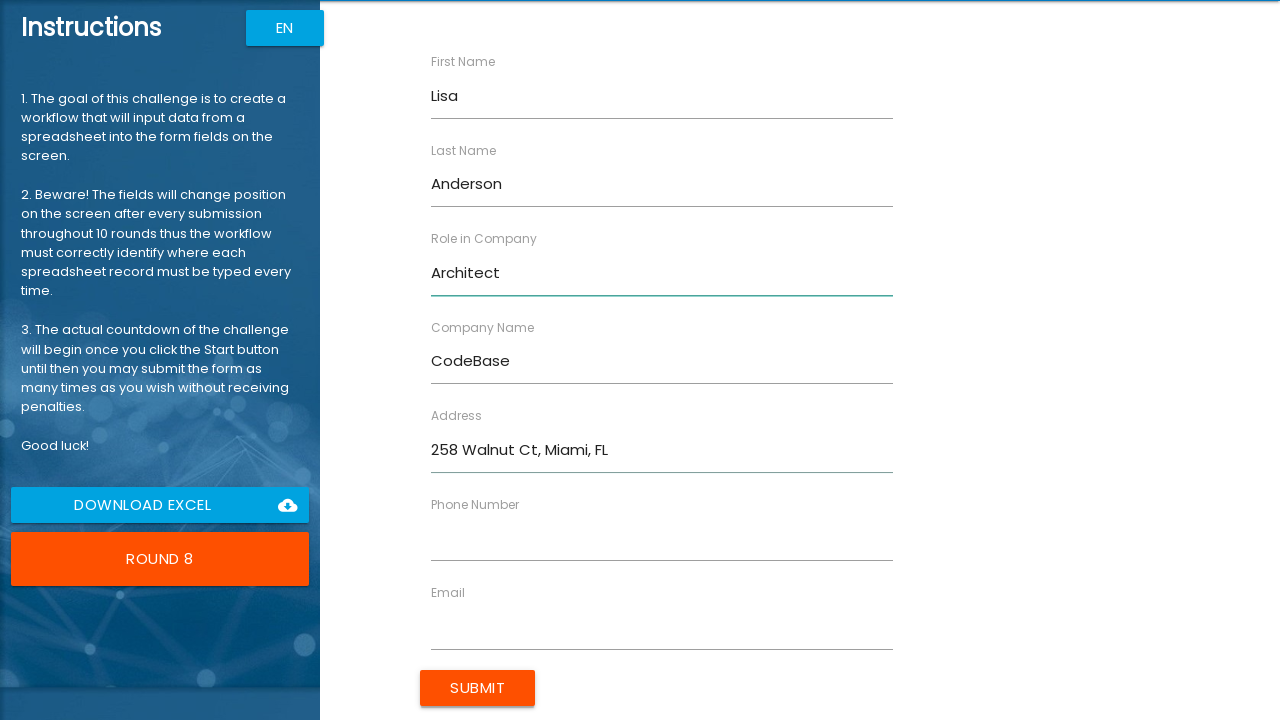

Filled Email field with 'lisa.a@codebase.com' (row 8) on input[ng-reflect-name='labelEmail']
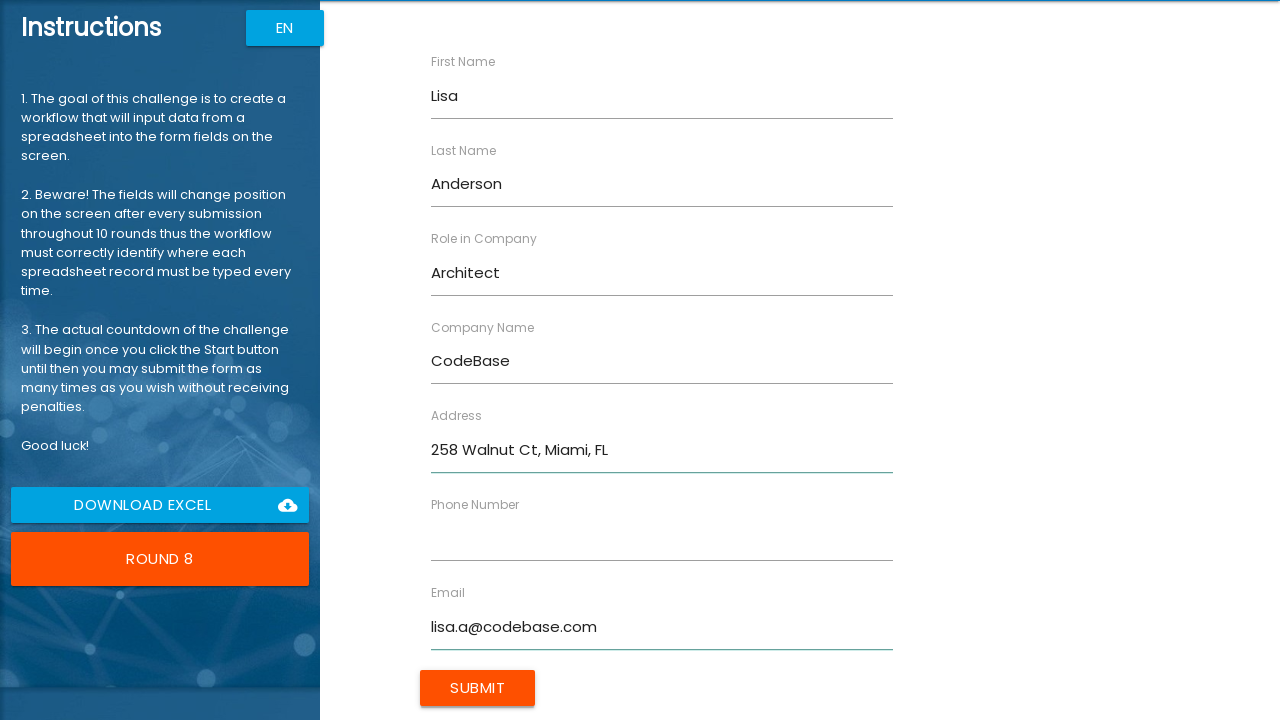

Filled Phone Number field with '5558901234' (row 8) on input[ng-reflect-name='labelPhone']
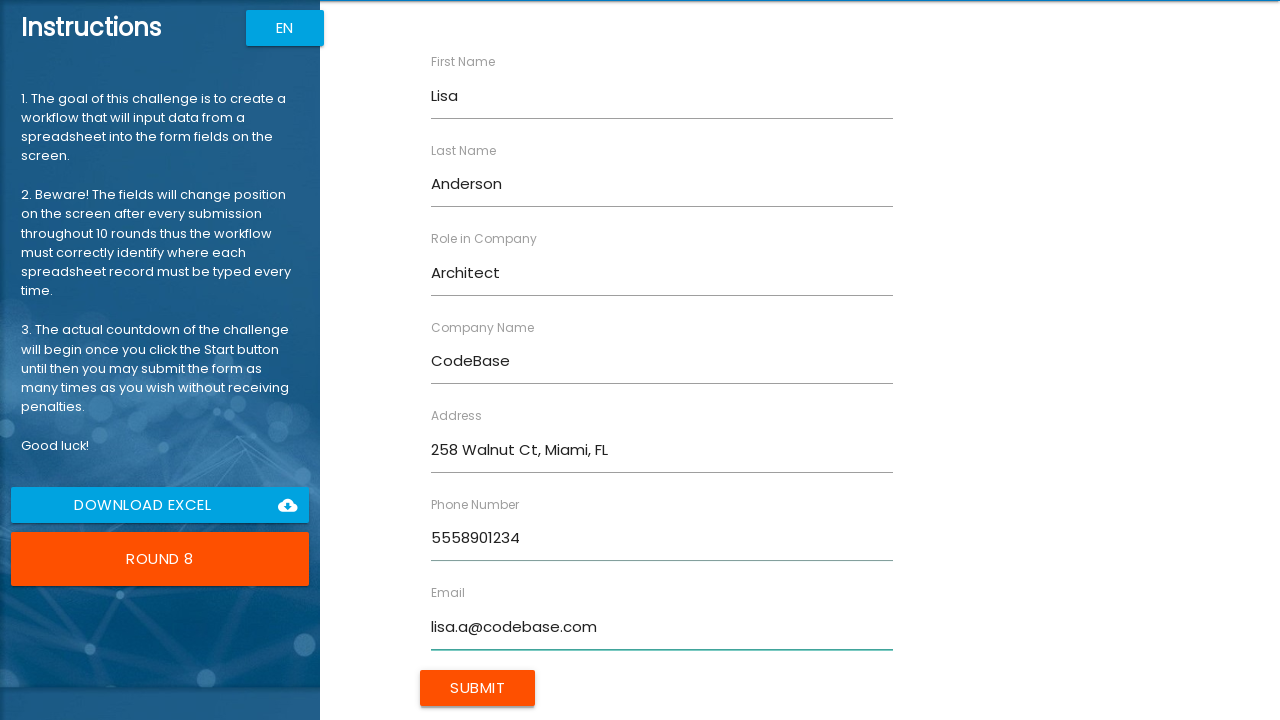

Clicked Submit button for form 8 at (478, 688) on input[value='Submit']
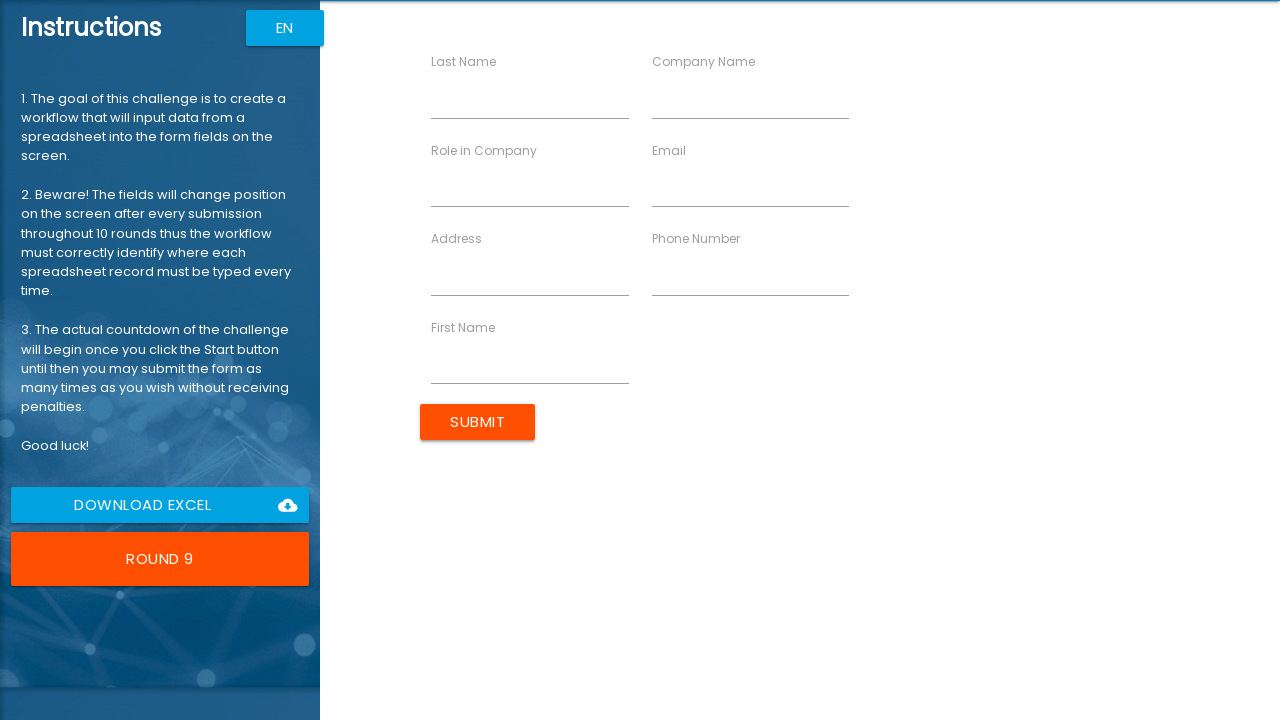

Waited 300ms for next form to load after submitting form 8
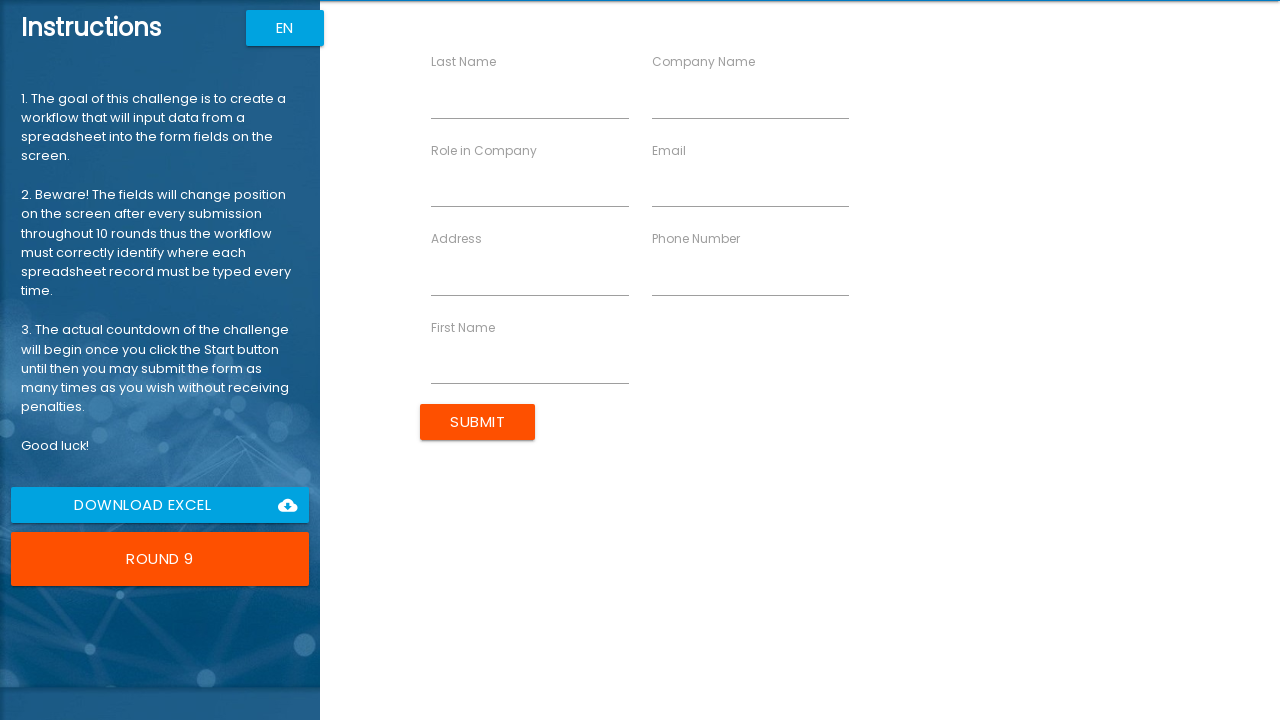

Filled First Name field with 'Christopher' (row 9) on input[ng-reflect-name='labelFirstName']
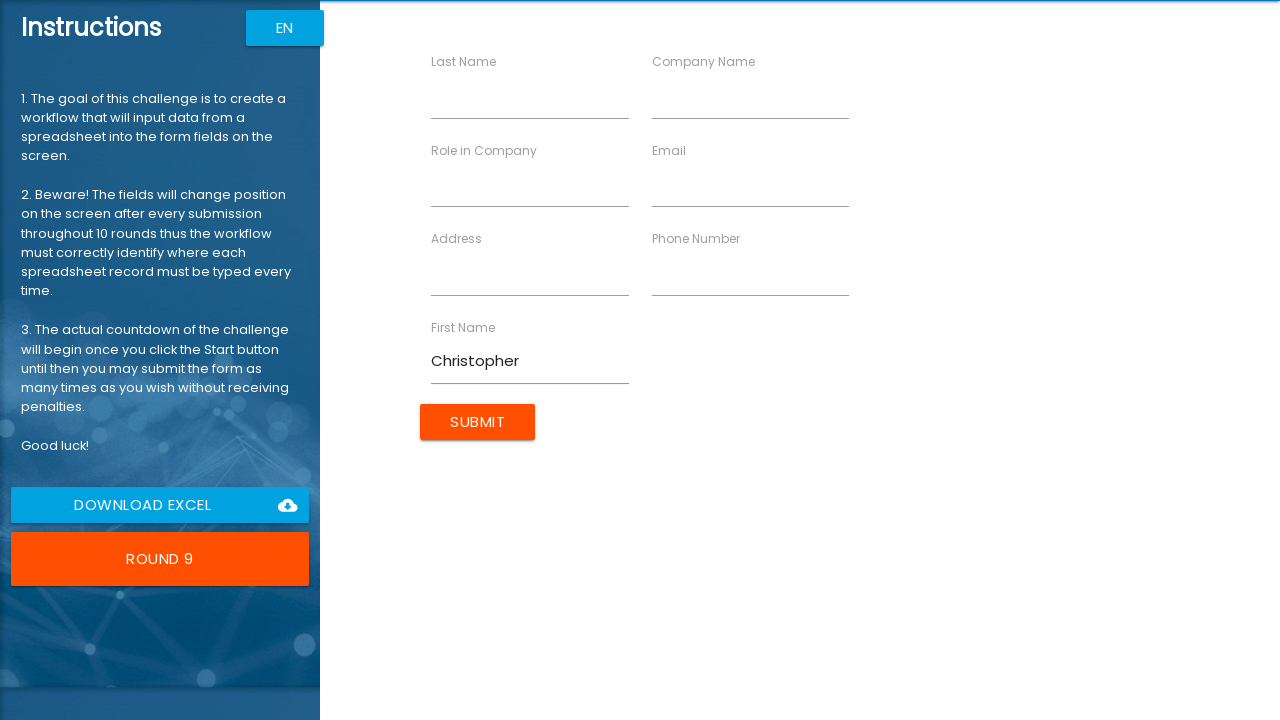

Filled Last Name field with 'Taylor' (row 9) on input[ng-reflect-name='labelLastName']
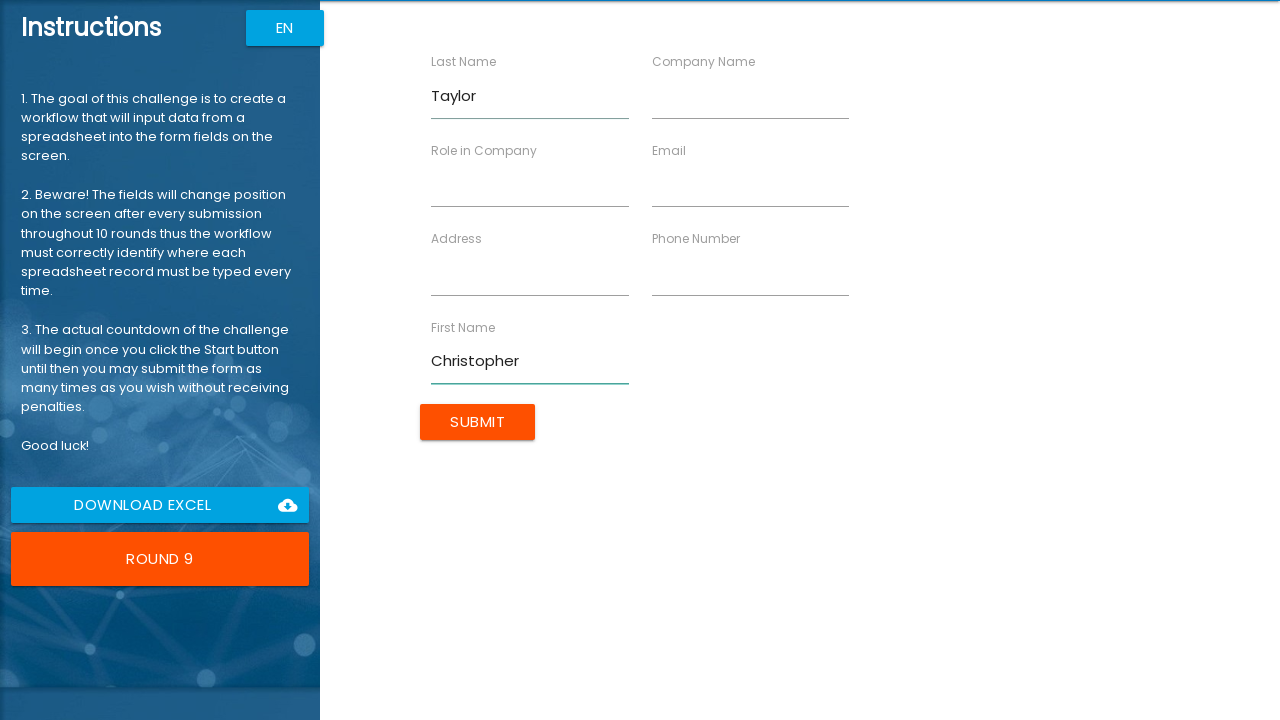

Filled Company Name field with 'DevOps' (row 9) on input[ng-reflect-name='labelCompanyName']
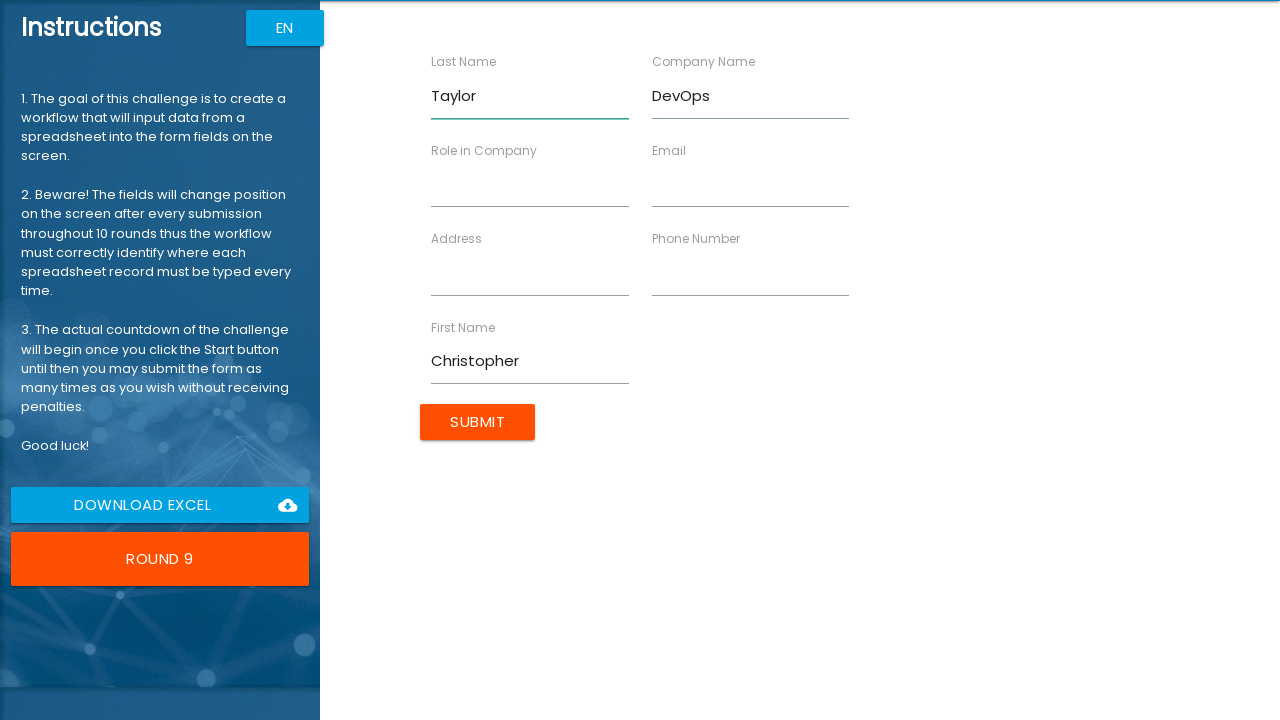

Filled Role in Company field with 'Lead' (row 9) on input[ng-reflect-name='labelRole']
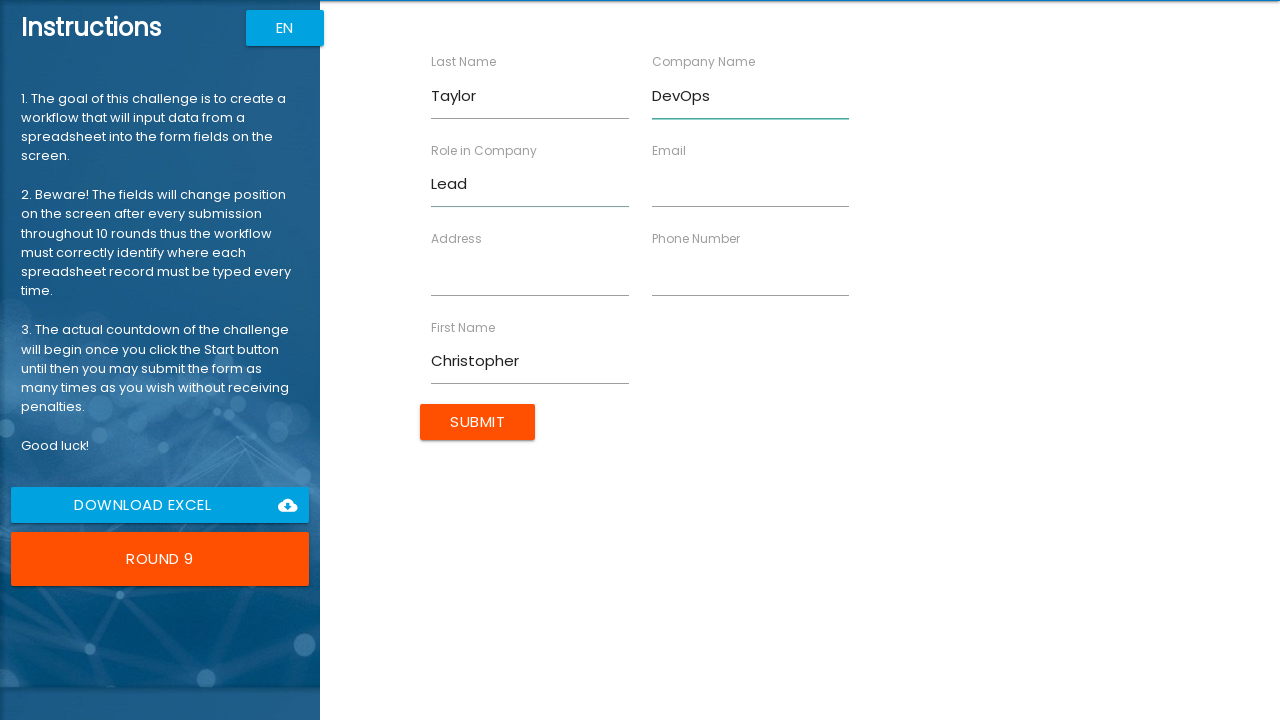

Filled Address field with '369 Spruce Blvd, Atlanta, GA' (row 9) on input[ng-reflect-name='labelAddress']
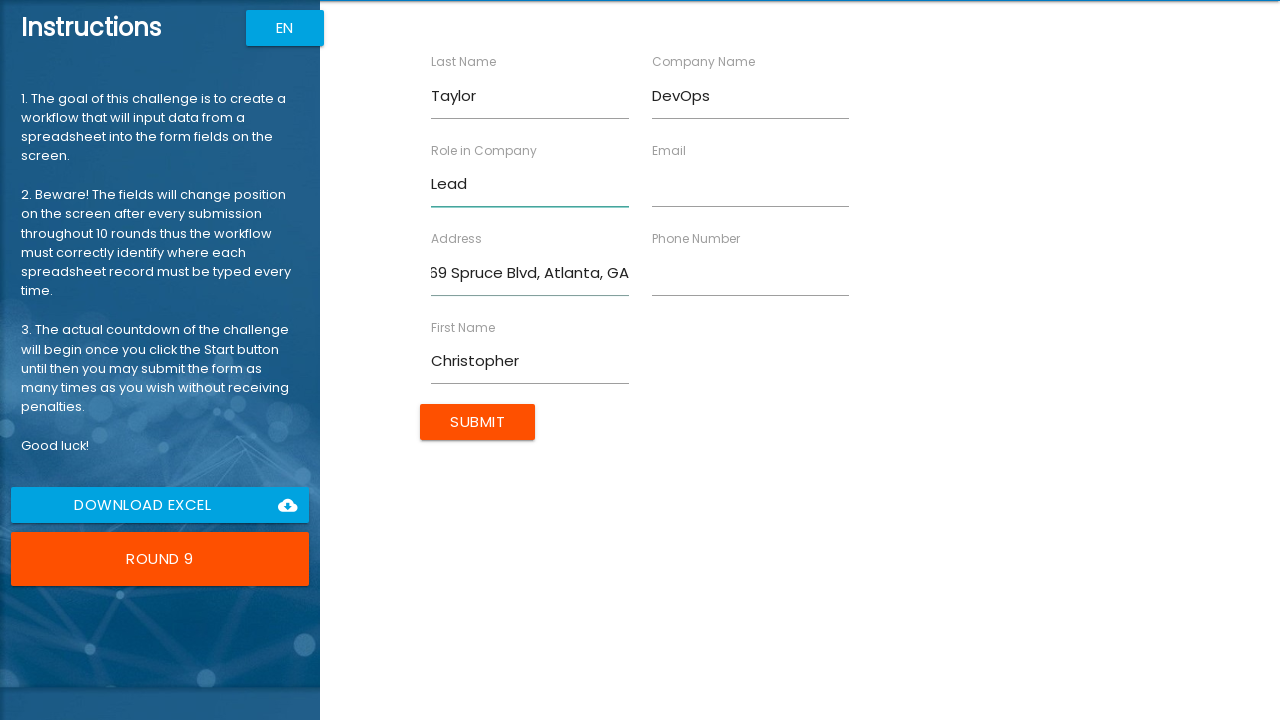

Filled Email field with 'chris.t@devops.com' (row 9) on input[ng-reflect-name='labelEmail']
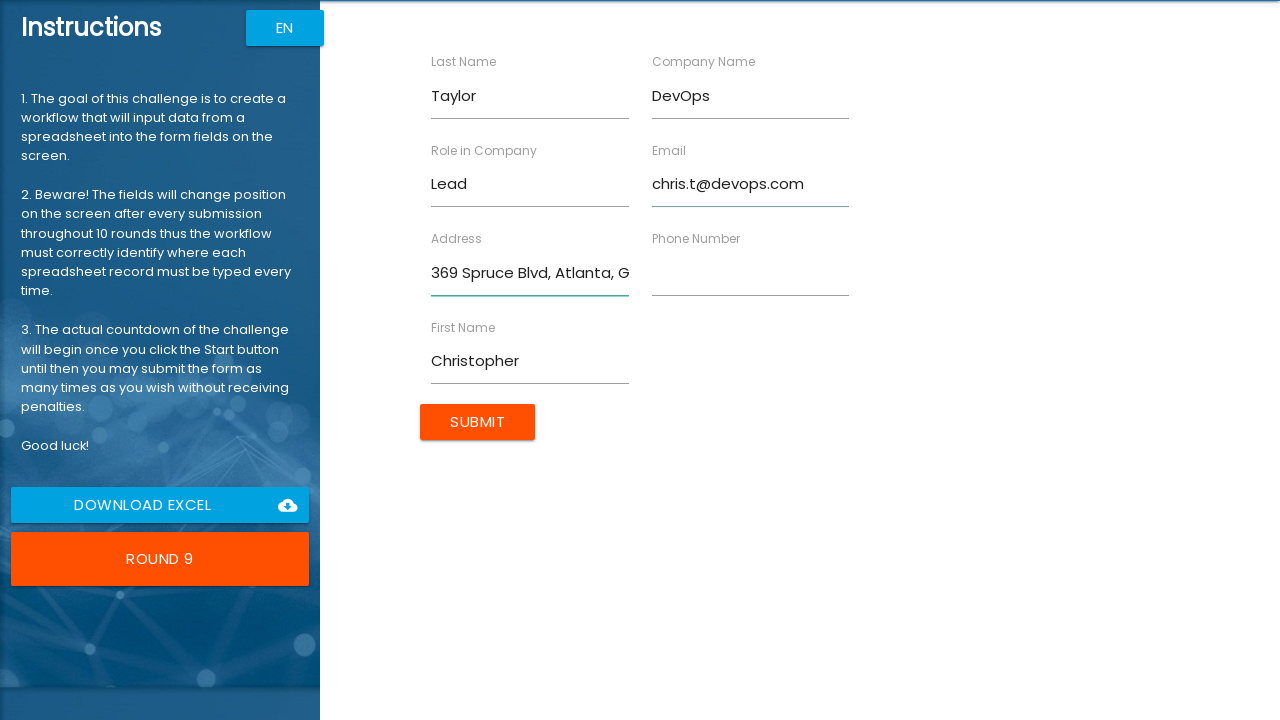

Filled Phone Number field with '5559012345' (row 9) on input[ng-reflect-name='labelPhone']
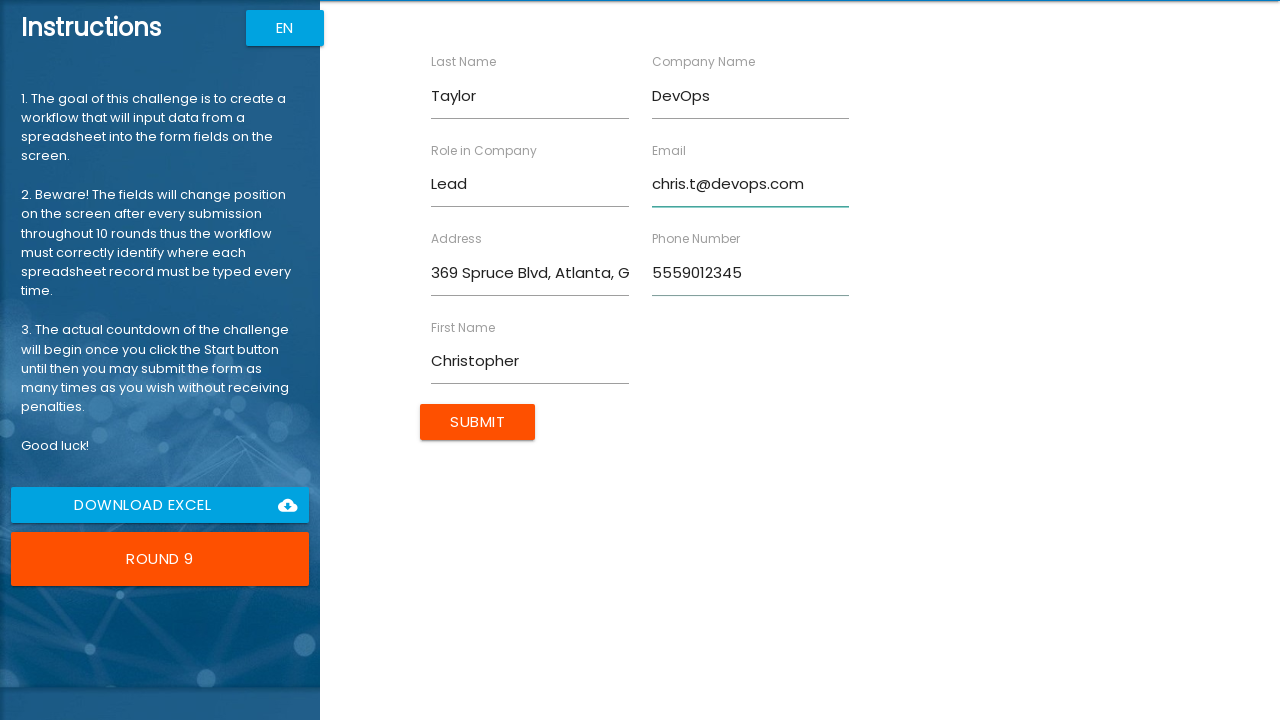

Clicked Submit button for form 9 at (478, 422) on input[value='Submit']
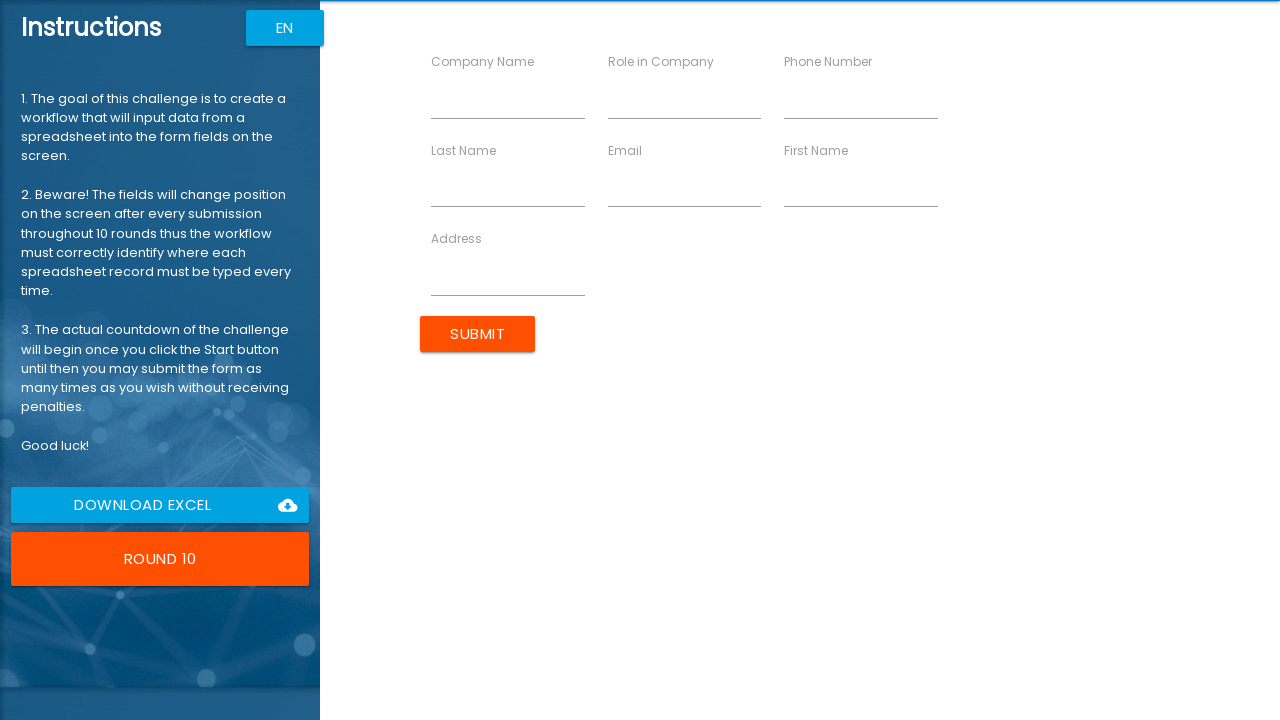

Waited 300ms for next form to load after submitting form 9
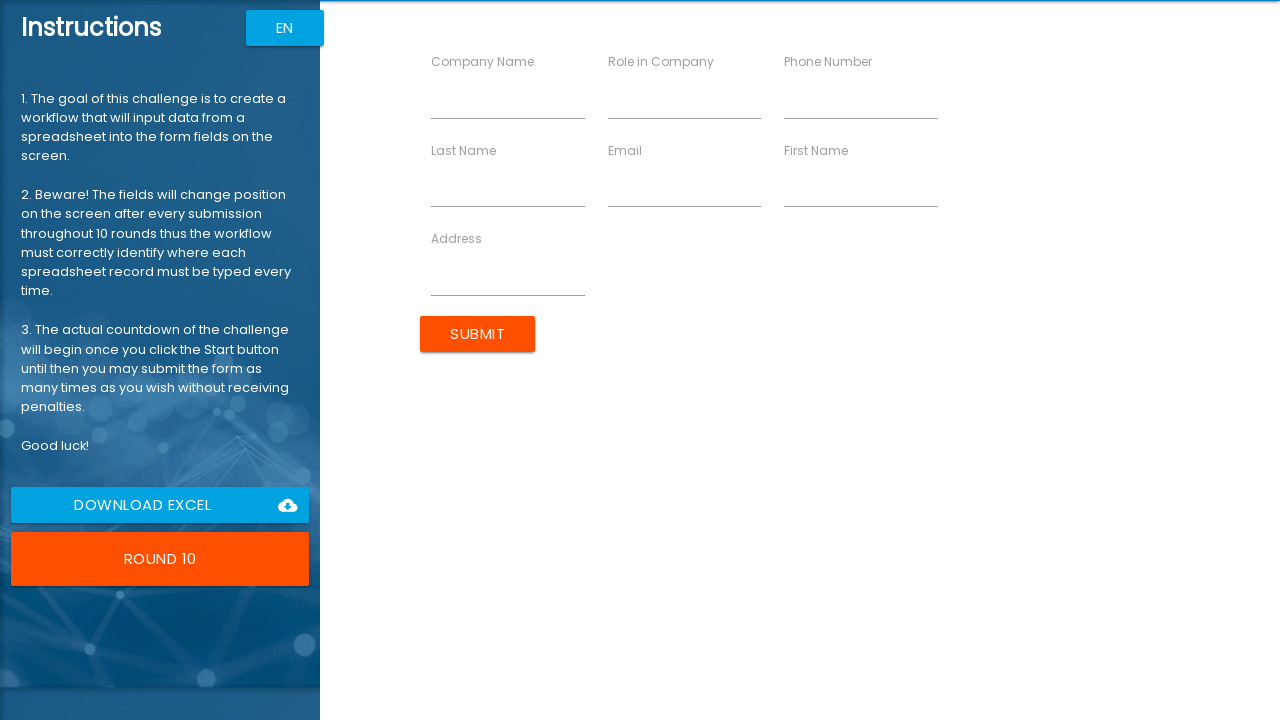

Filled First Name field with 'Amanda' (row 10) on input[ng-reflect-name='labelFirstName']
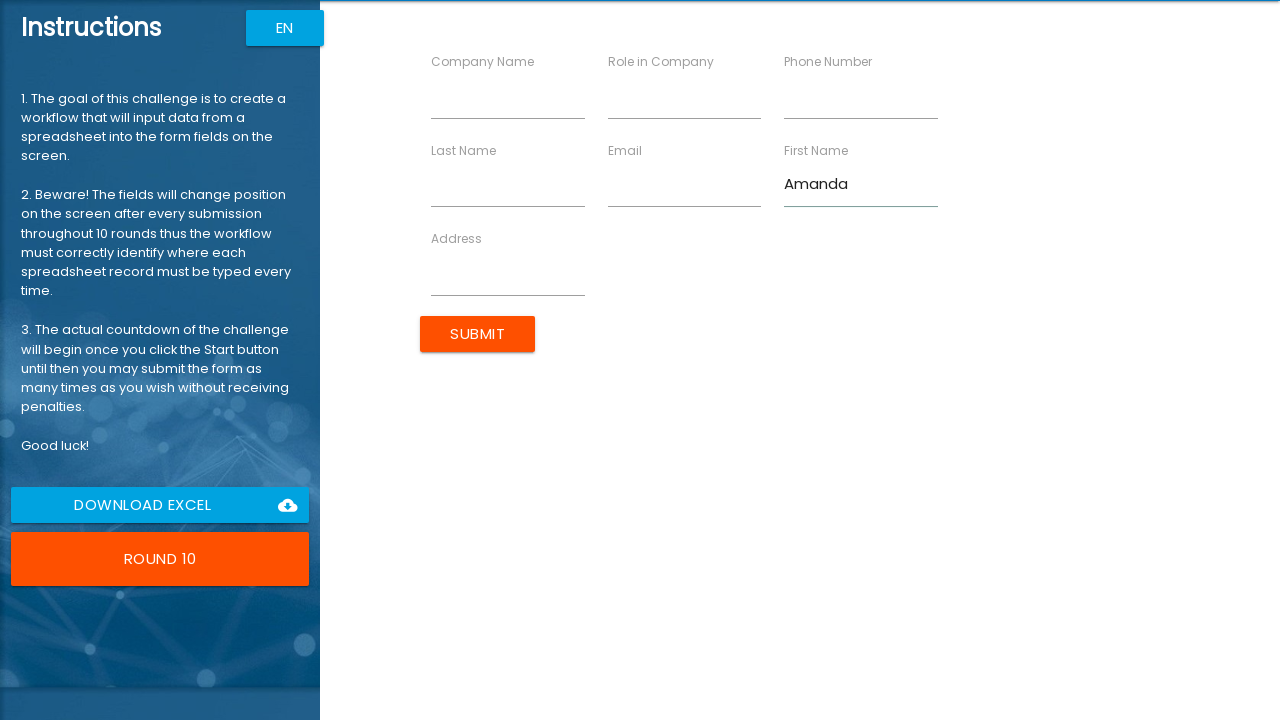

Filled Last Name field with 'Thomas' (row 10) on input[ng-reflect-name='labelLastName']
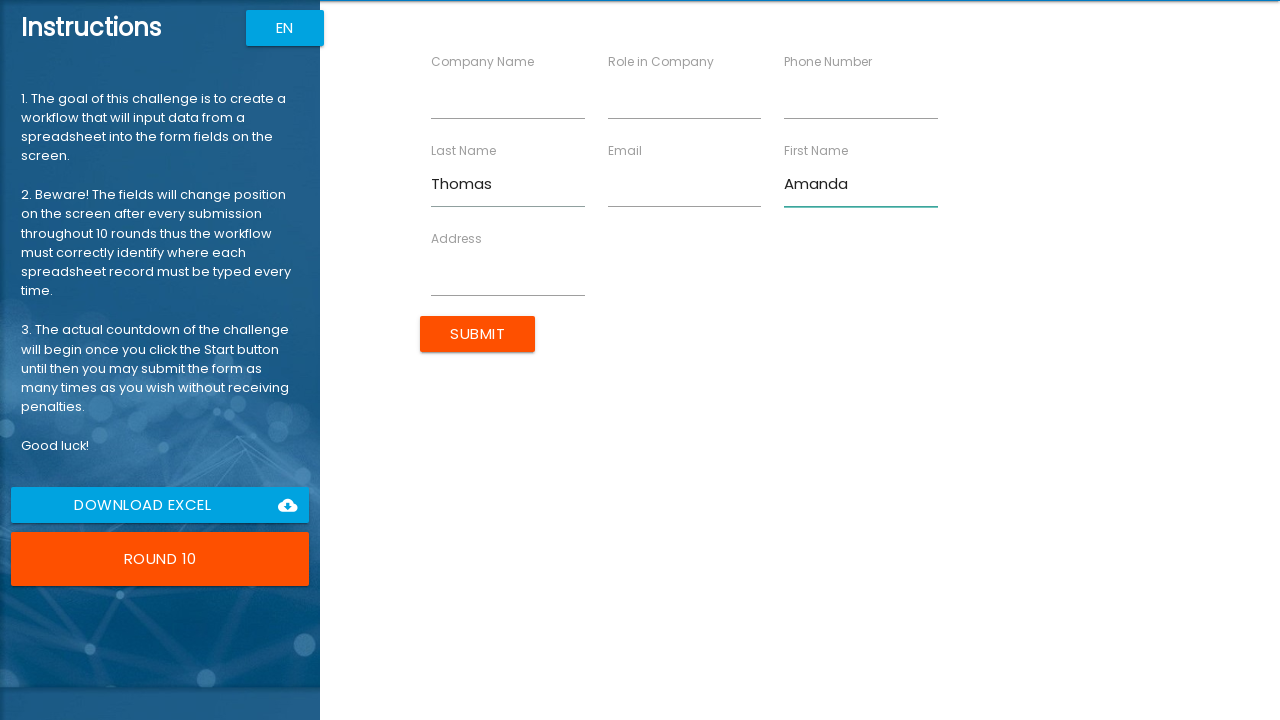

Filled Company Name field with 'QualityTest' (row 10) on input[ng-reflect-name='labelCompanyName']
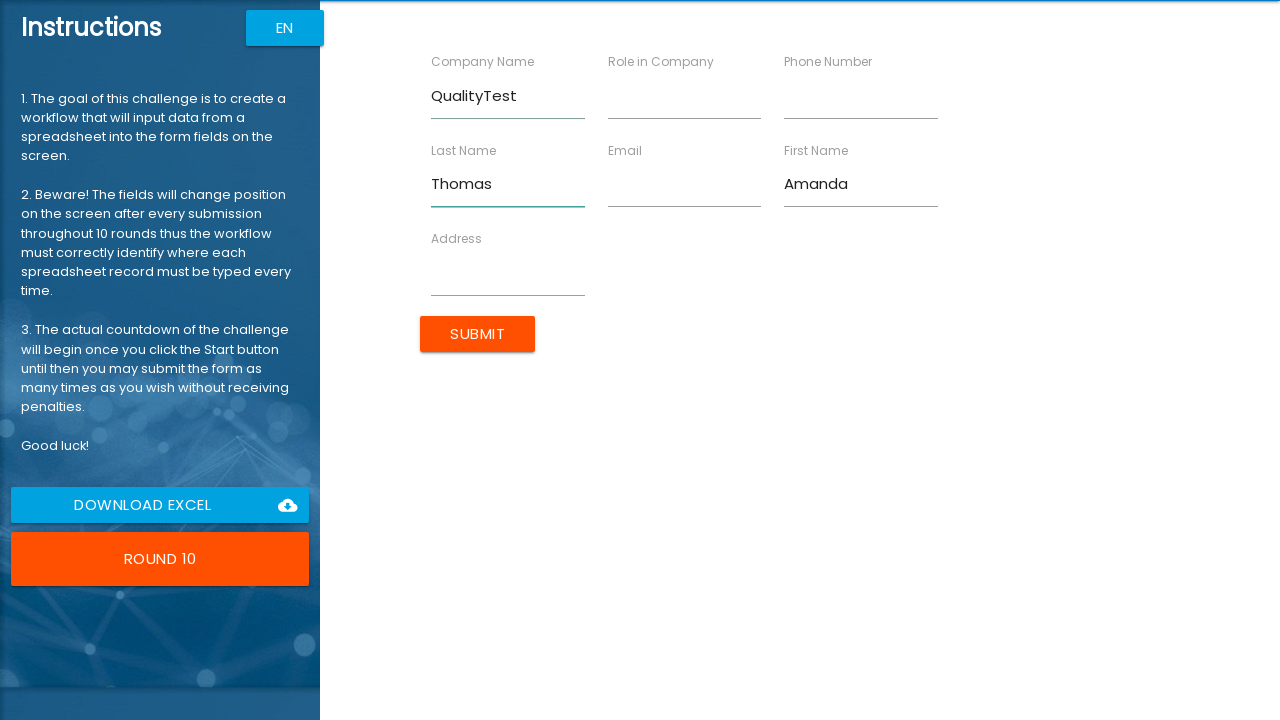

Filled Role in Company field with 'Tester' (row 10) on input[ng-reflect-name='labelRole']
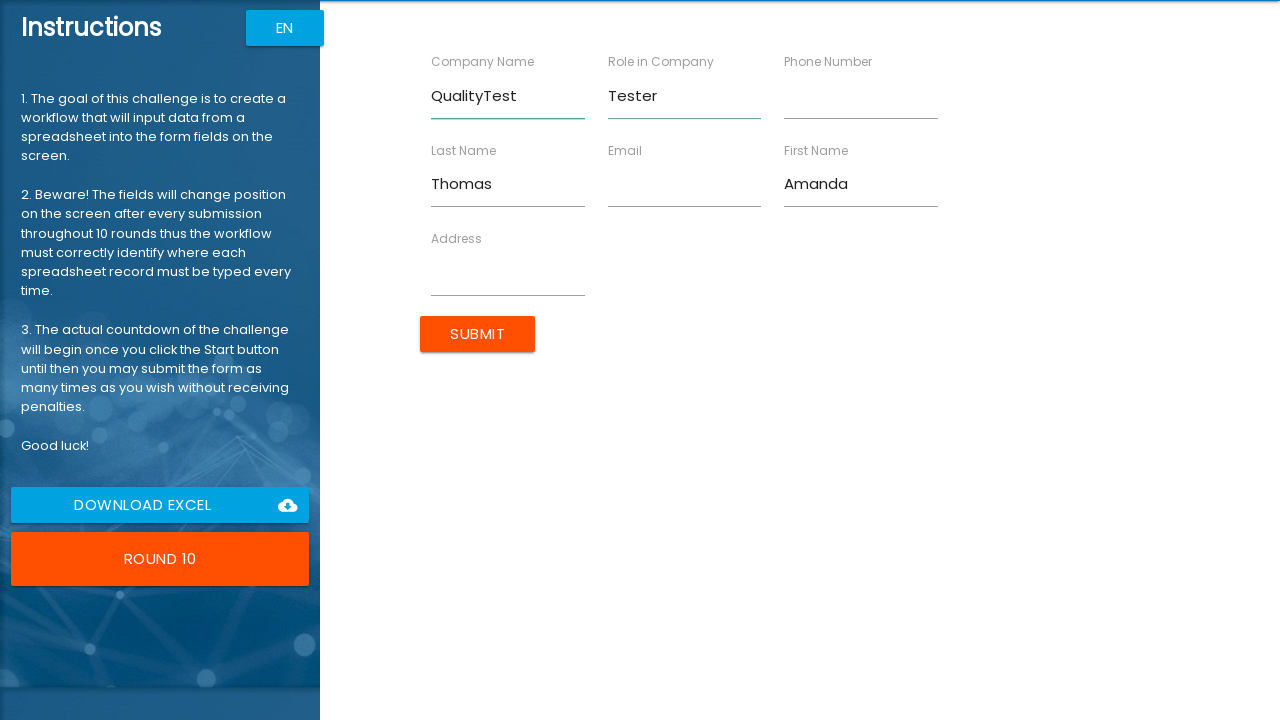

Filled Address field with '741 Ash St, Dallas, TX' (row 10) on input[ng-reflect-name='labelAddress']
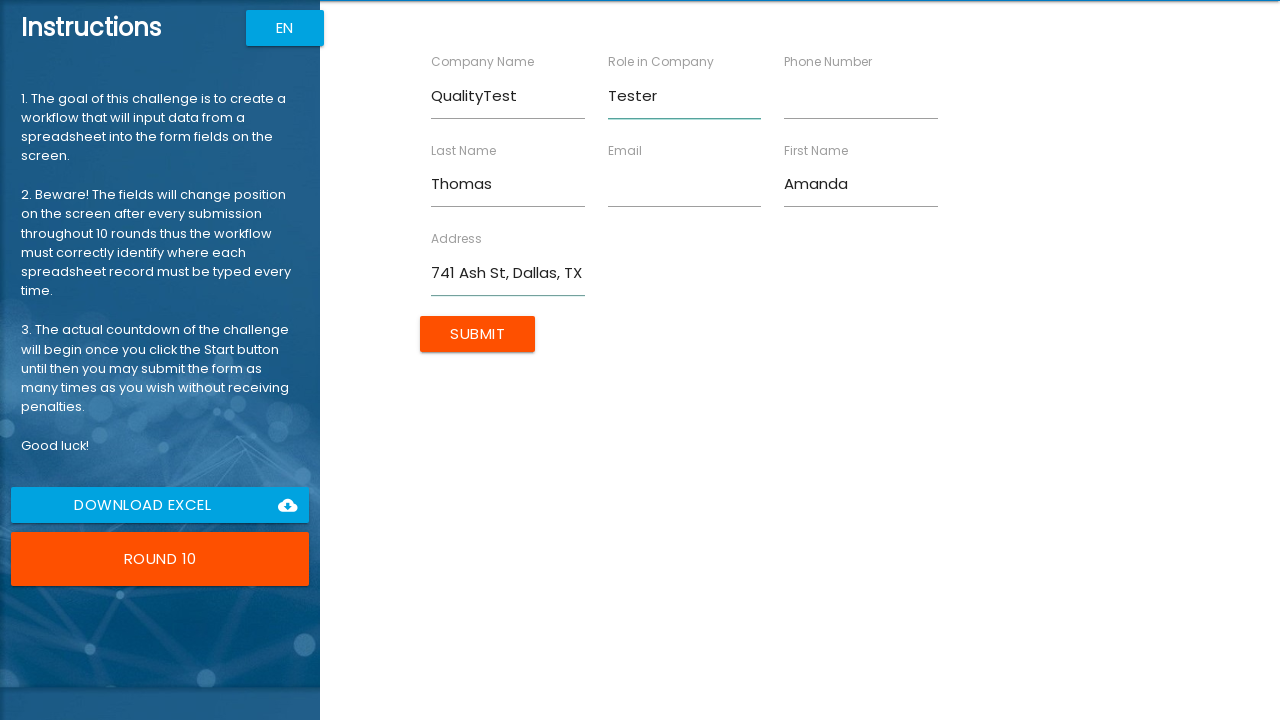

Filled Email field with 'amanda.t@qualitytest.com' (row 10) on input[ng-reflect-name='labelEmail']
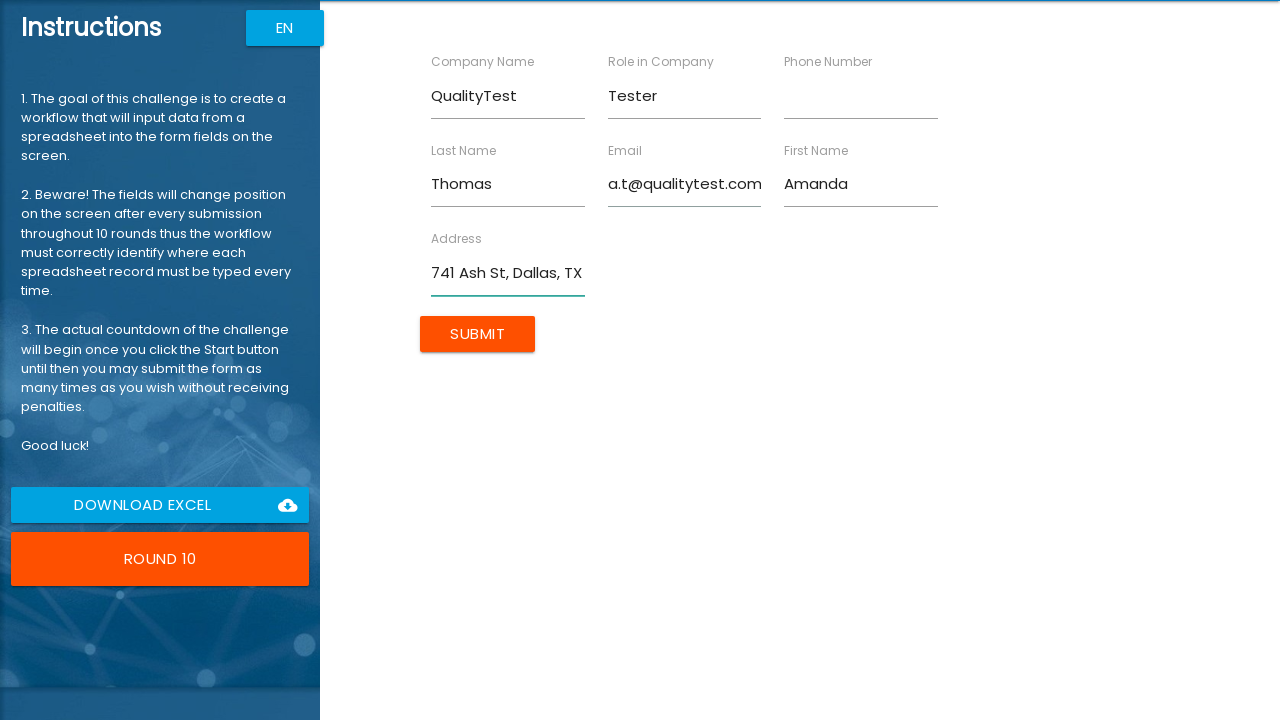

Filled Phone Number field with '5550123456' (row 10) on input[ng-reflect-name='labelPhone']
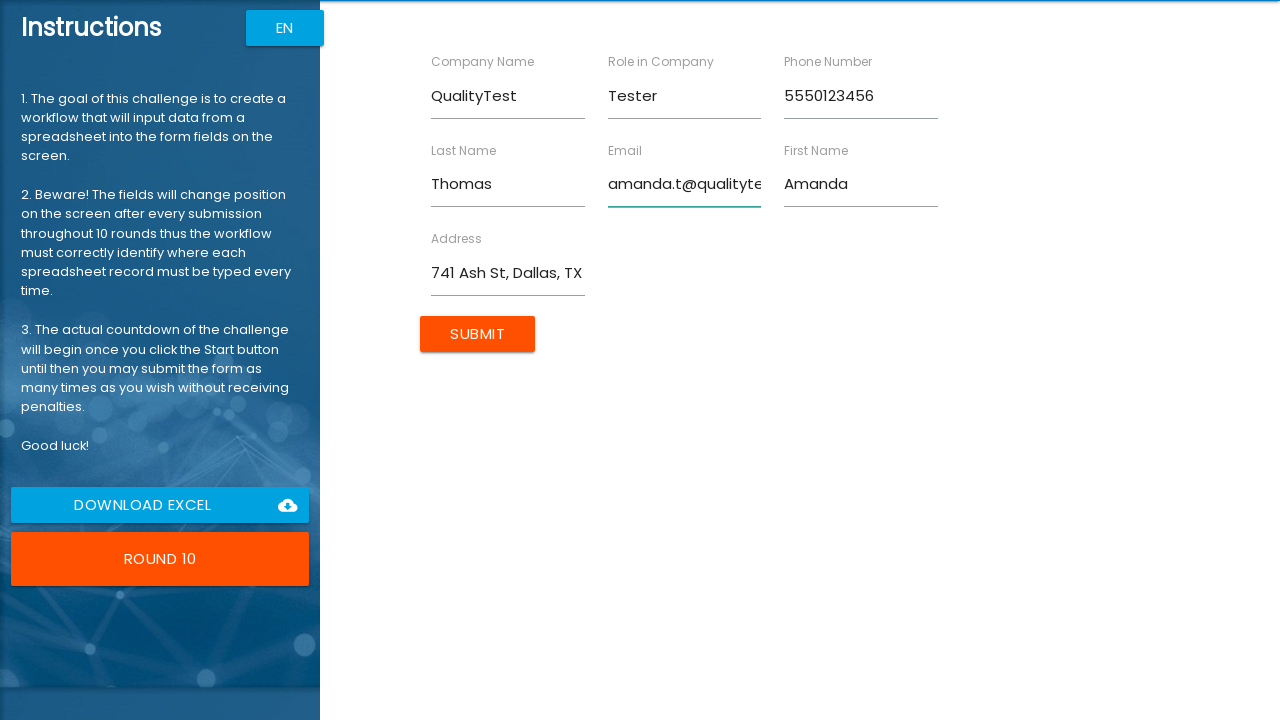

Clicked Submit button for form 10 at (478, 334) on input[value='Submit']
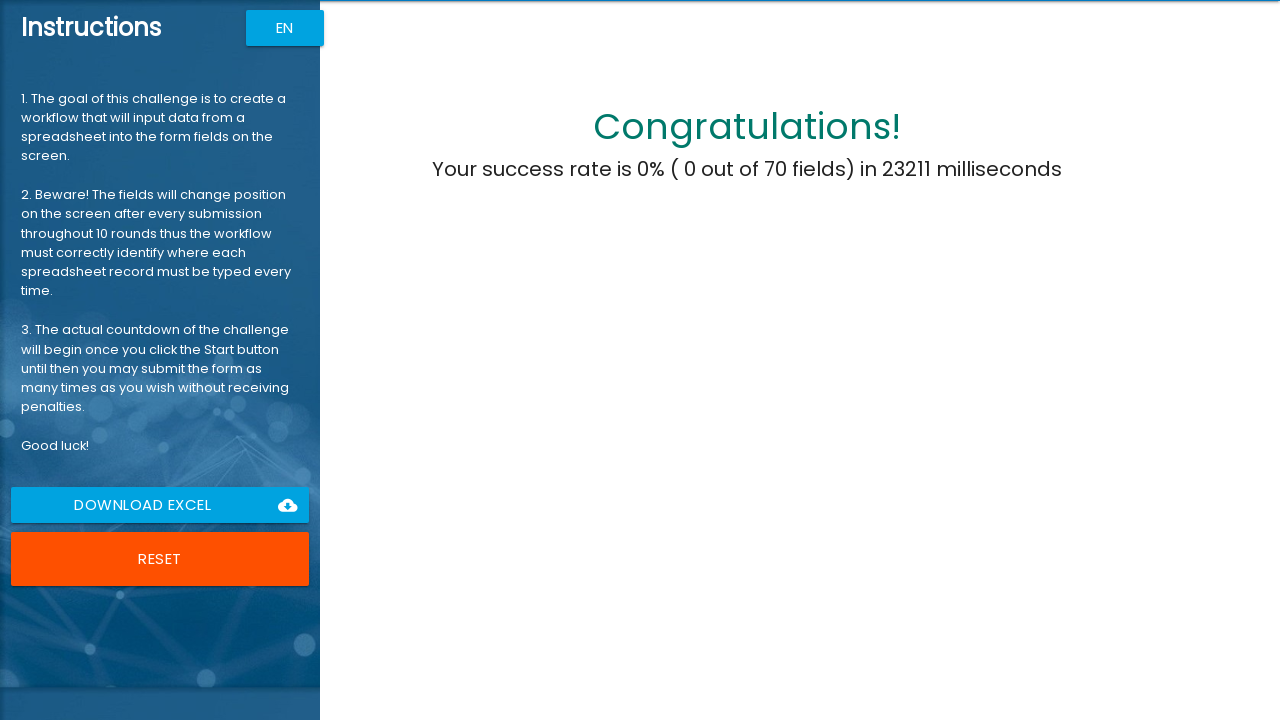

Waited 300ms for next form to load after submitting form 10
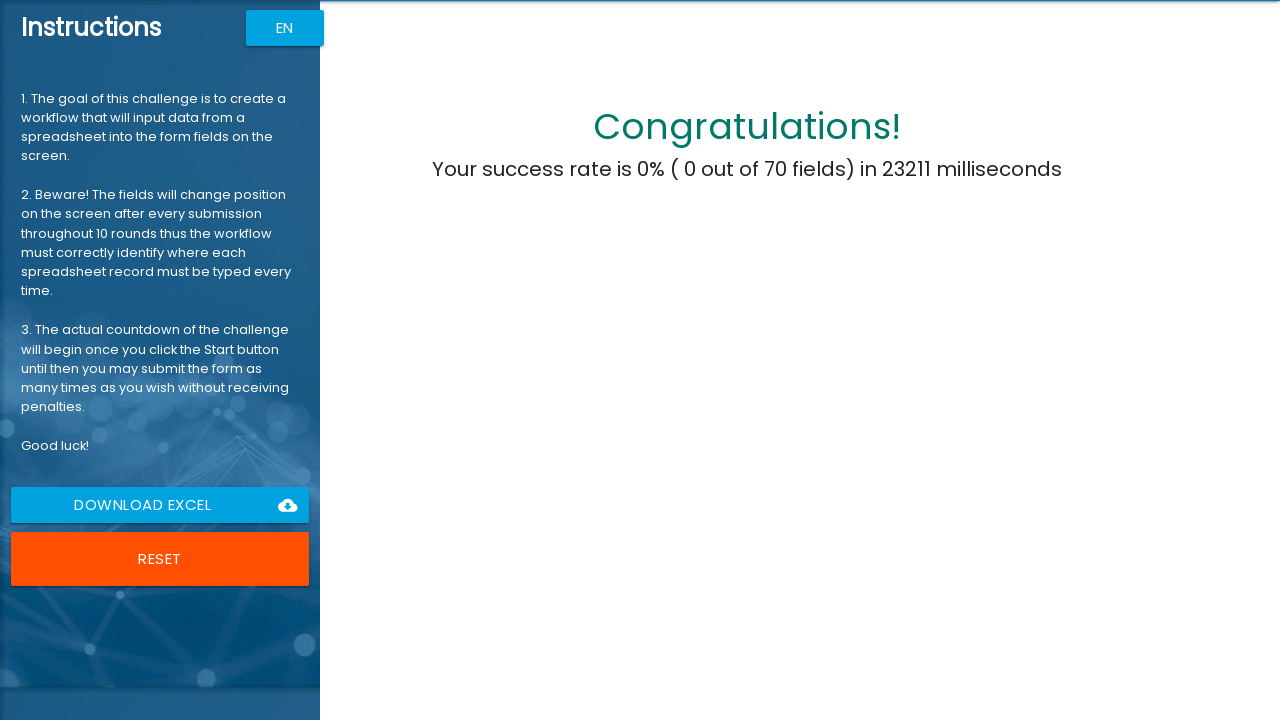

Waited 2000ms for final result to display
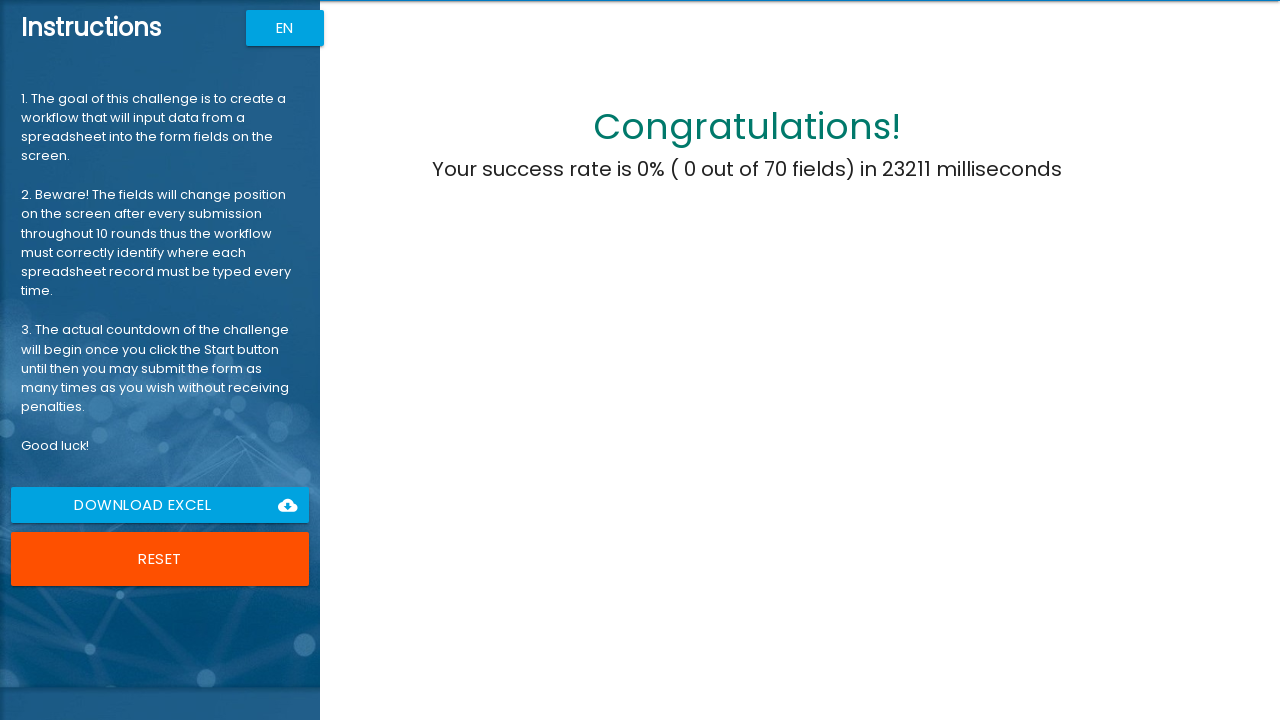

Verified completion by finding congratulations message element
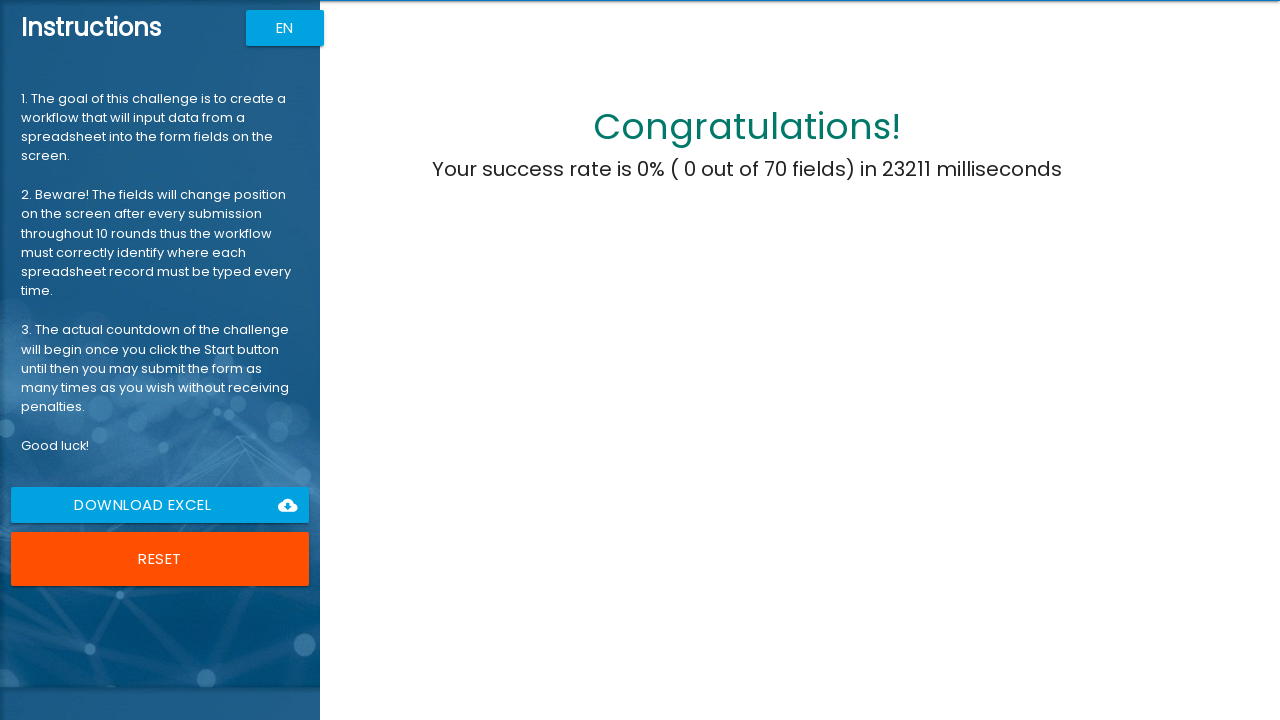

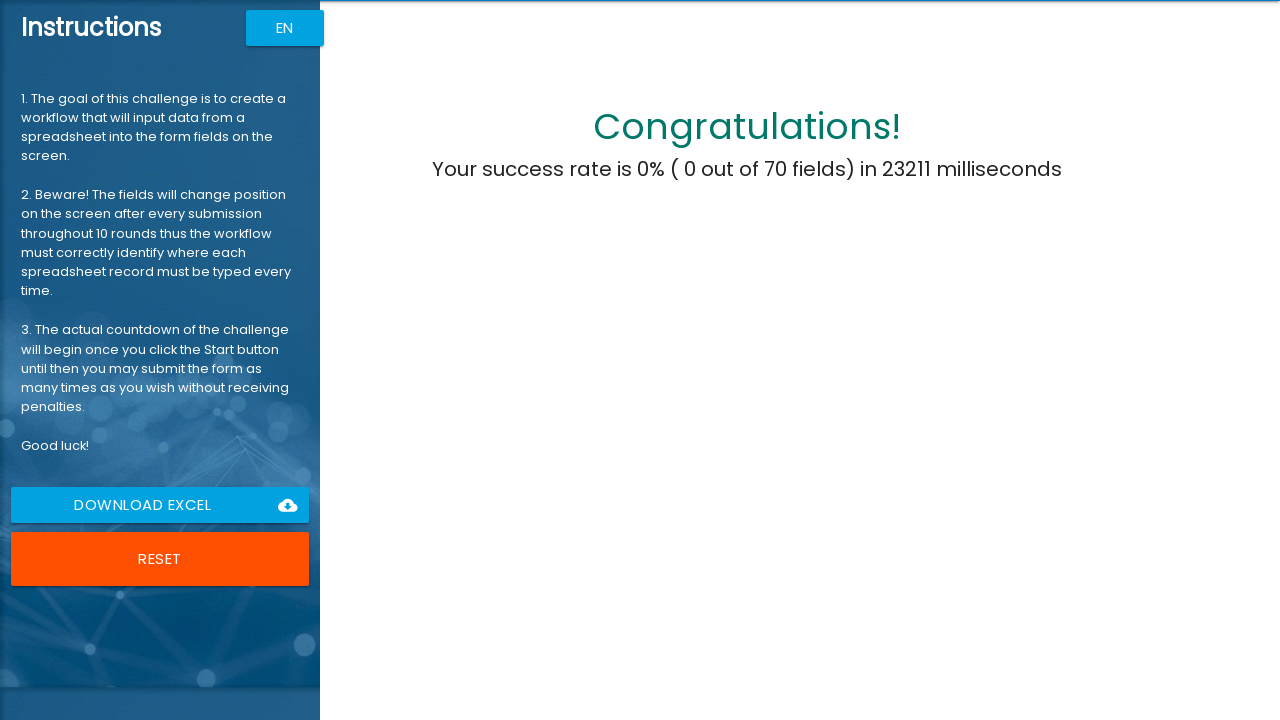